Solves the "Tricentis Tosca Olympics" obstacle by reading instructions and pressing arrow keys accordingly until winning

Starting URL: https://obstaclecourse.tricentis.com/Obstacles/82018

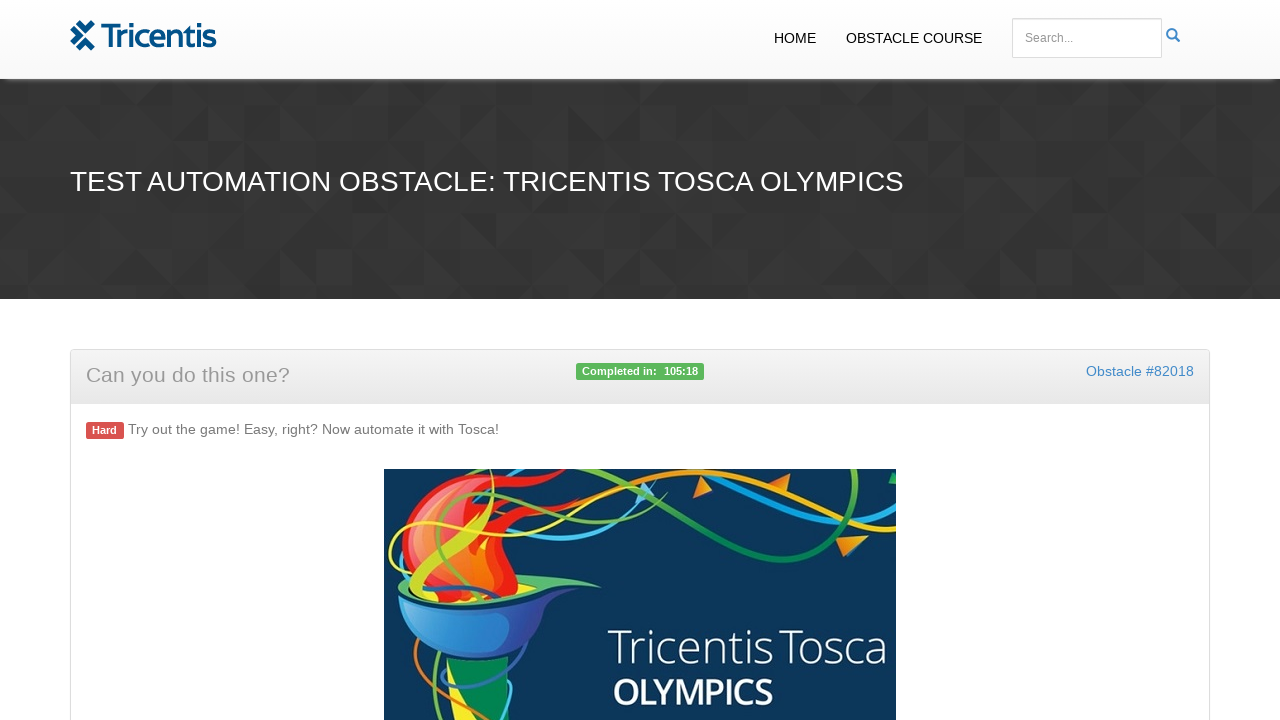

Clicked start button to begin Tricentis Tosca Olympics obstacle at (640, 360) on #start
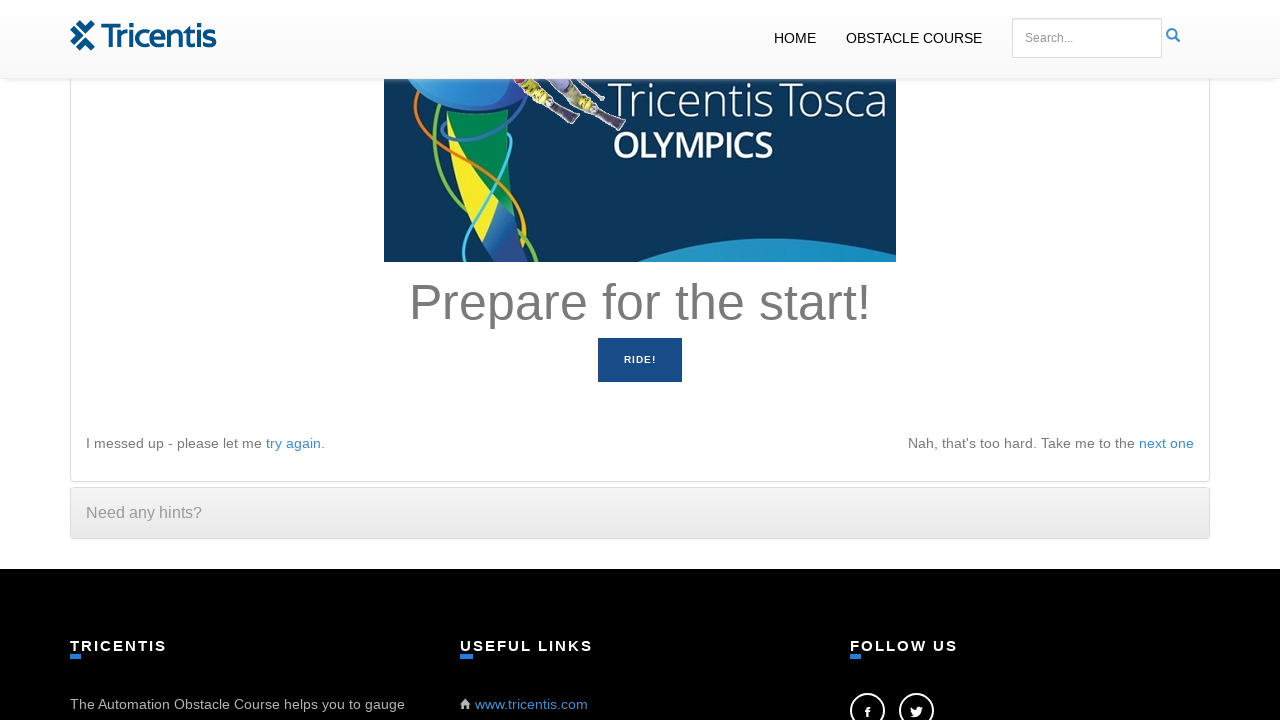

Read instruction: 'Prepare for the start!'
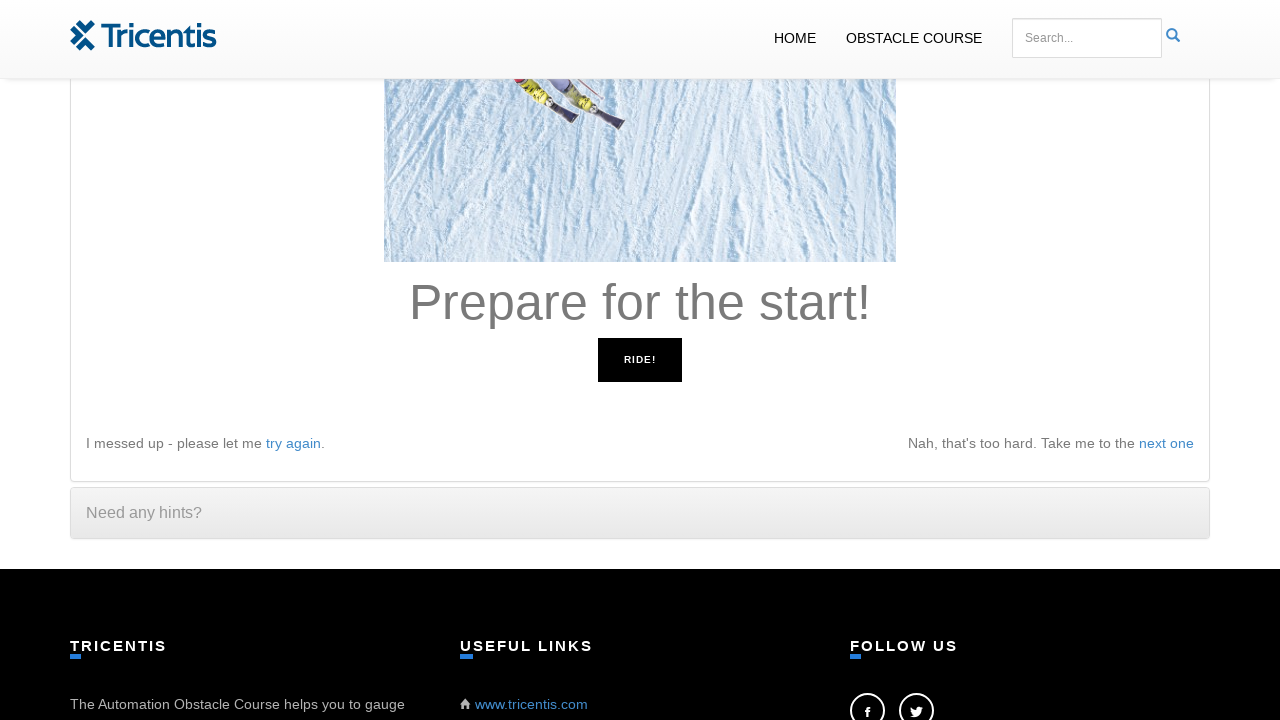

Waited 100ms before next instruction
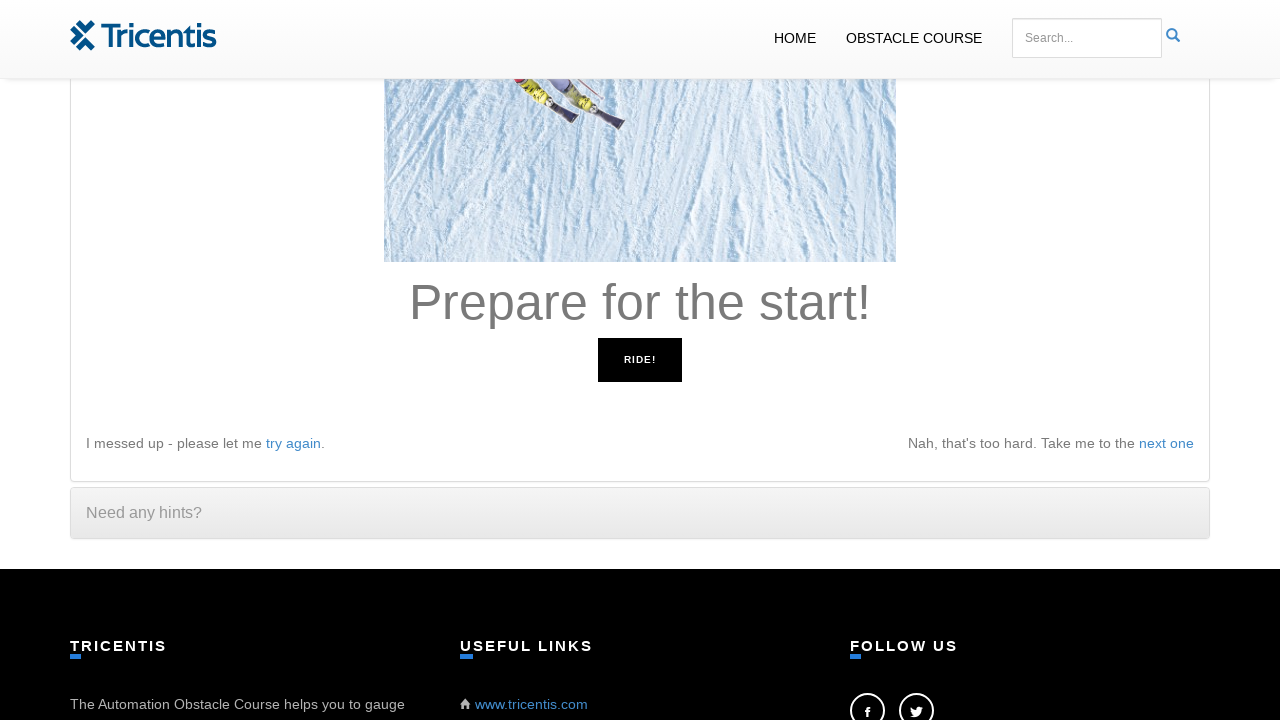

Read instruction: 'Prepare for the start!'
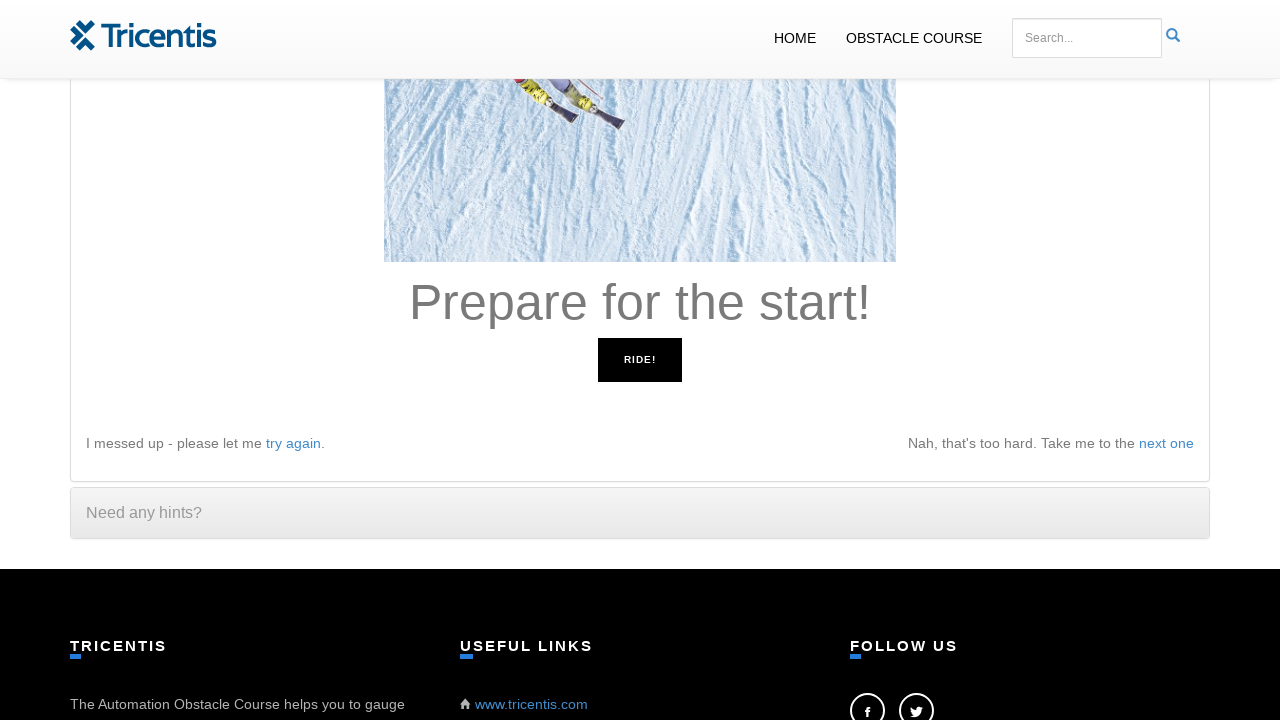

Waited 100ms before next instruction
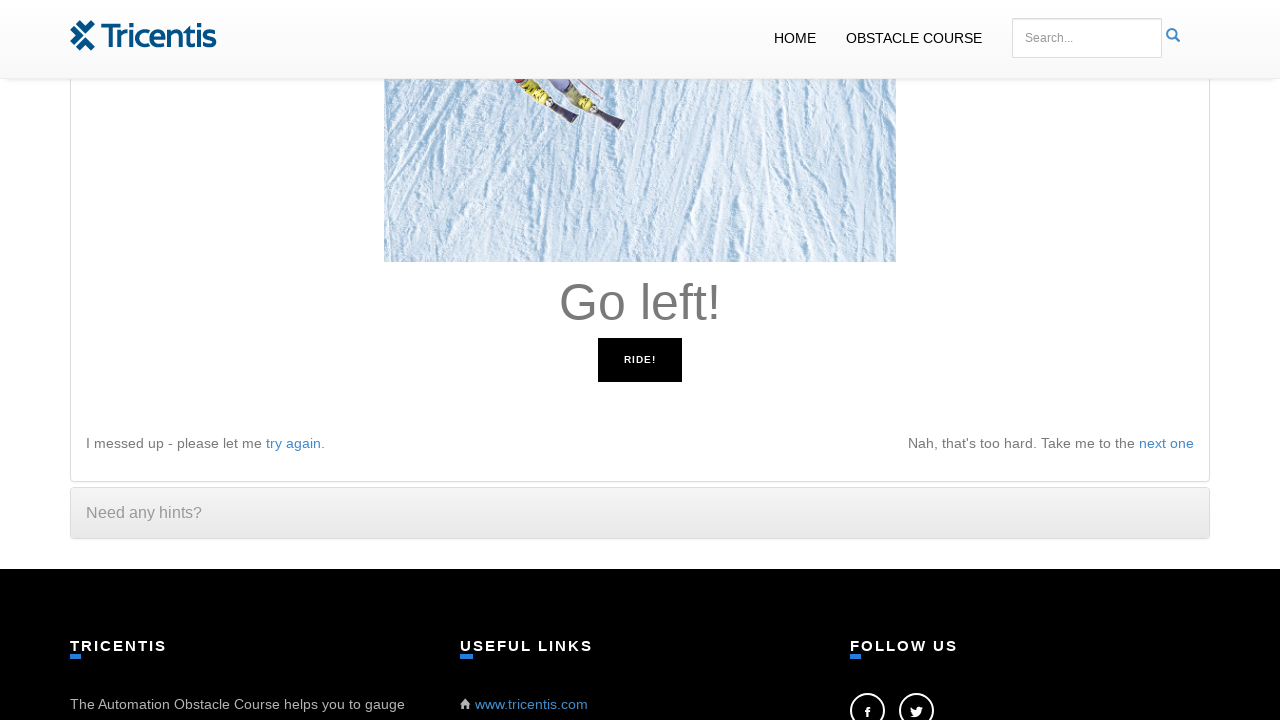

Read instruction: 'Go left!'
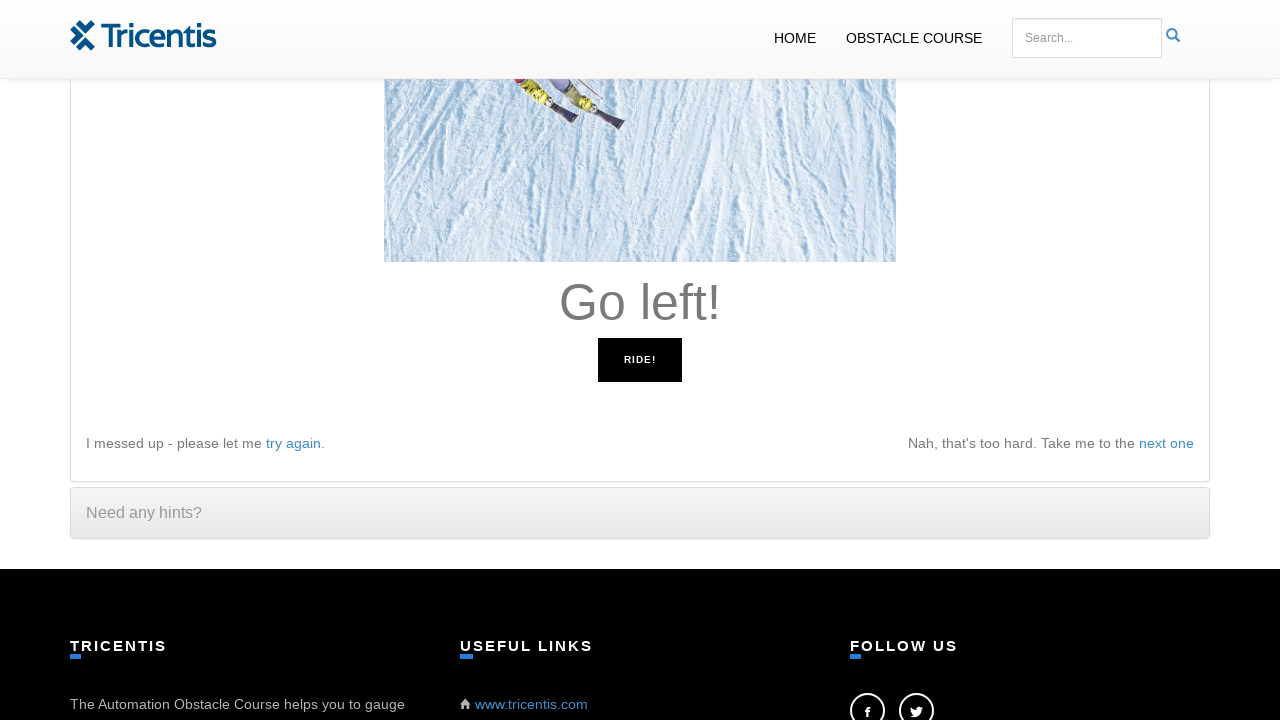

Pressed left arrow key
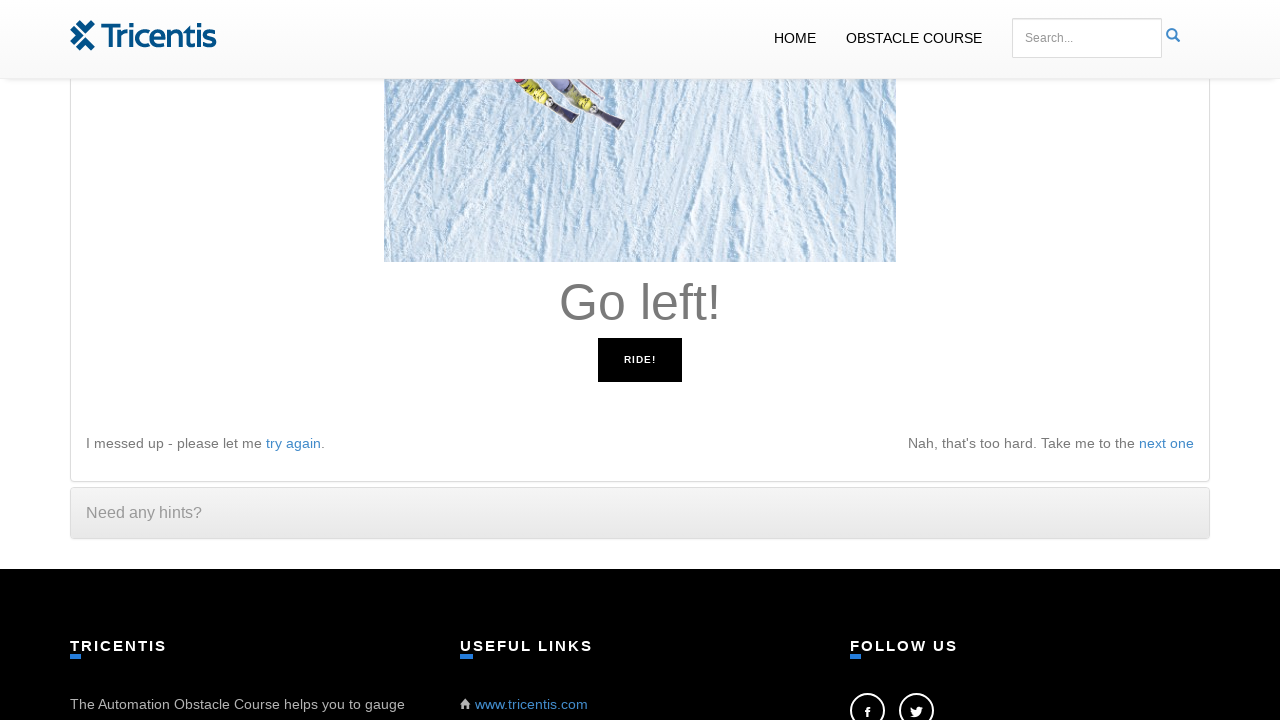

Waited 100ms before next instruction
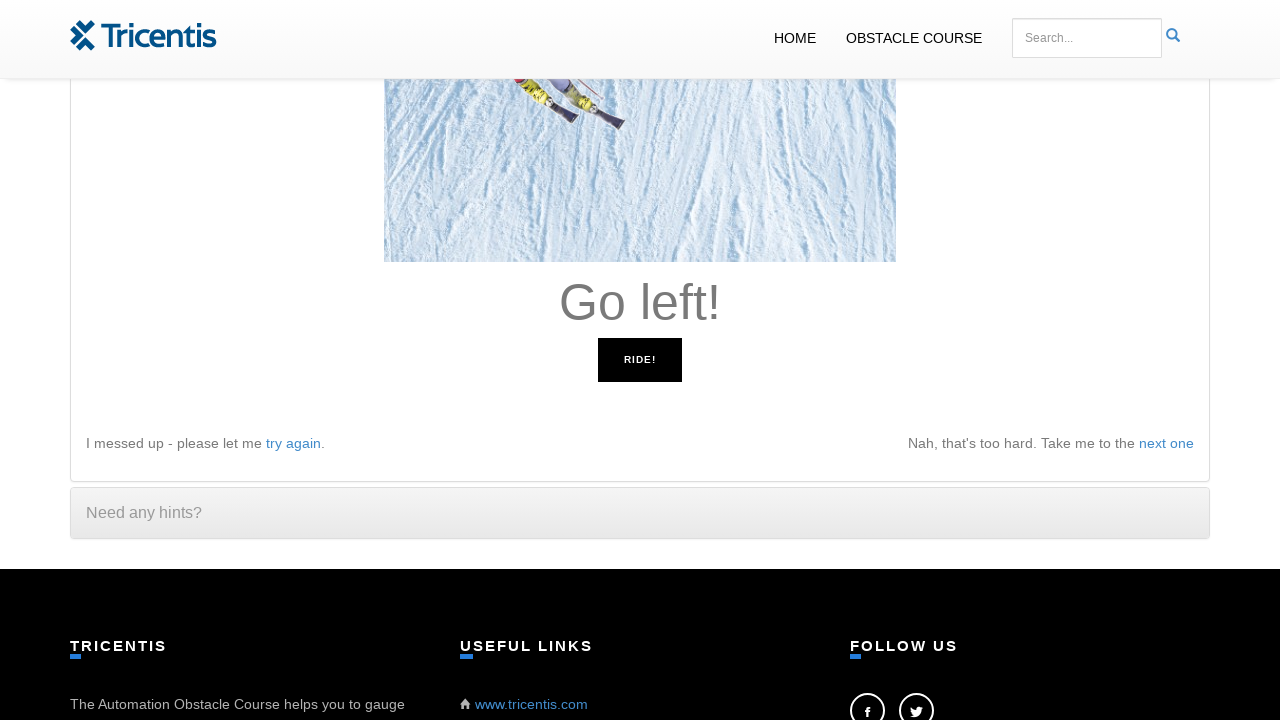

Read instruction: 'Go left!'
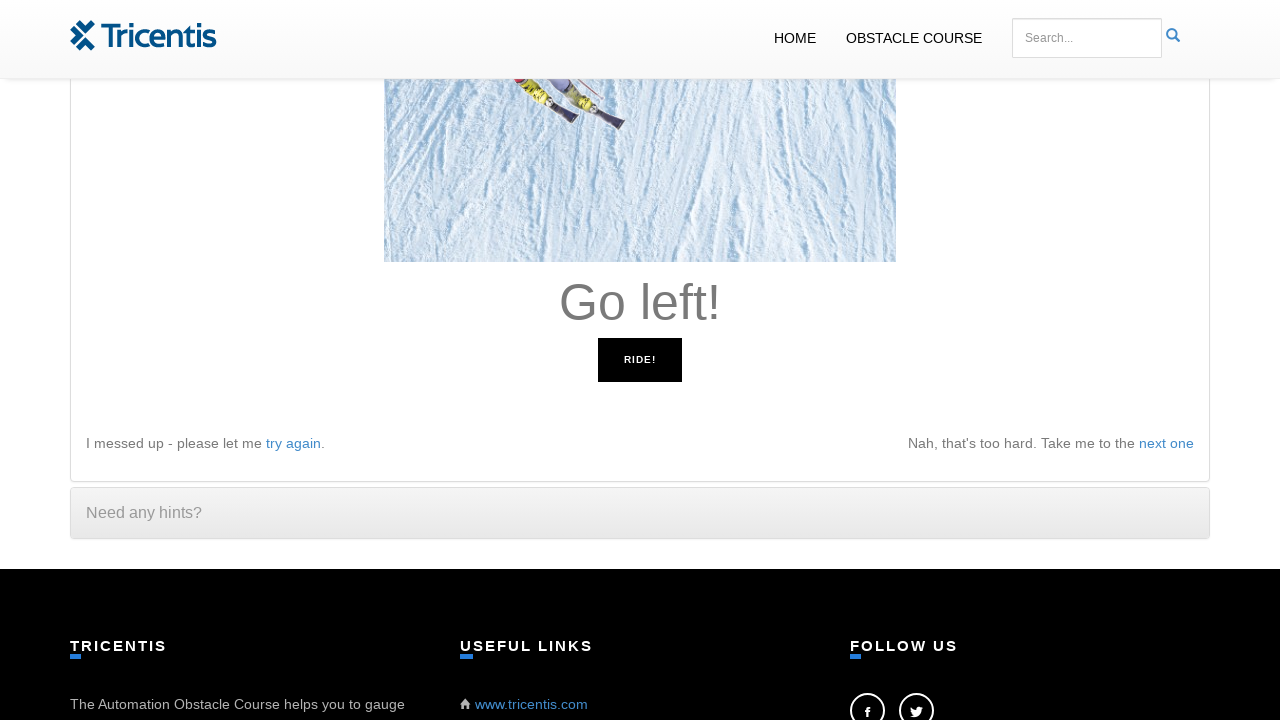

Pressed left arrow key
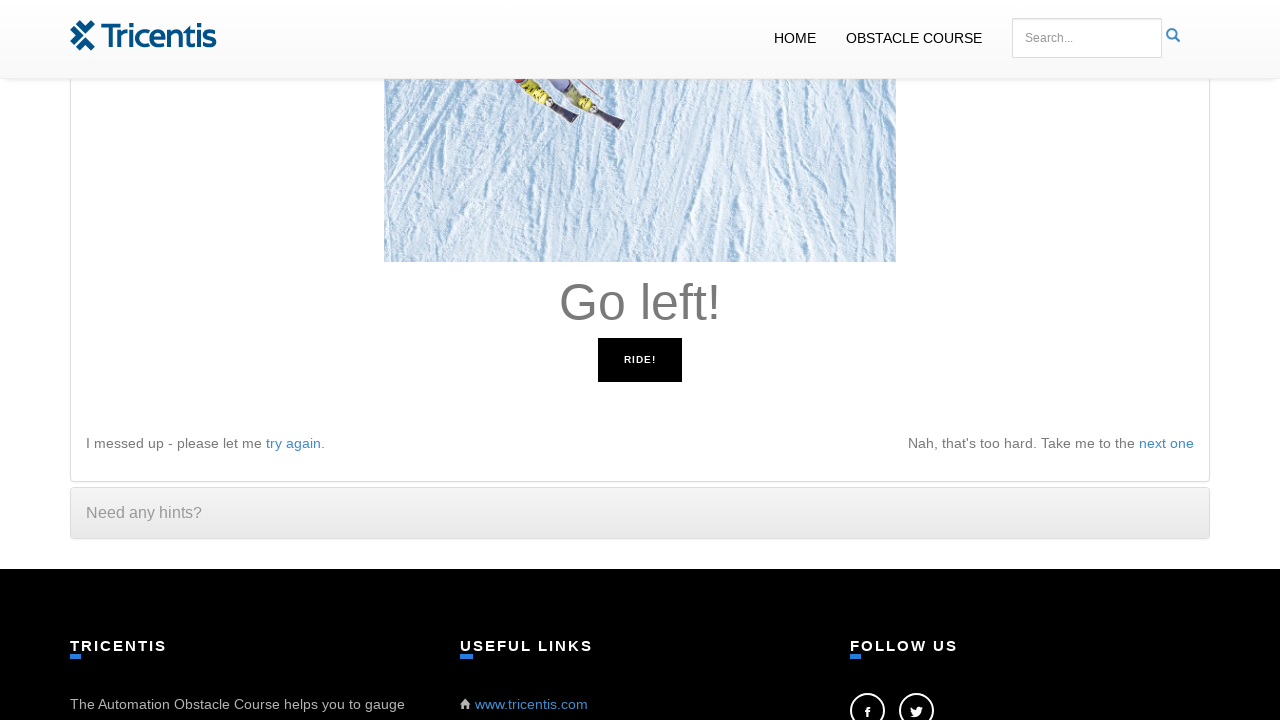

Waited 100ms before next instruction
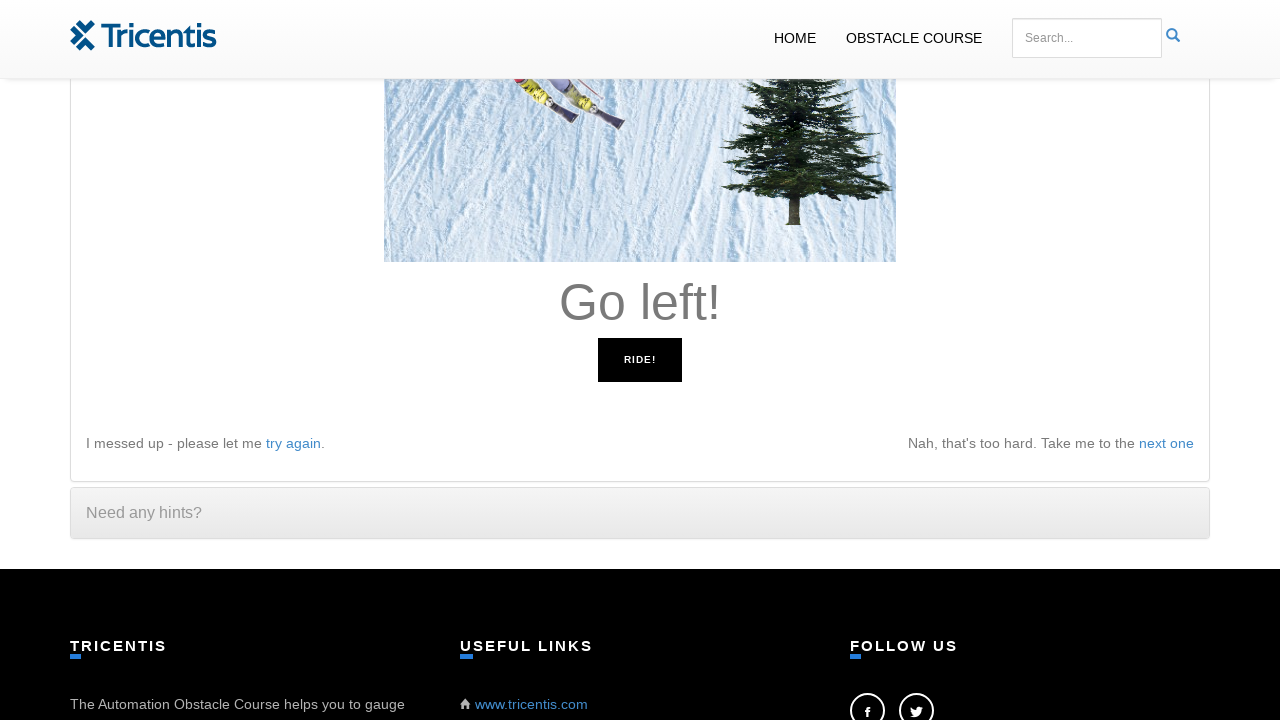

Read instruction: 'Go left!'
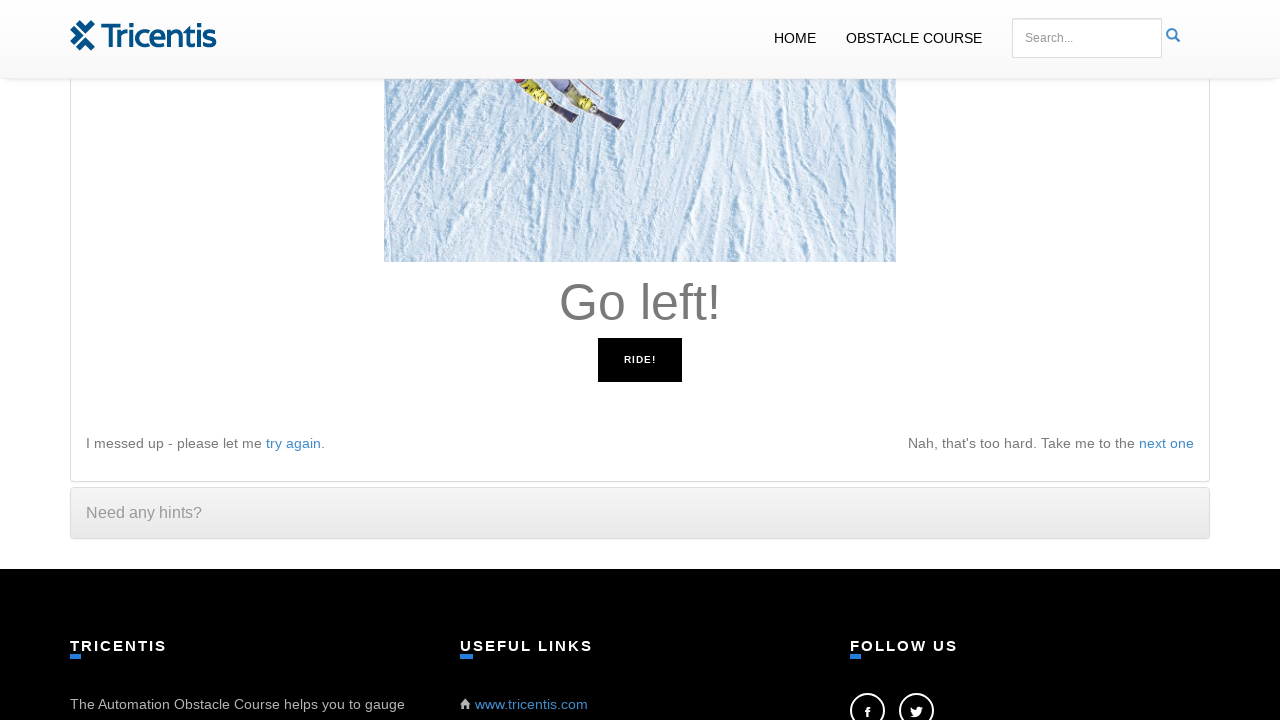

Pressed left arrow key
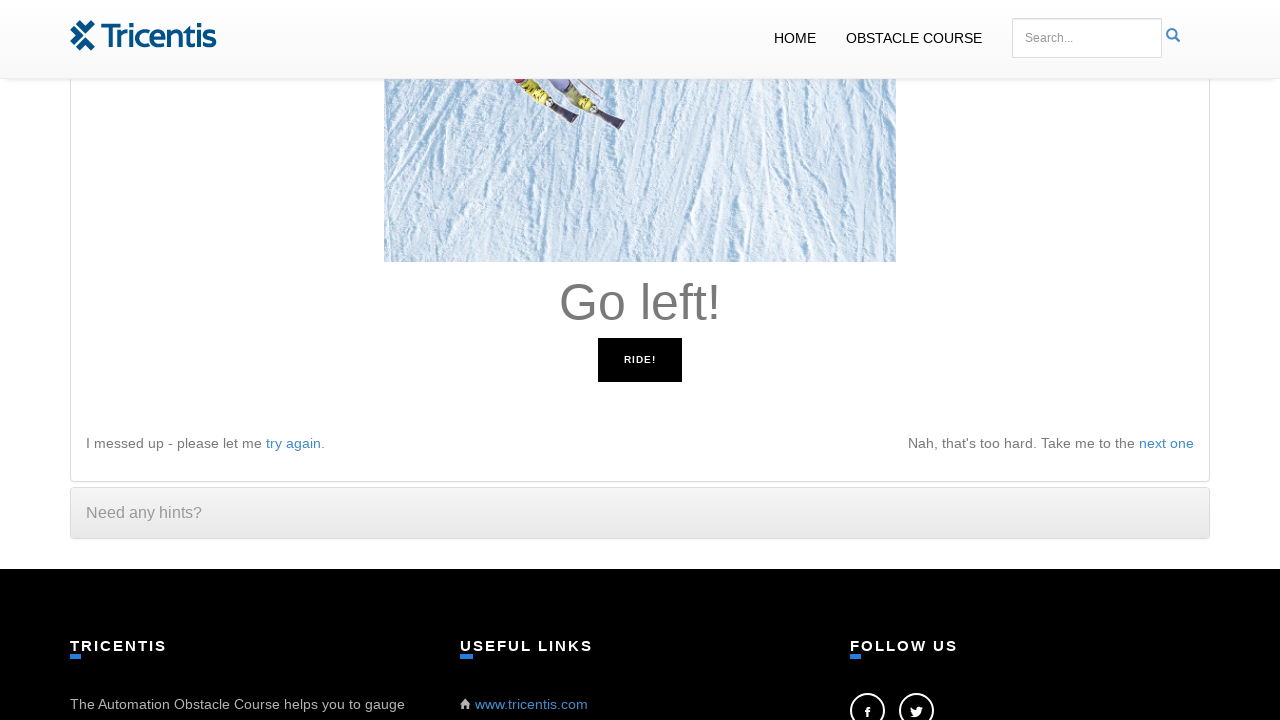

Waited 100ms before next instruction
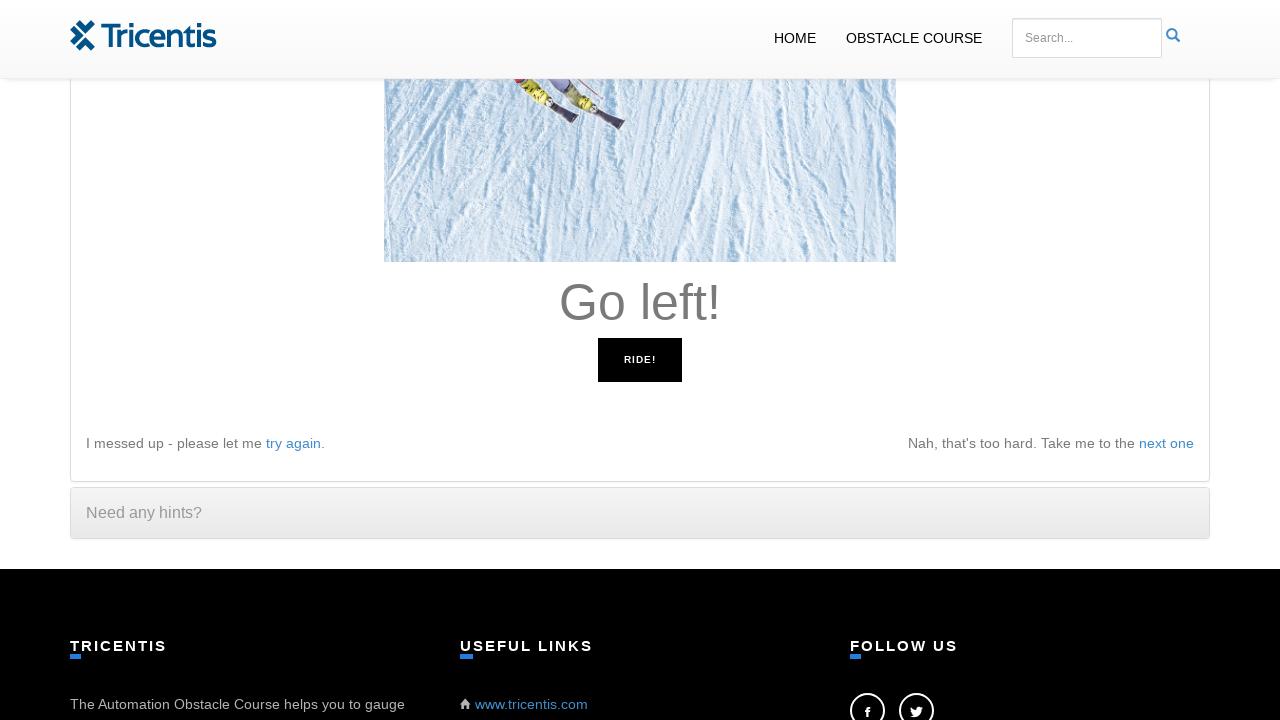

Read instruction: 'Go left!'
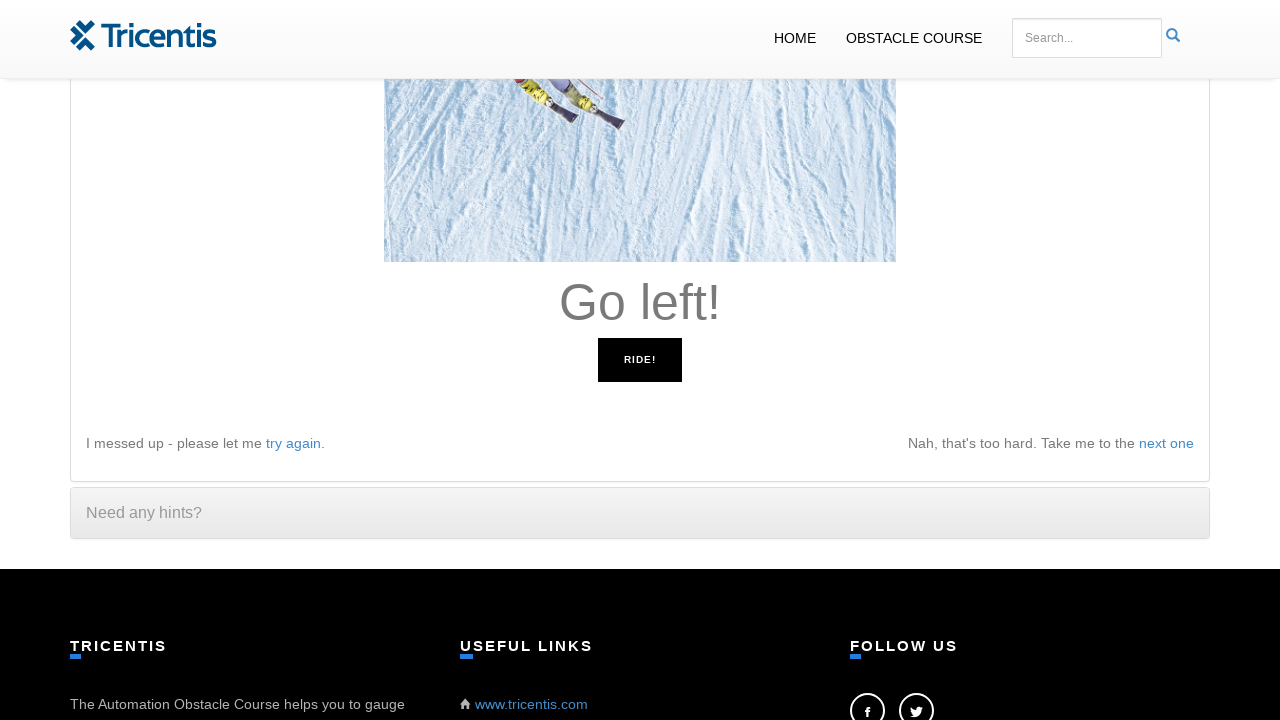

Pressed left arrow key
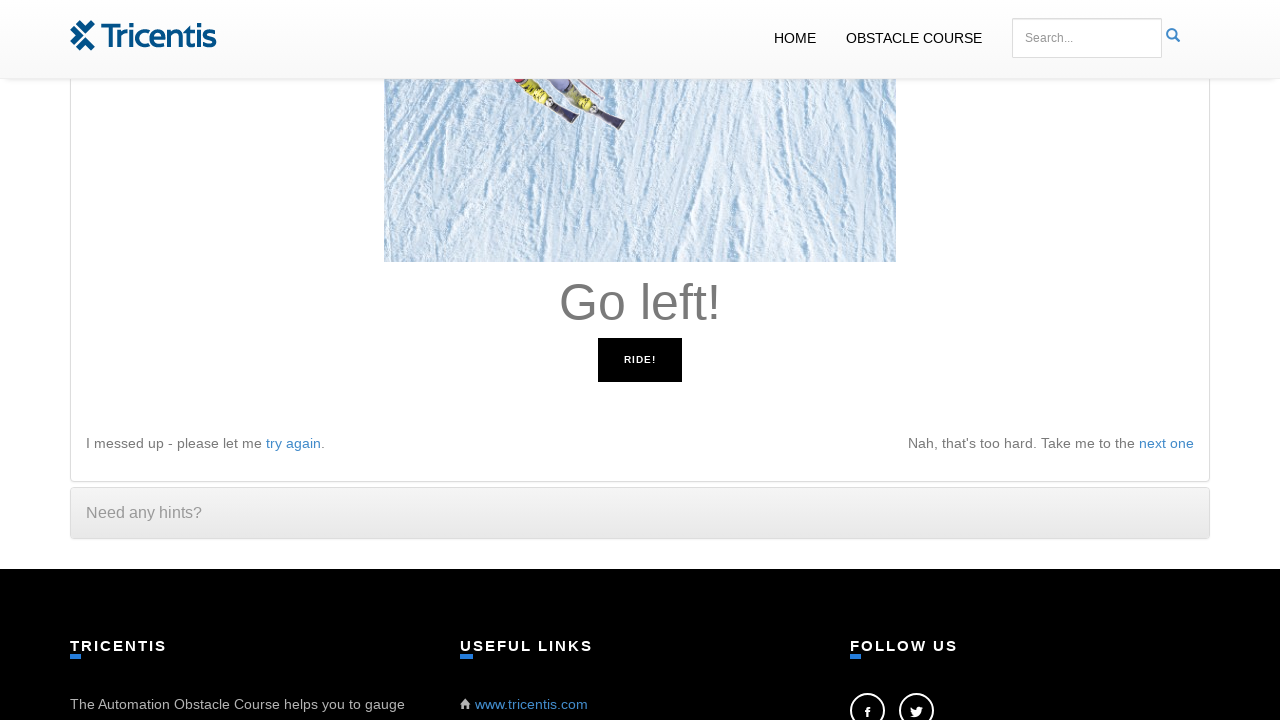

Waited 100ms before next instruction
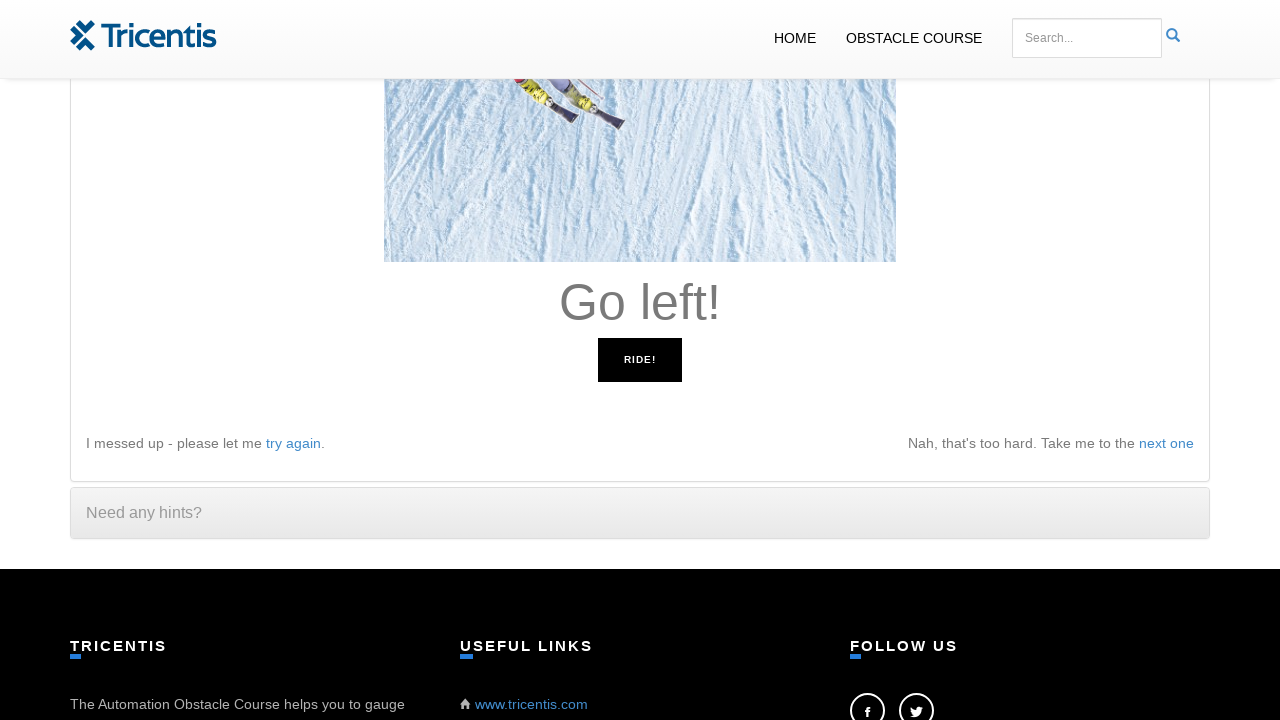

Read instruction: 'Go left!'
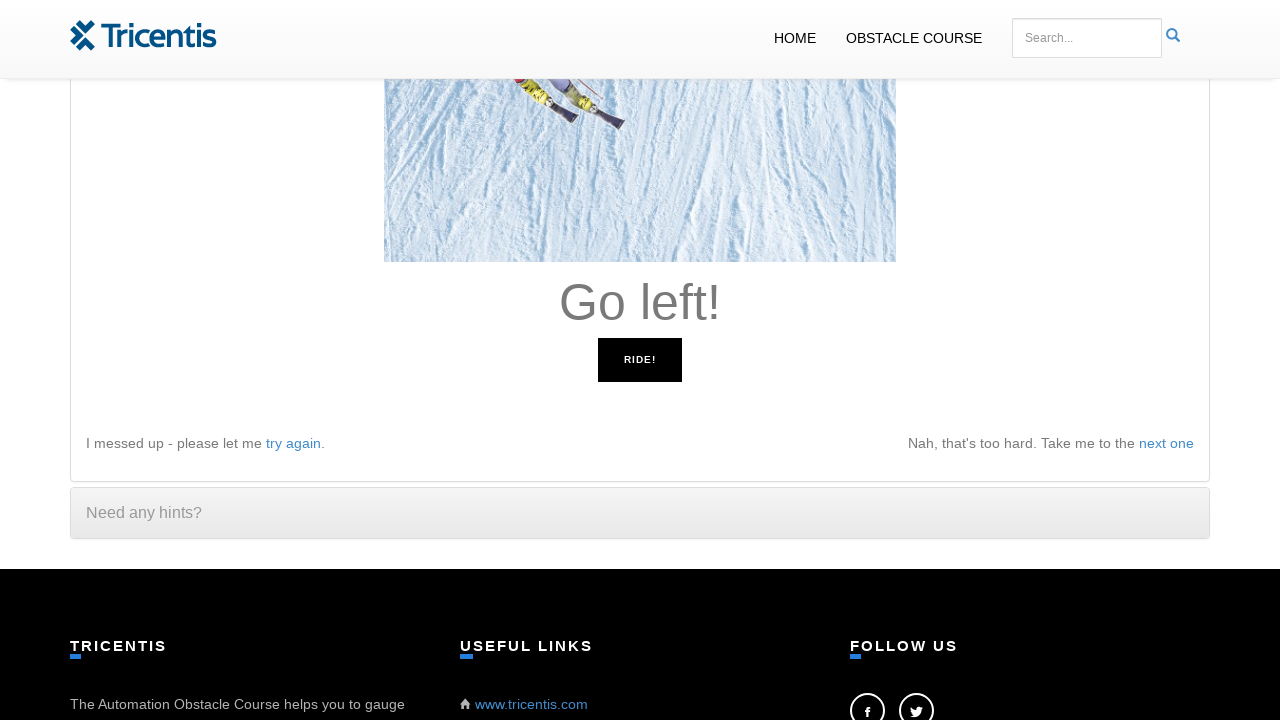

Pressed left arrow key
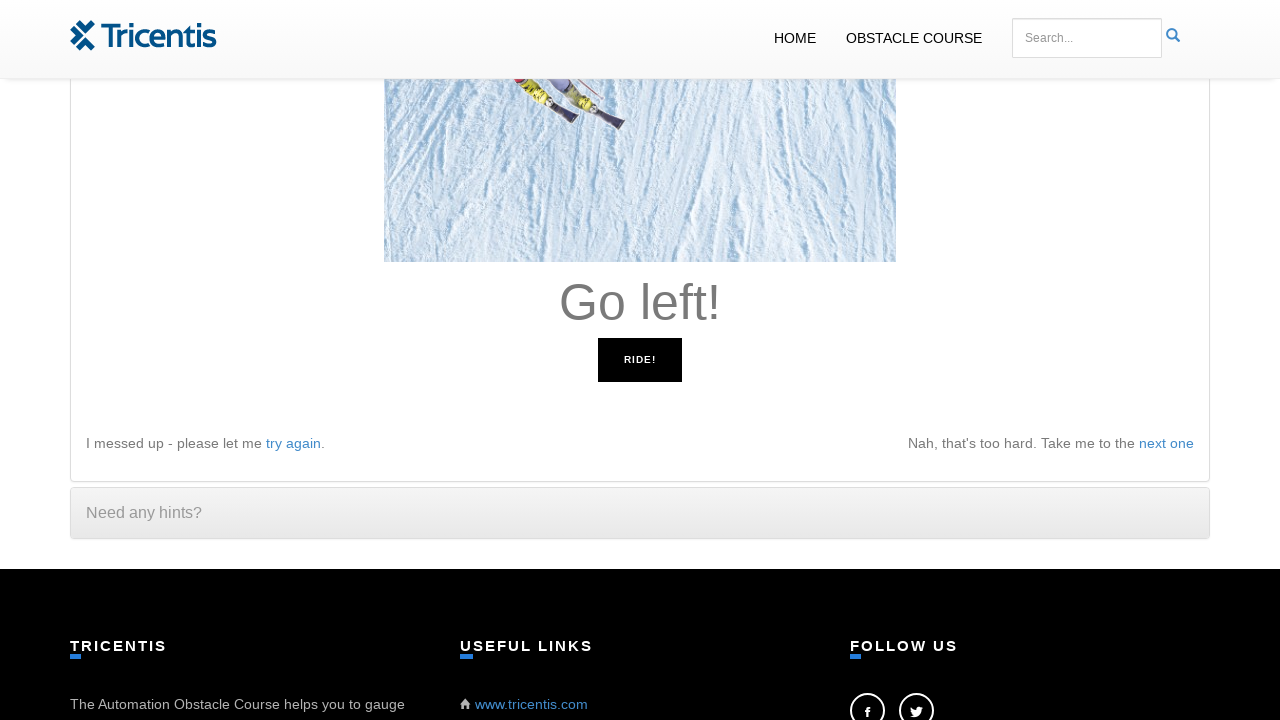

Waited 100ms before next instruction
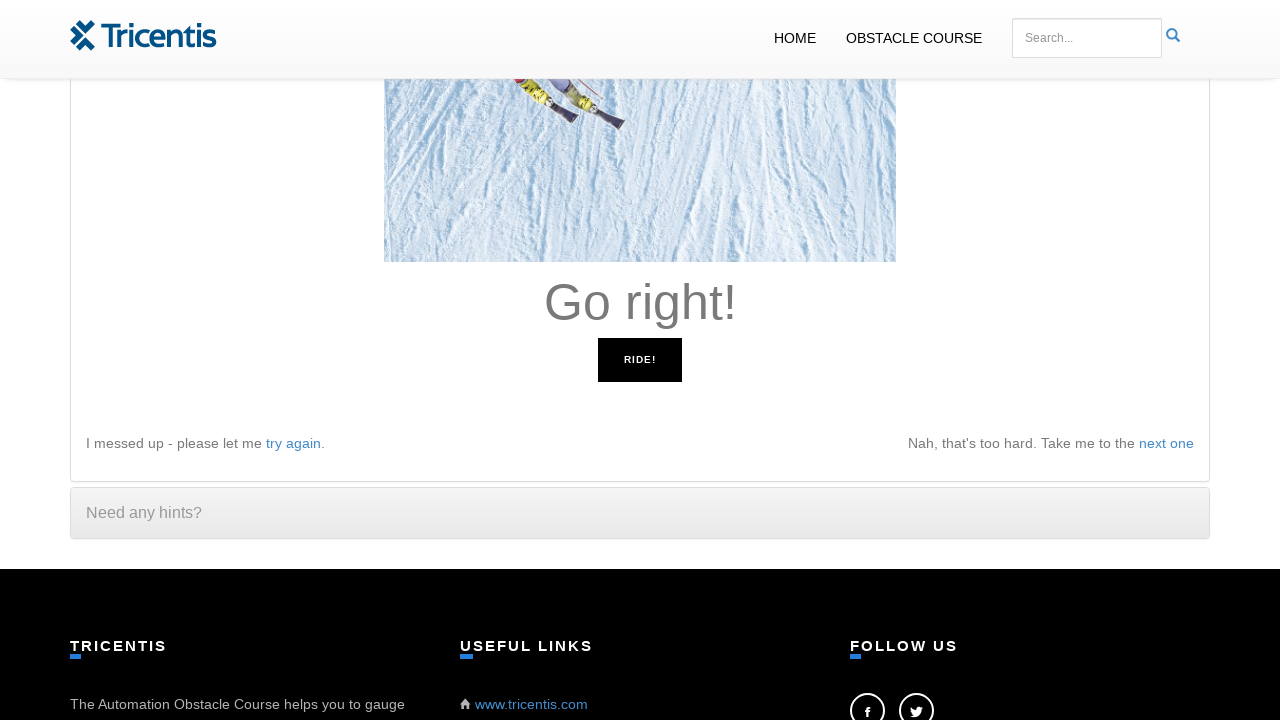

Read instruction: 'Go right!'
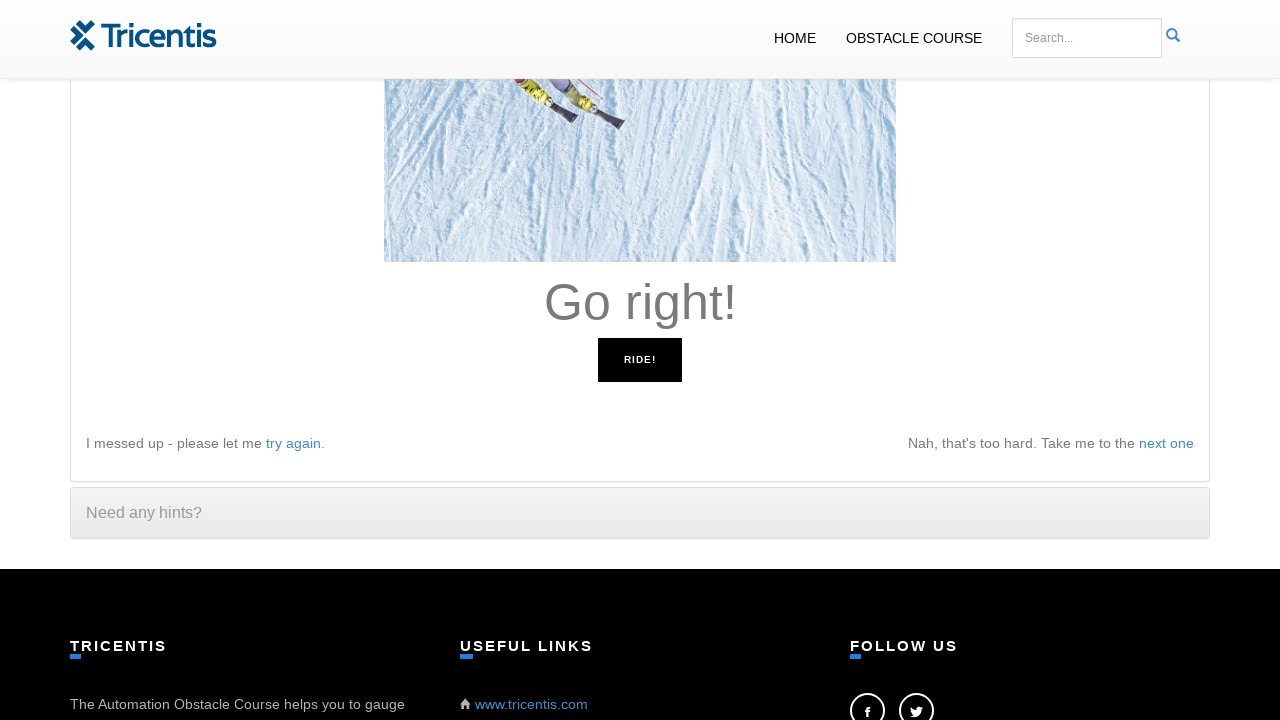

Pressed right arrow key
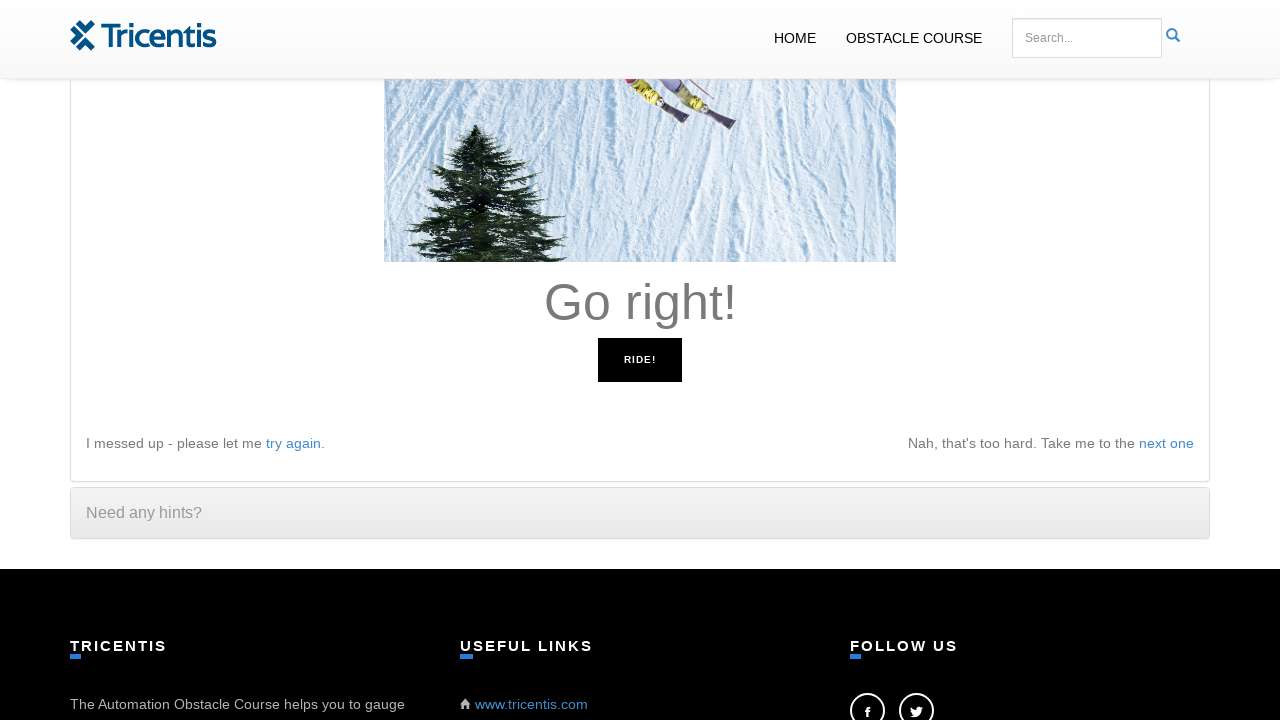

Waited 100ms before next instruction
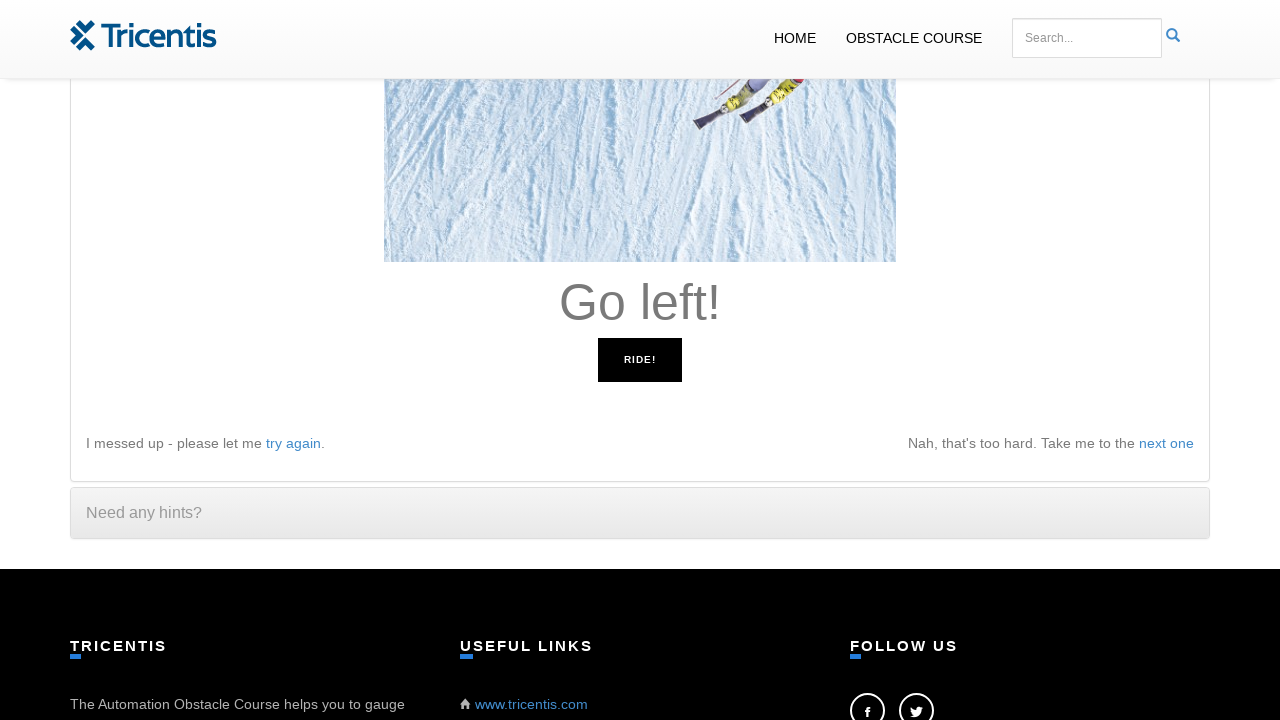

Read instruction: 'Go left!'
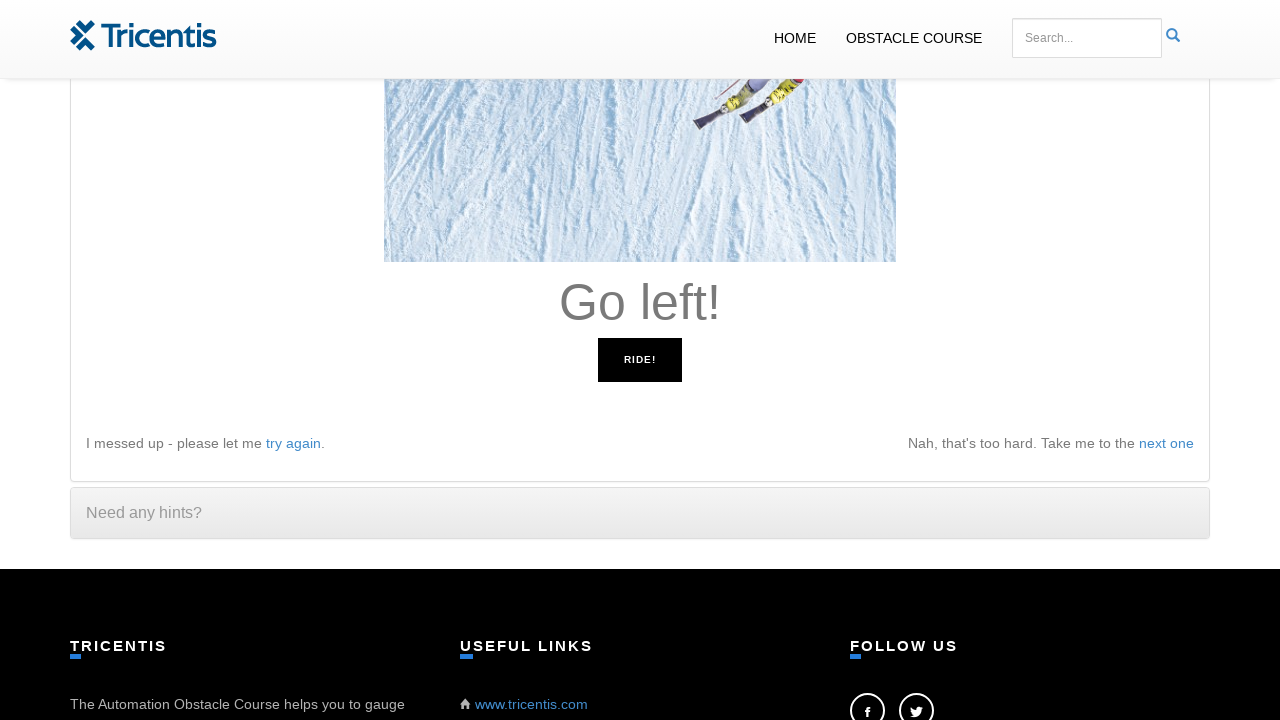

Pressed left arrow key
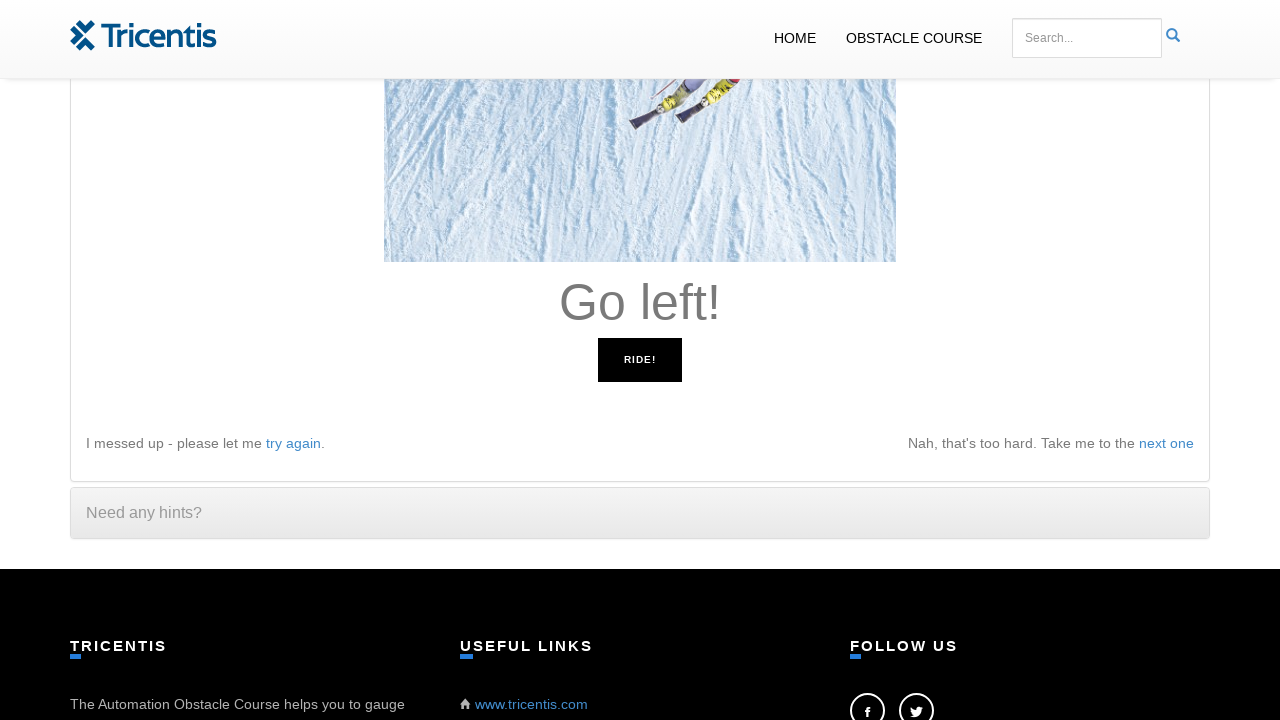

Waited 100ms before next instruction
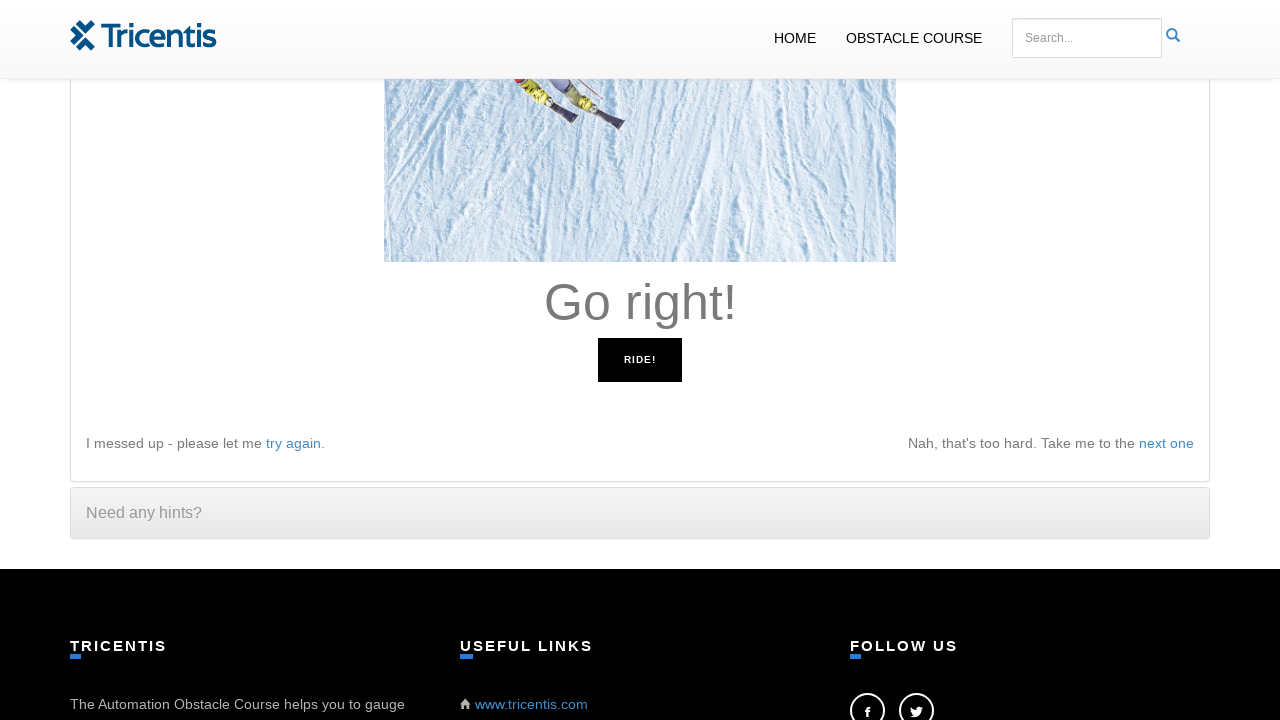

Read instruction: 'Go right!'
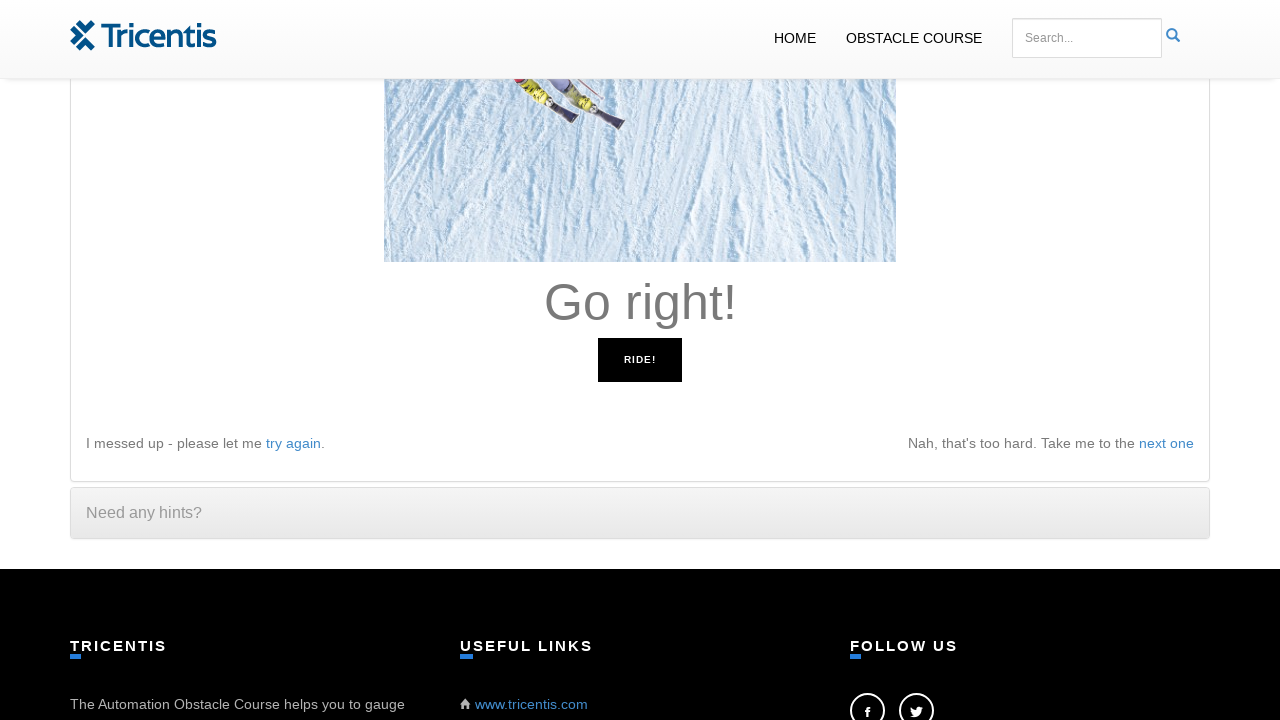

Pressed right arrow key
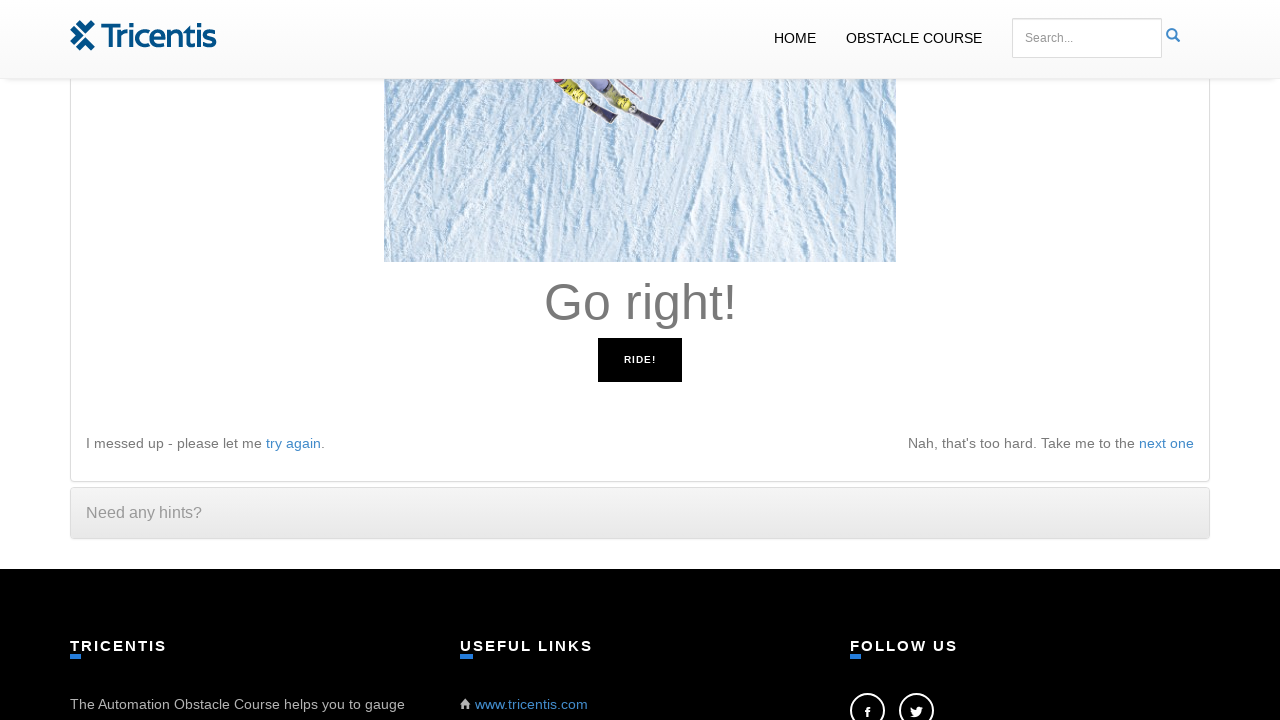

Waited 100ms before next instruction
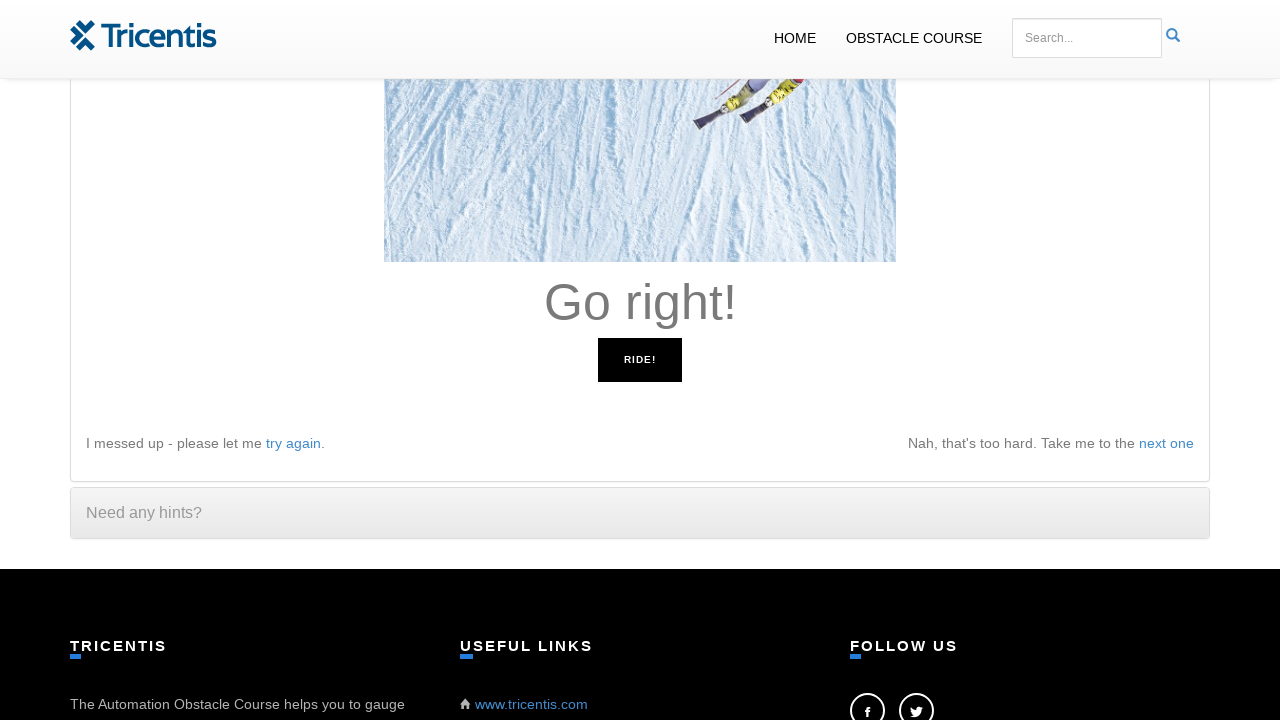

Read instruction: 'Go left!'
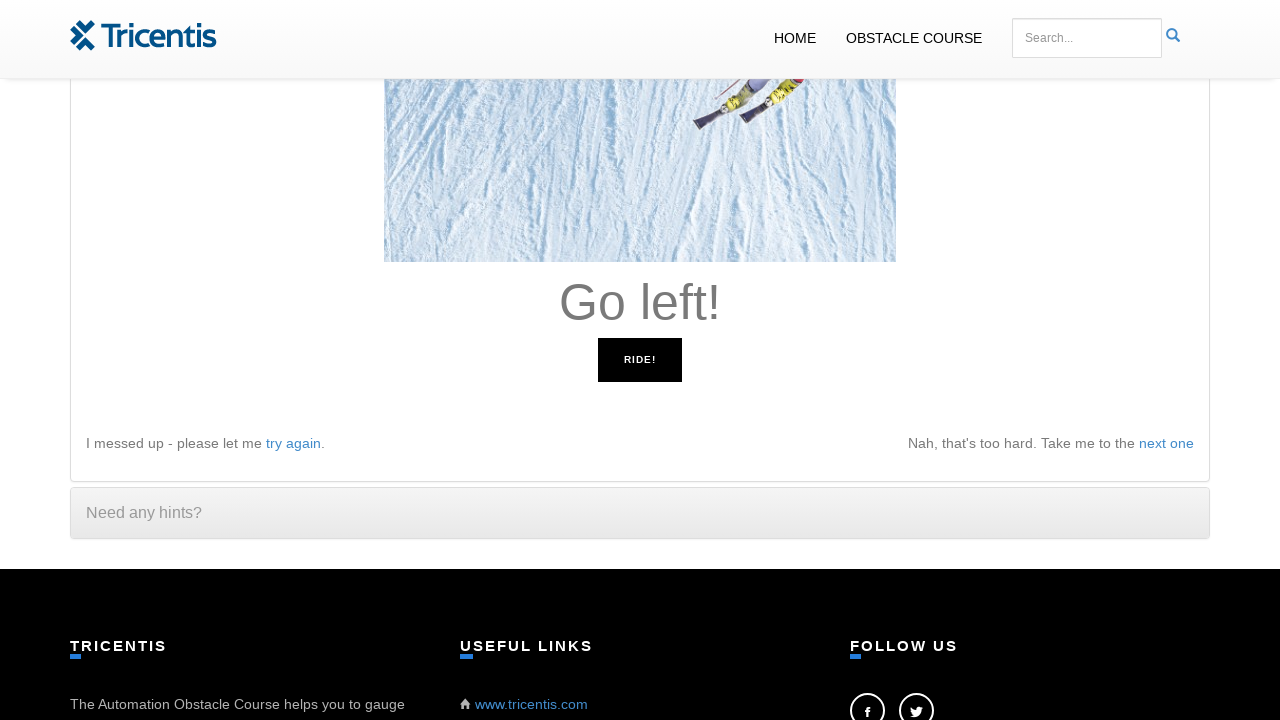

Pressed left arrow key
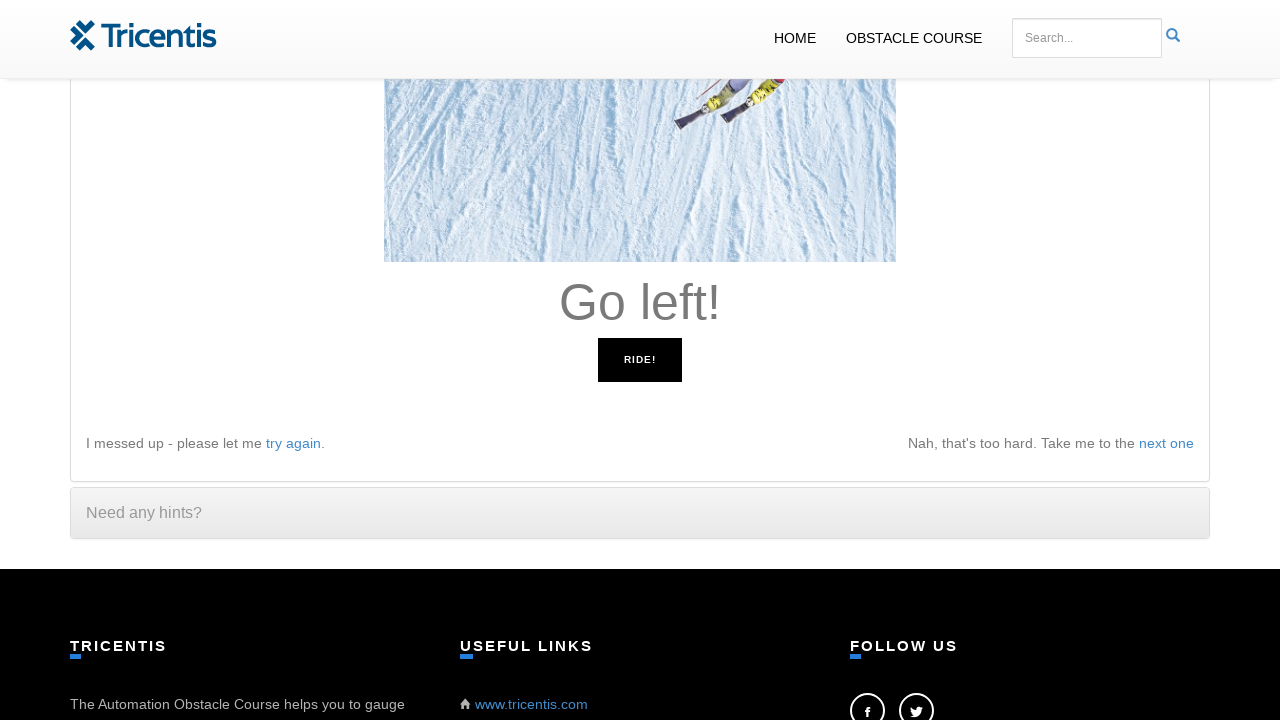

Waited 100ms before next instruction
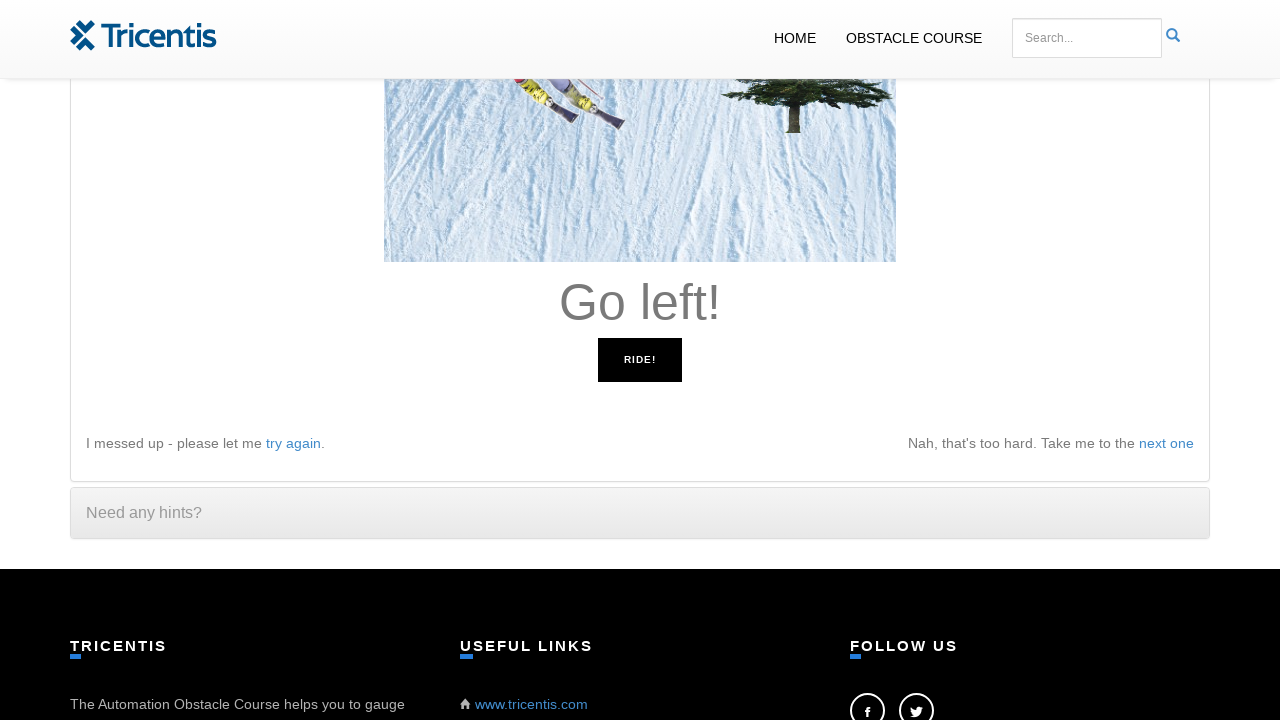

Read instruction: 'Go right!'
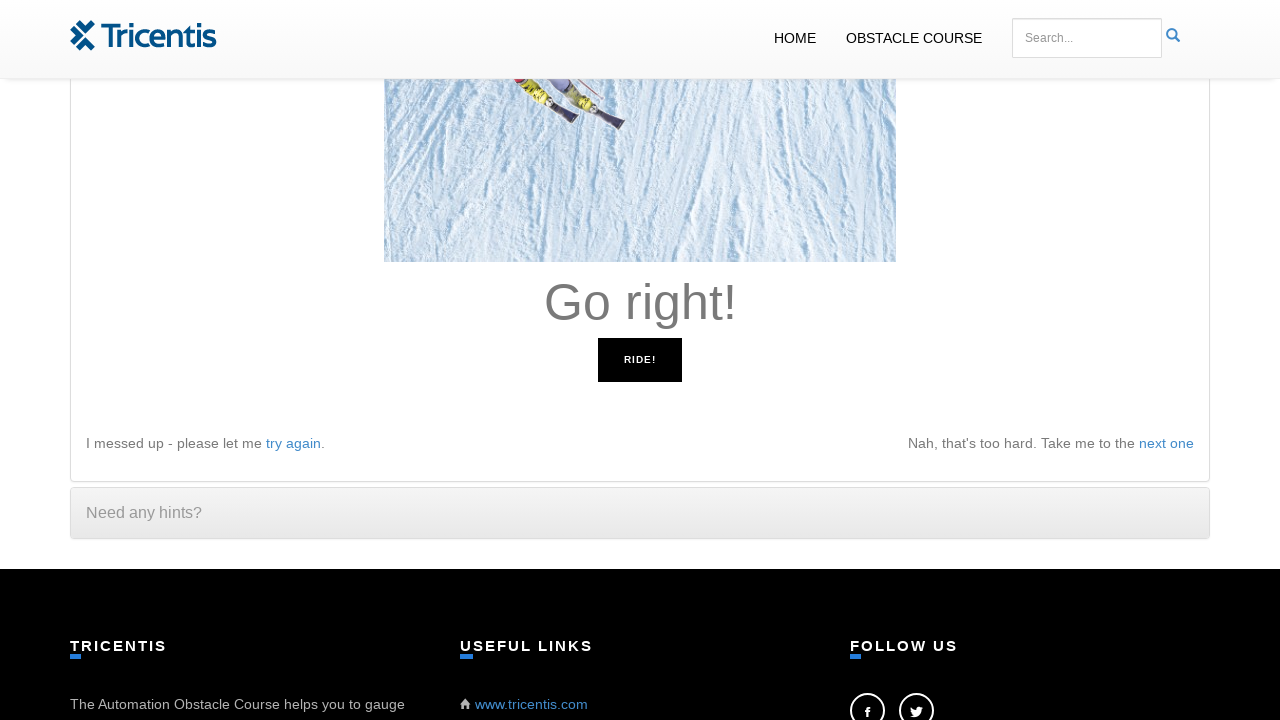

Pressed right arrow key
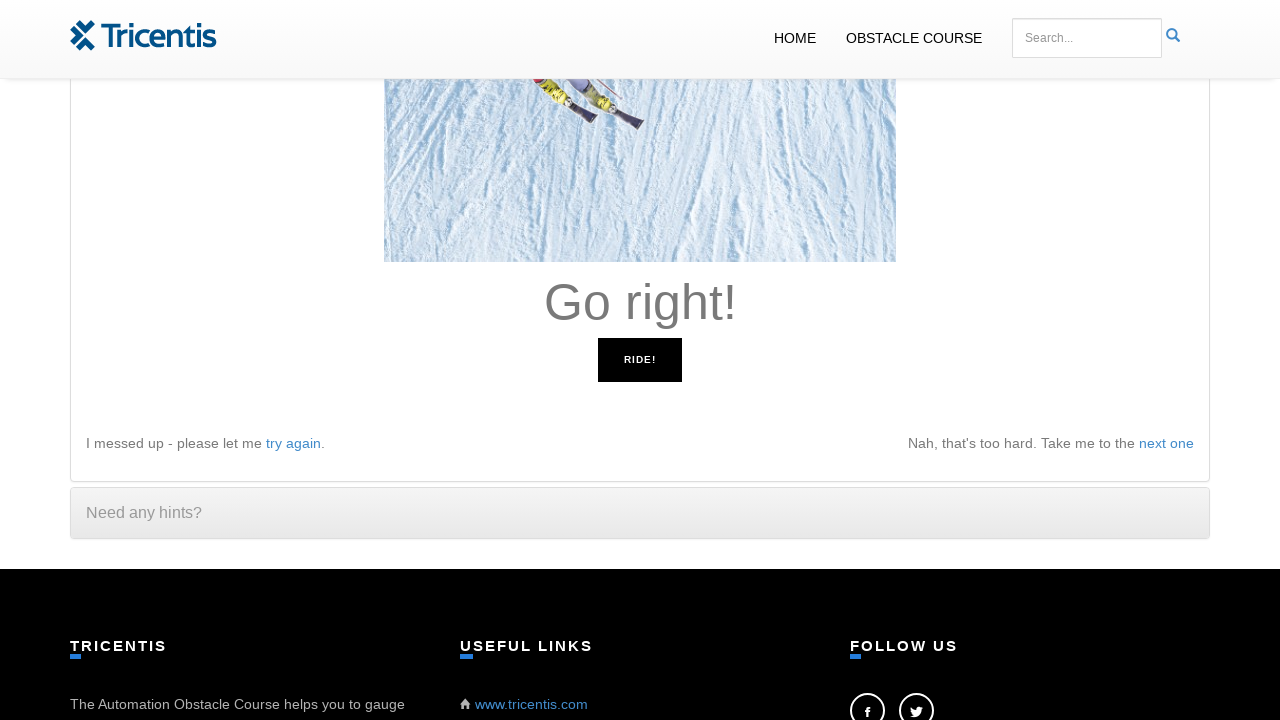

Waited 100ms before next instruction
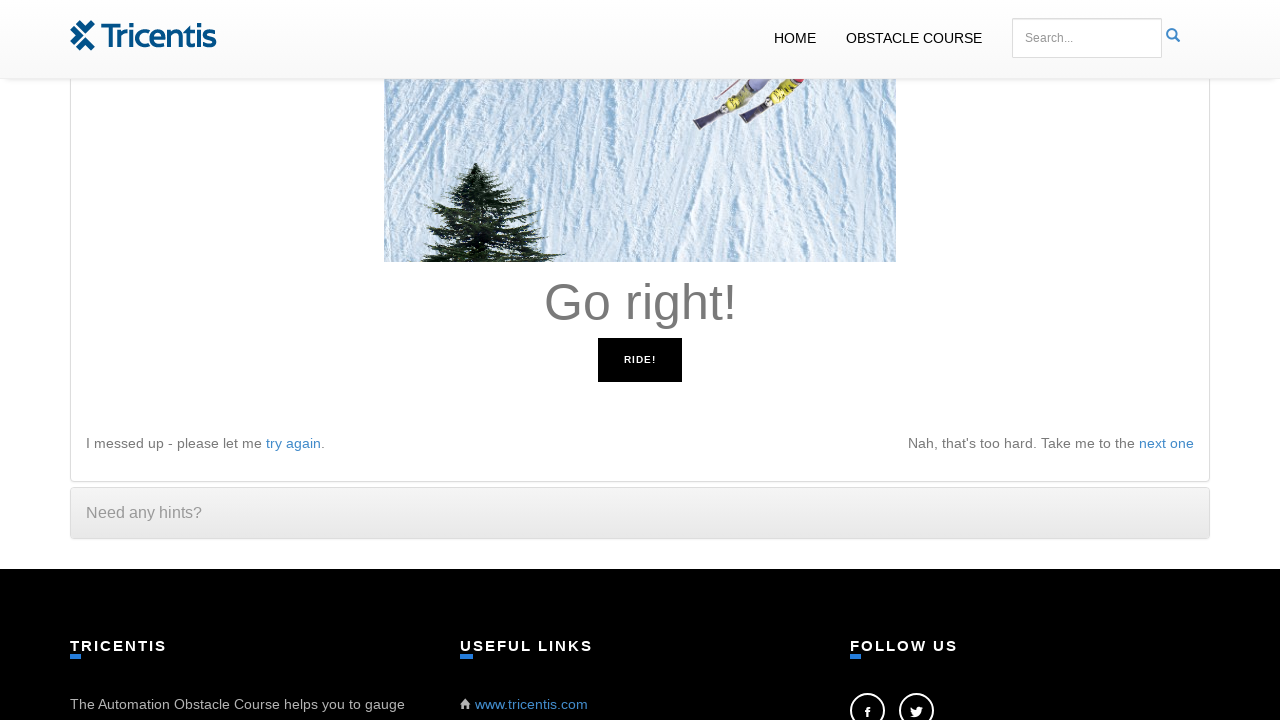

Read instruction: 'Go right!'
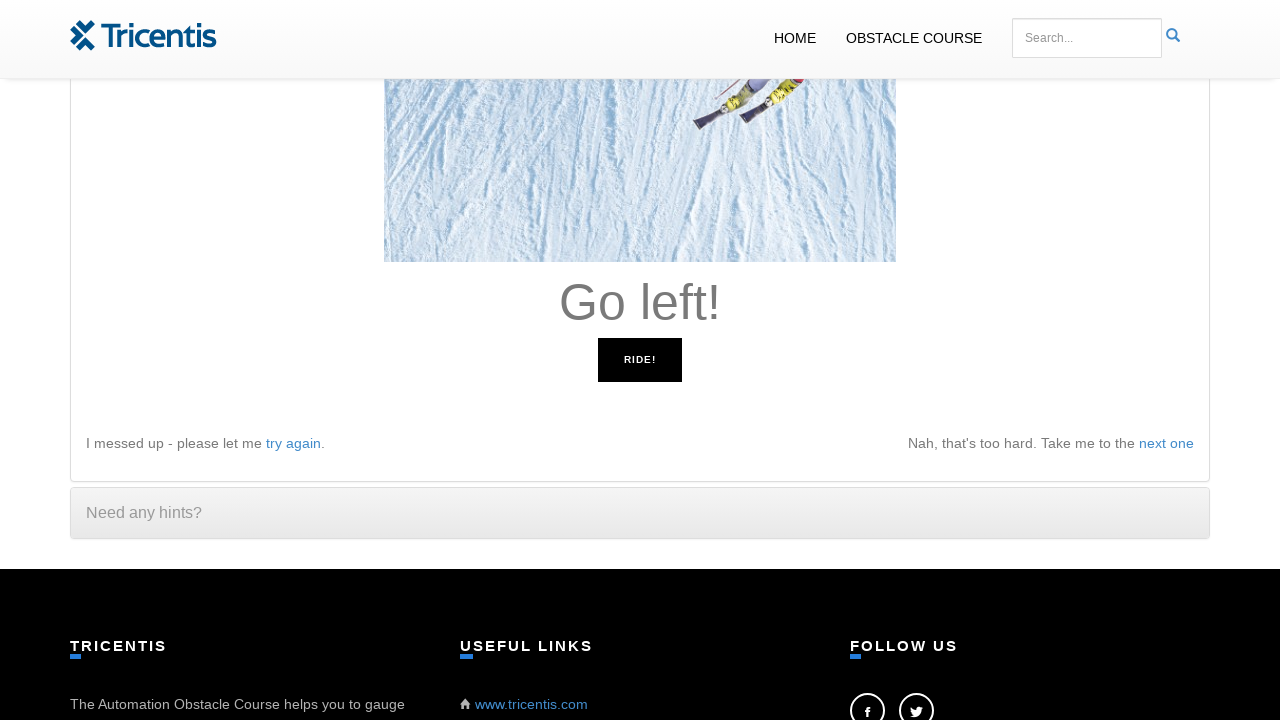

Pressed right arrow key
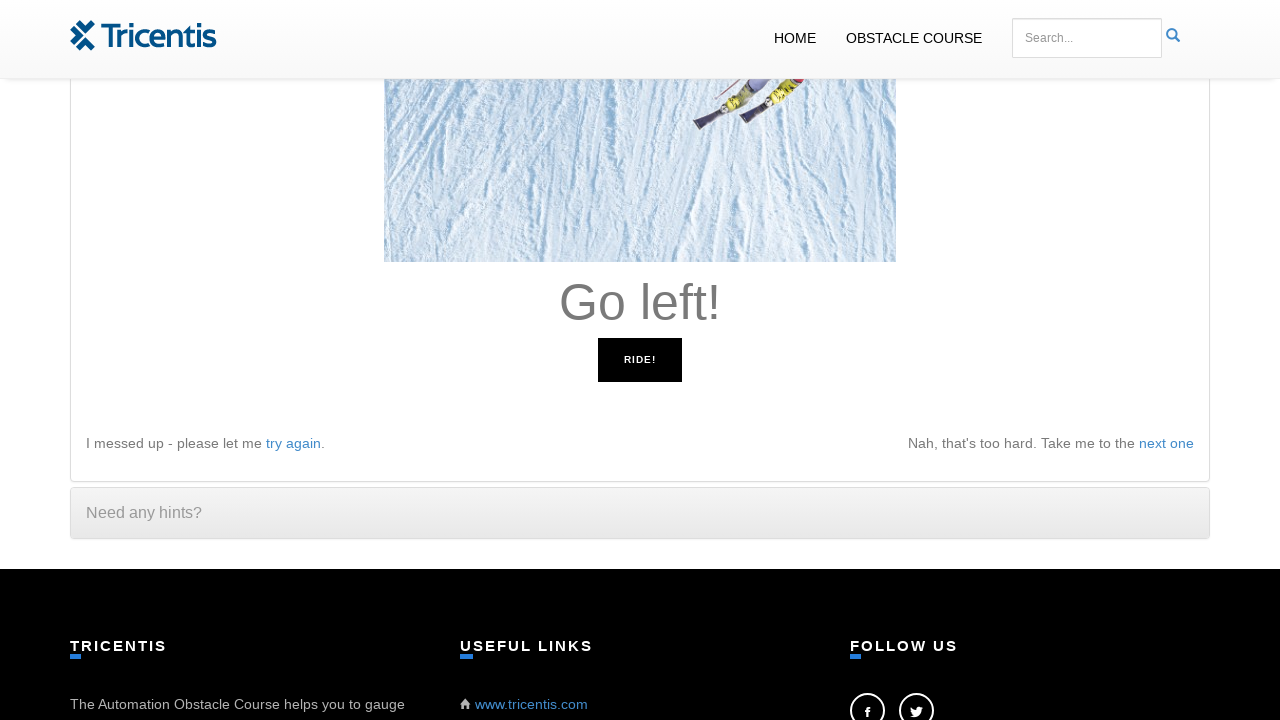

Waited 100ms before next instruction
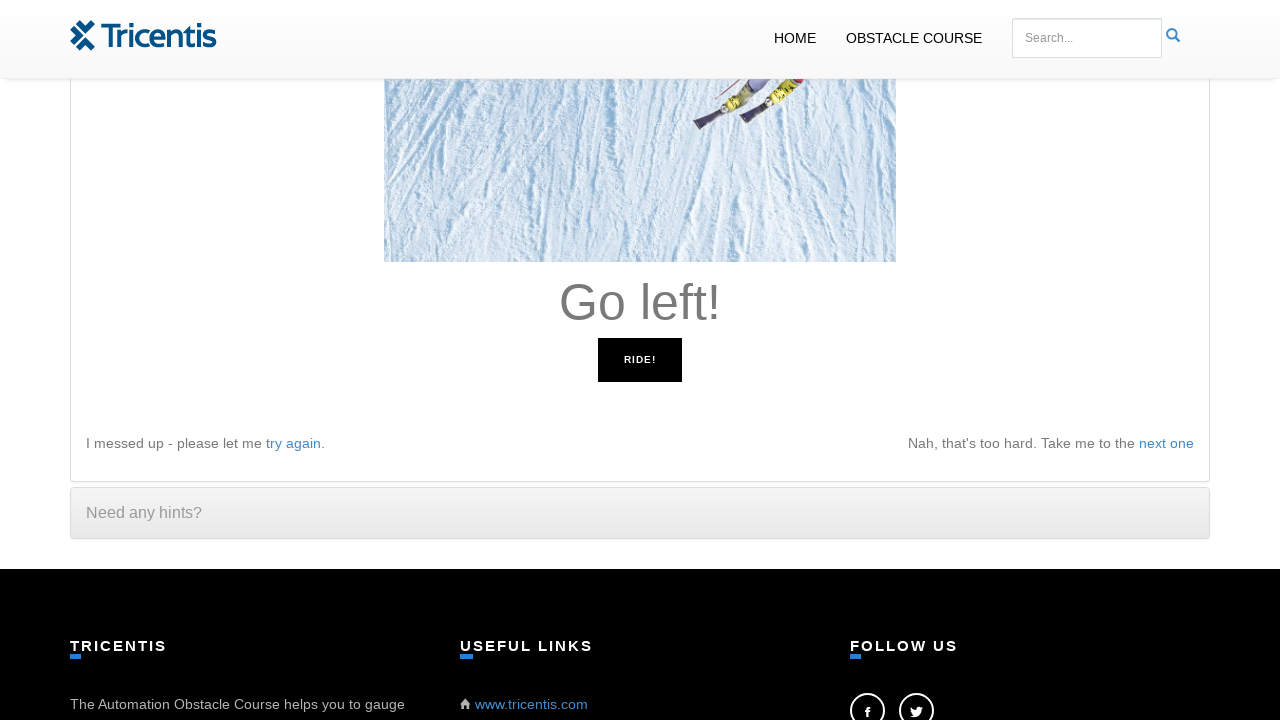

Read instruction: 'Go left!'
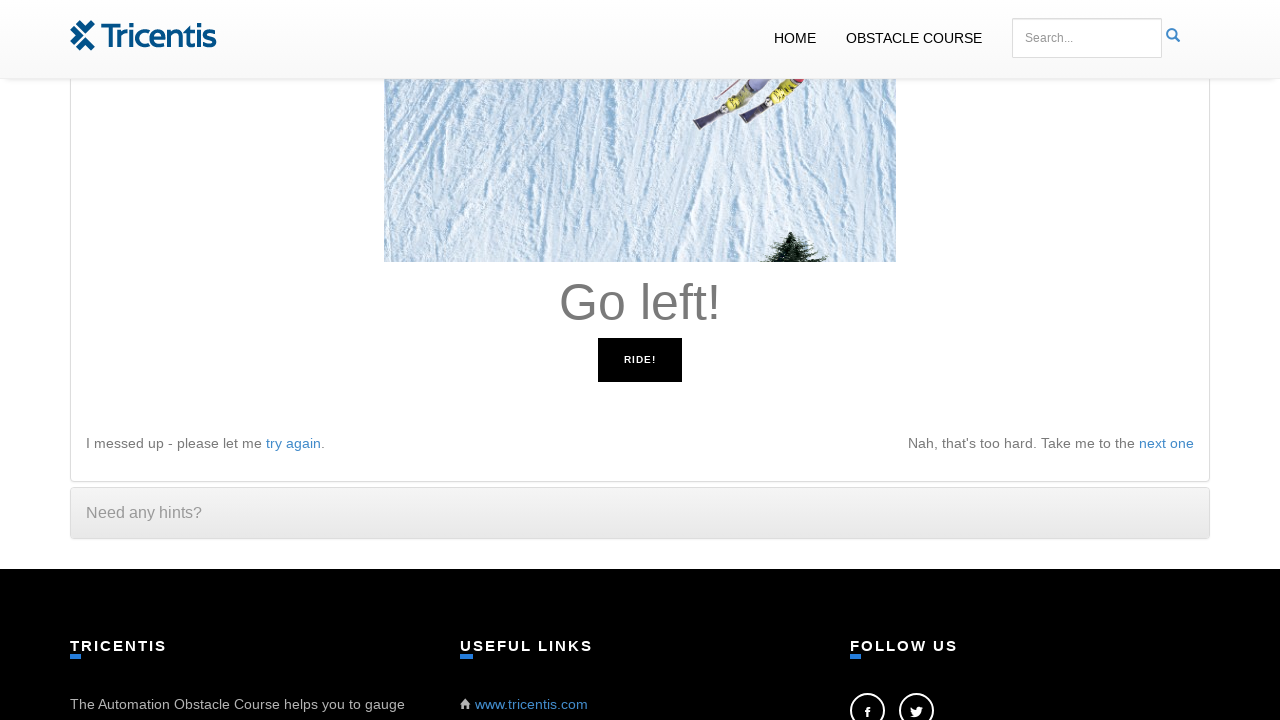

Pressed left arrow key
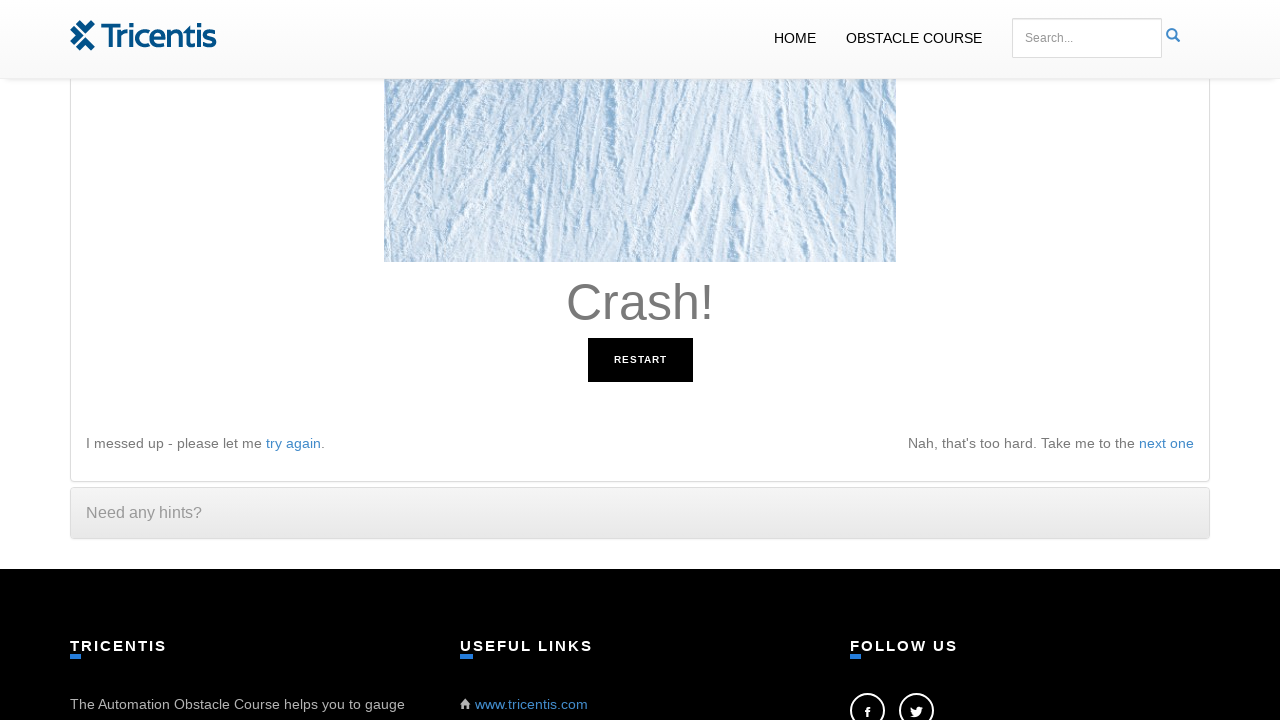

Waited 100ms before next instruction
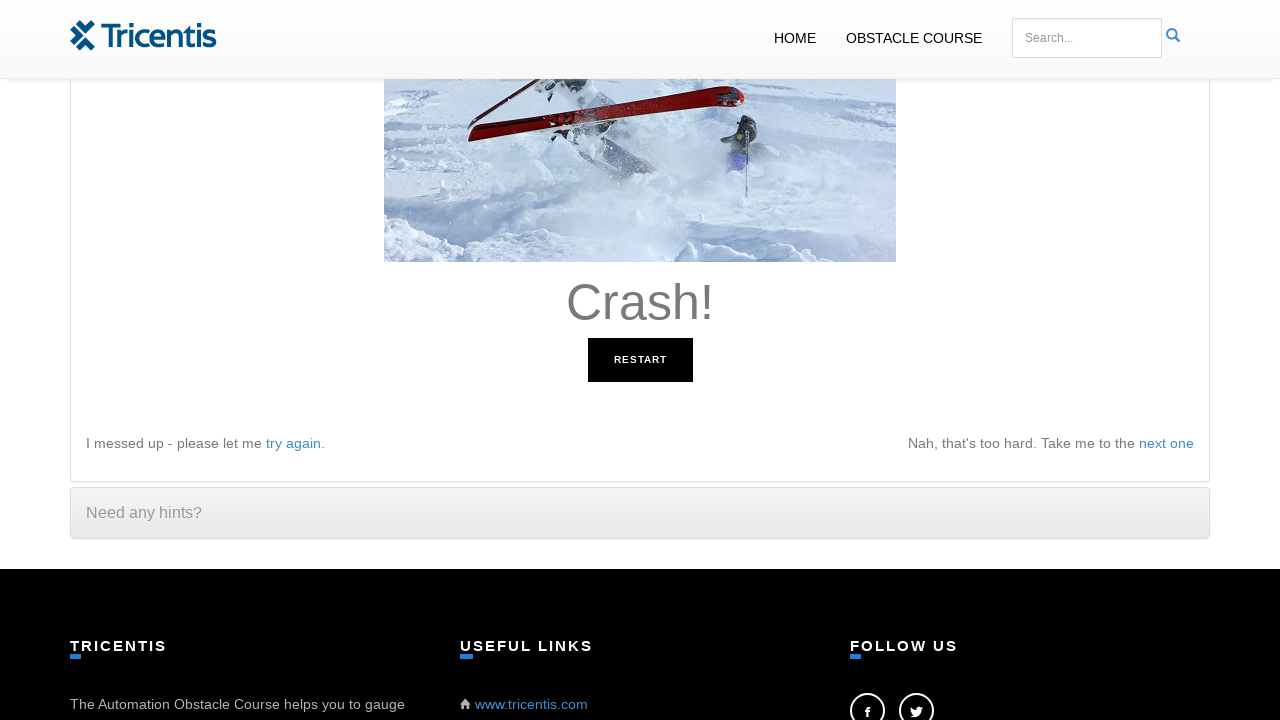

Read instruction: 'Crash!'
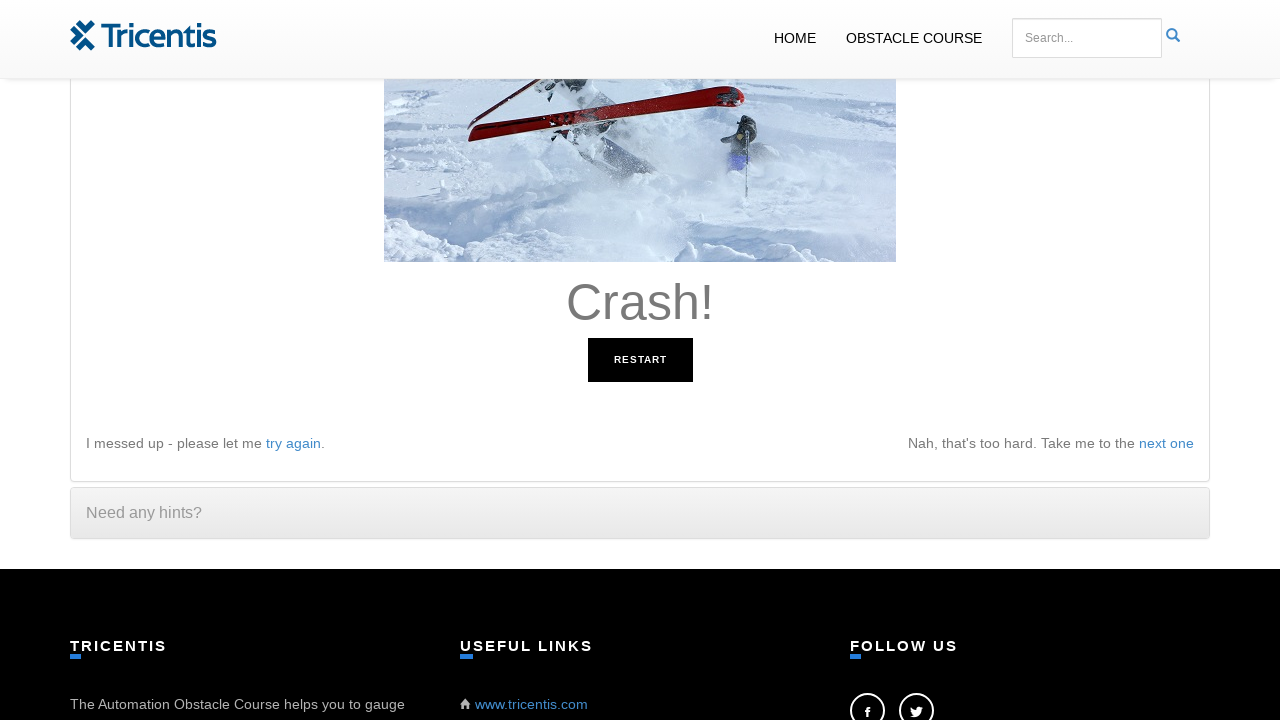

Crashed - clicked start button to restart at (640, 360) on #start
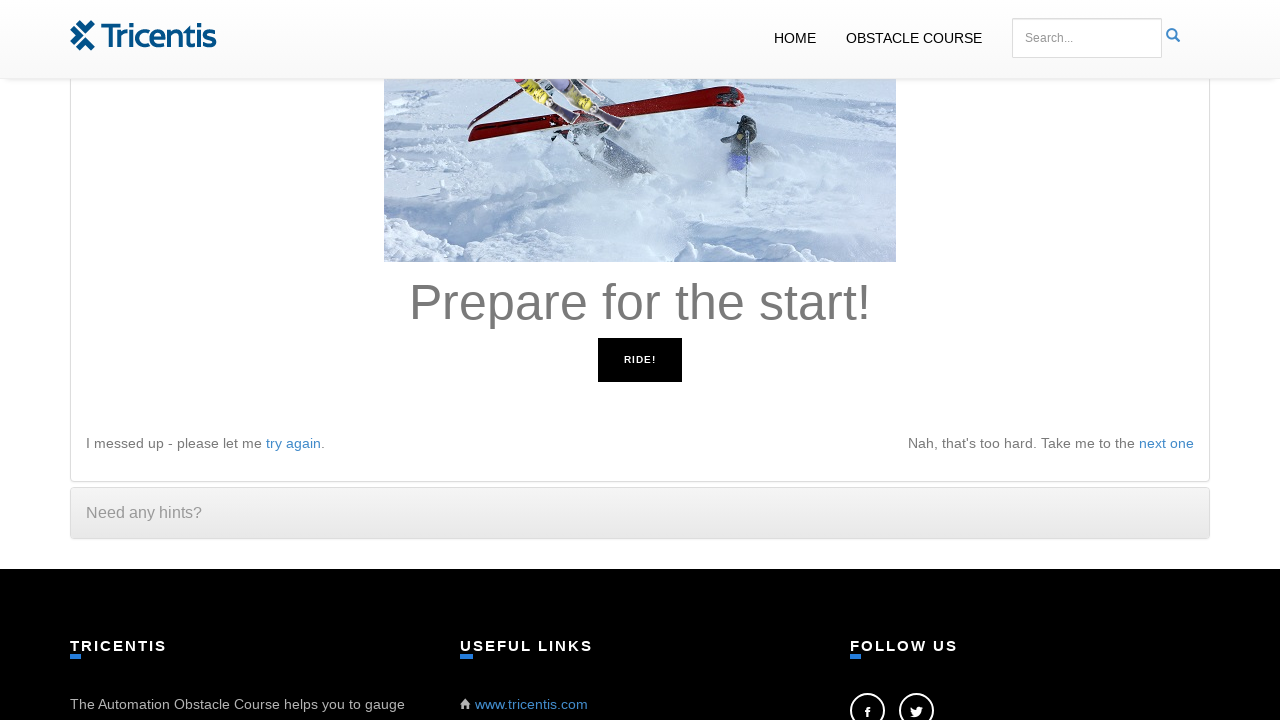

Waited 100ms before next instruction
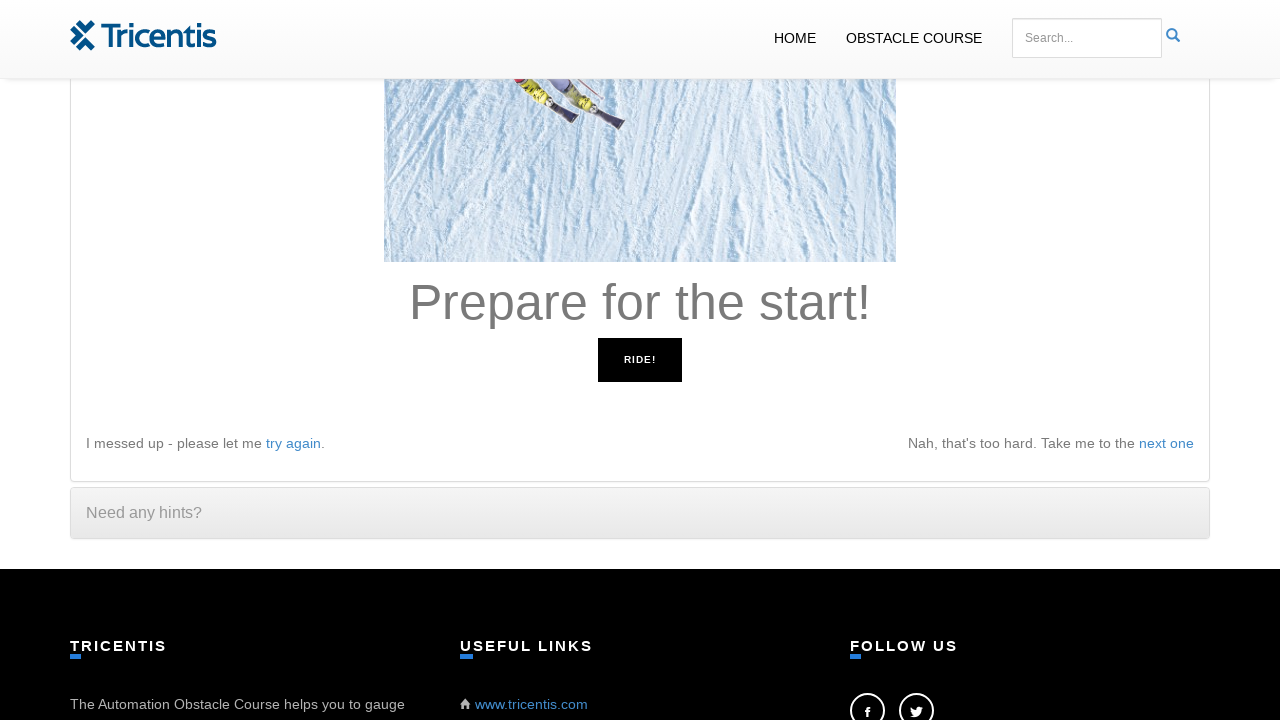

Read instruction: 'Prepare for the start!'
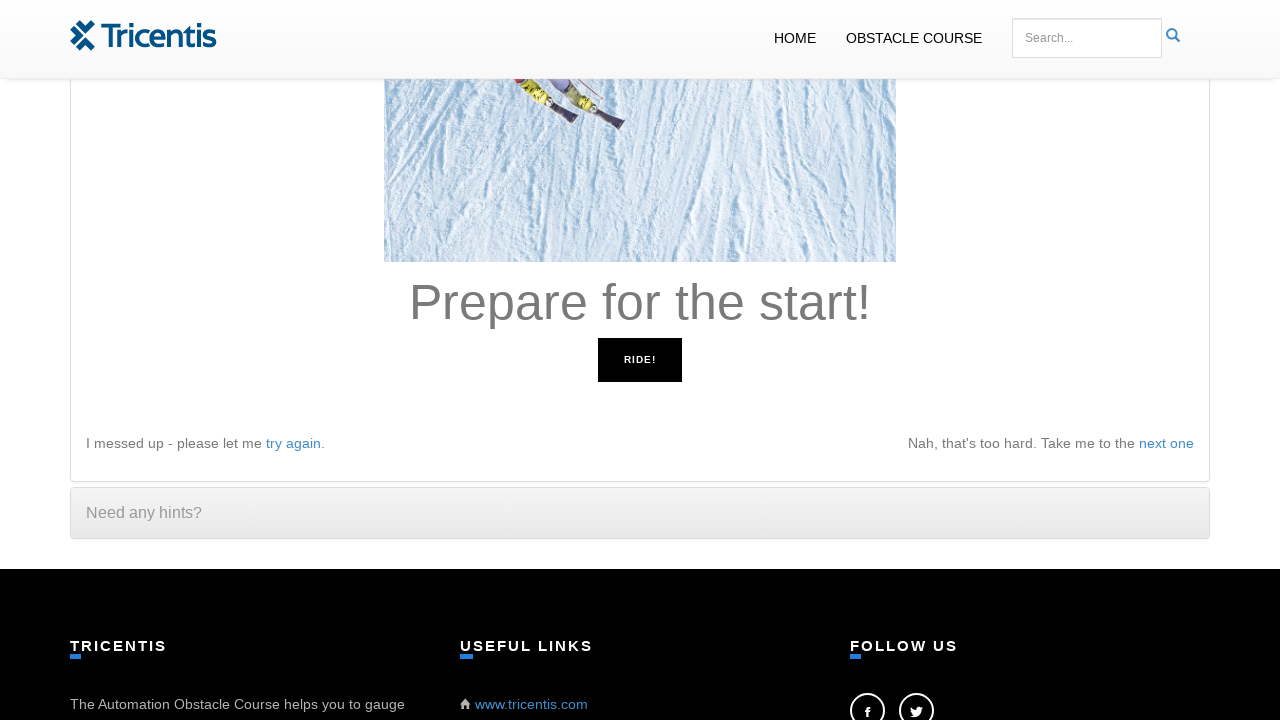

Waited 100ms before next instruction
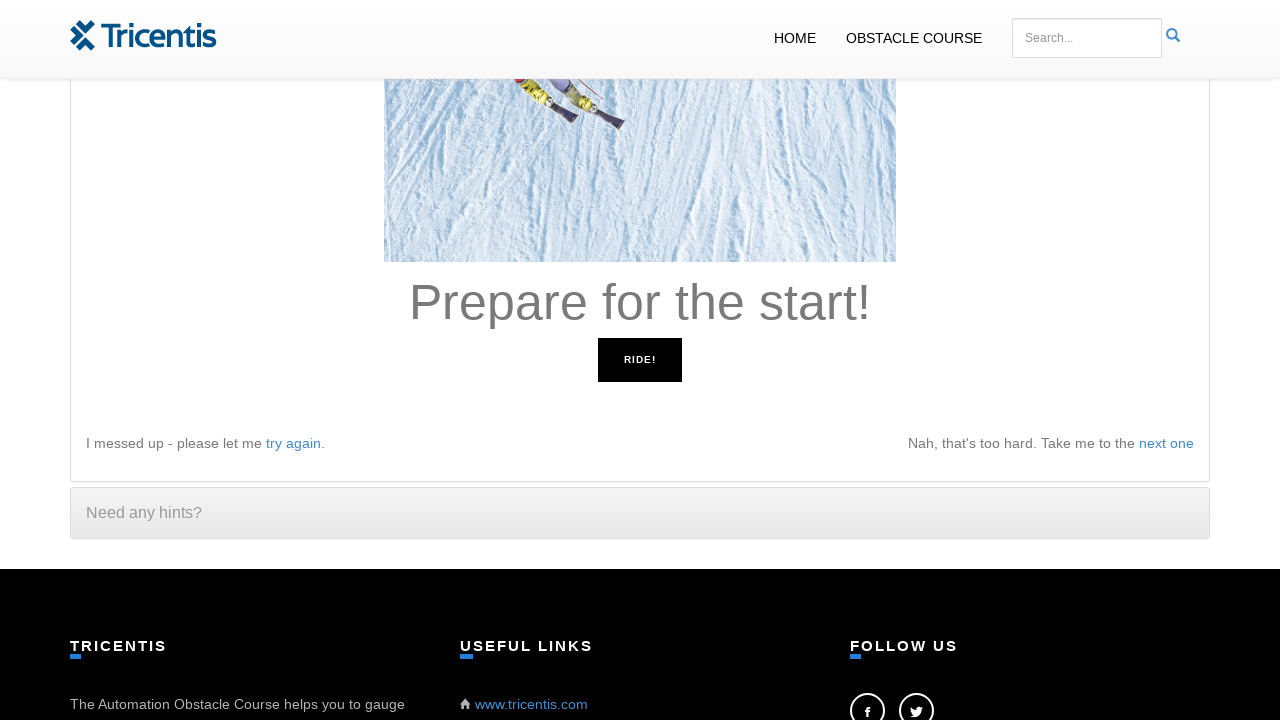

Read instruction: 'Prepare for the start!'
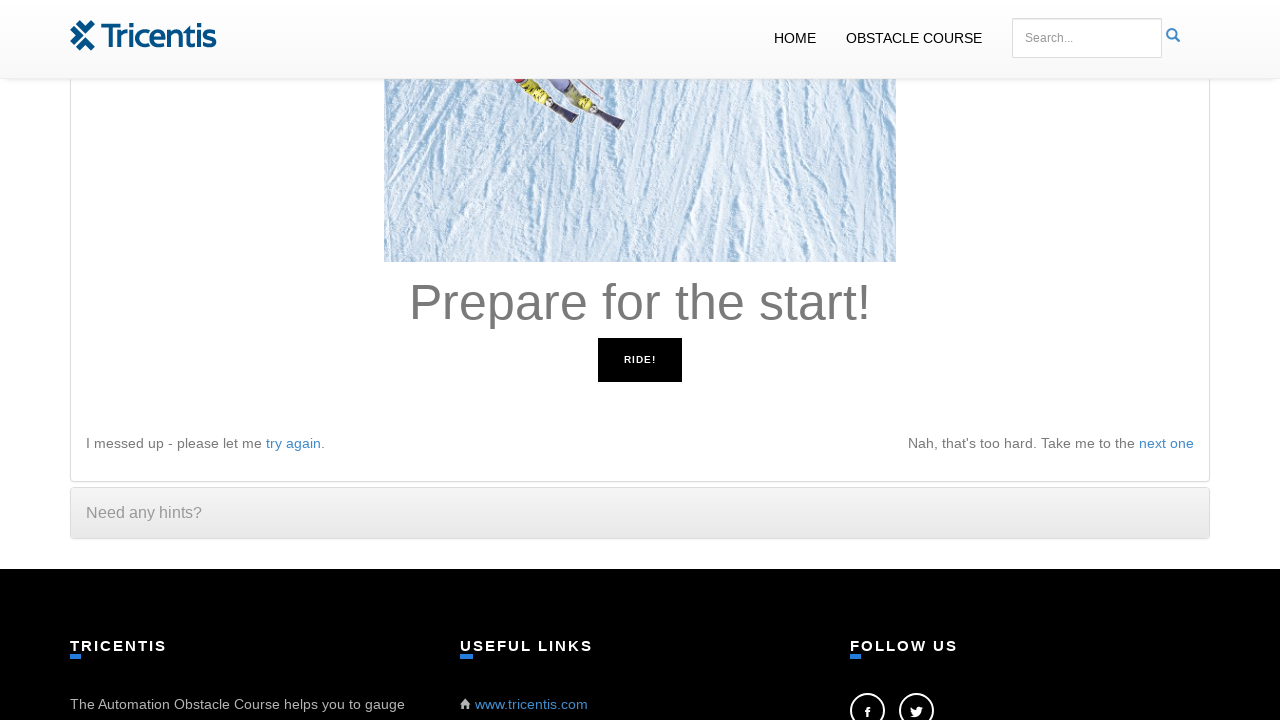

Waited 100ms before next instruction
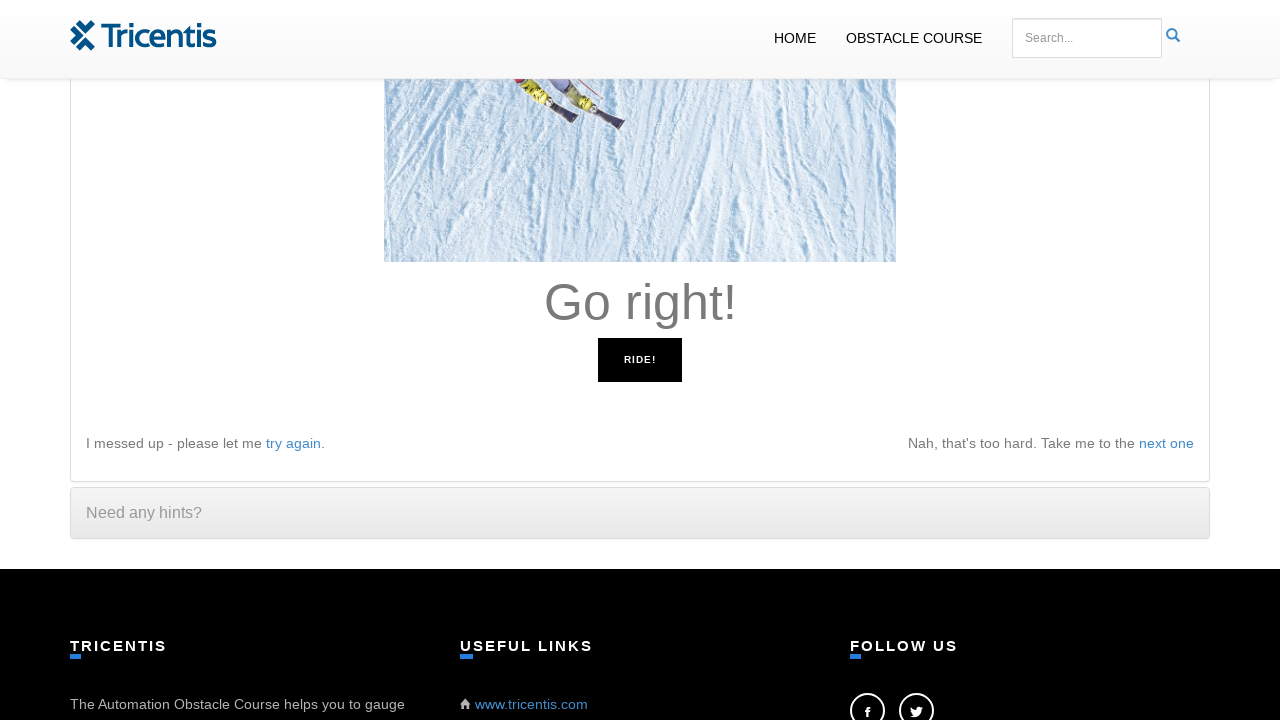

Read instruction: 'Go right!'
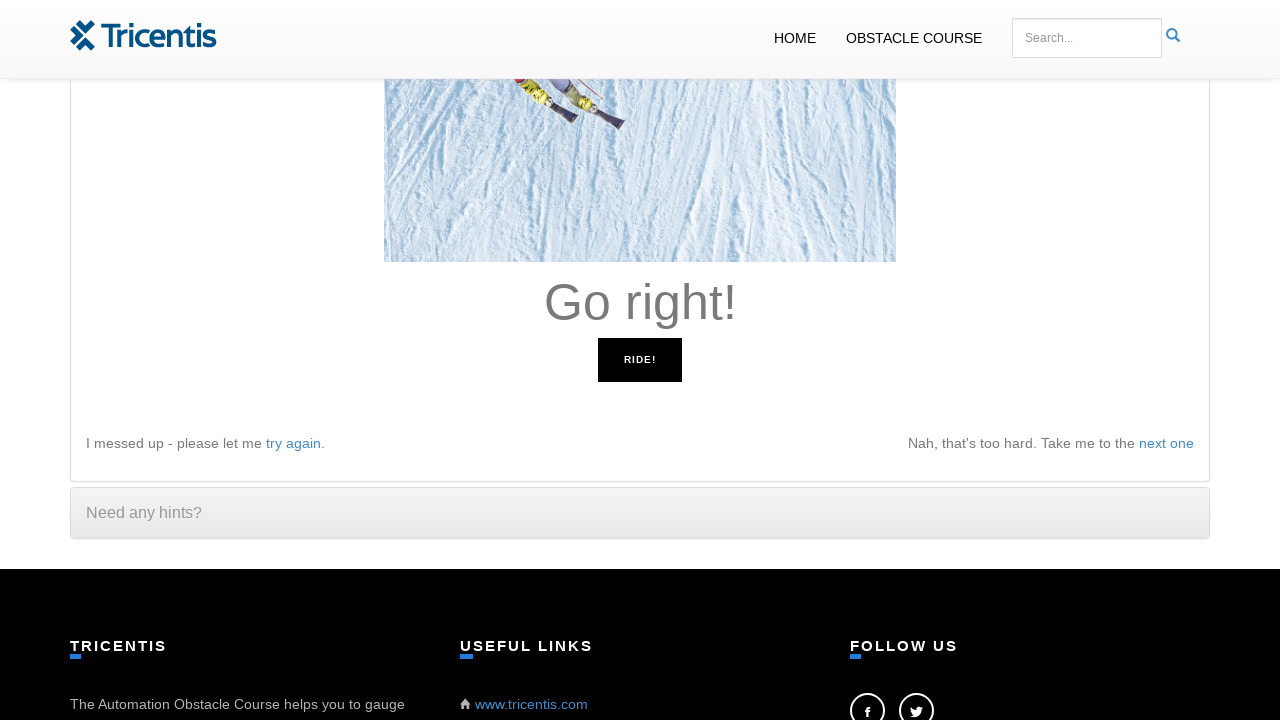

Pressed right arrow key
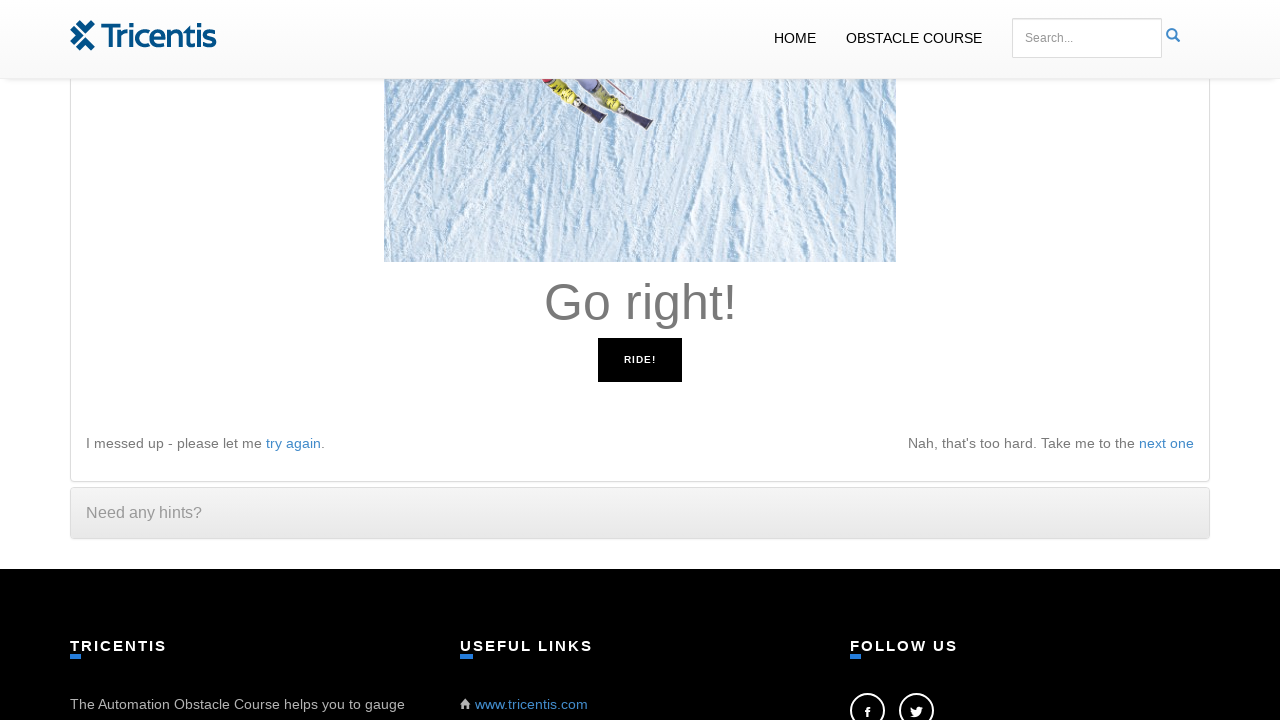

Waited 100ms before next instruction
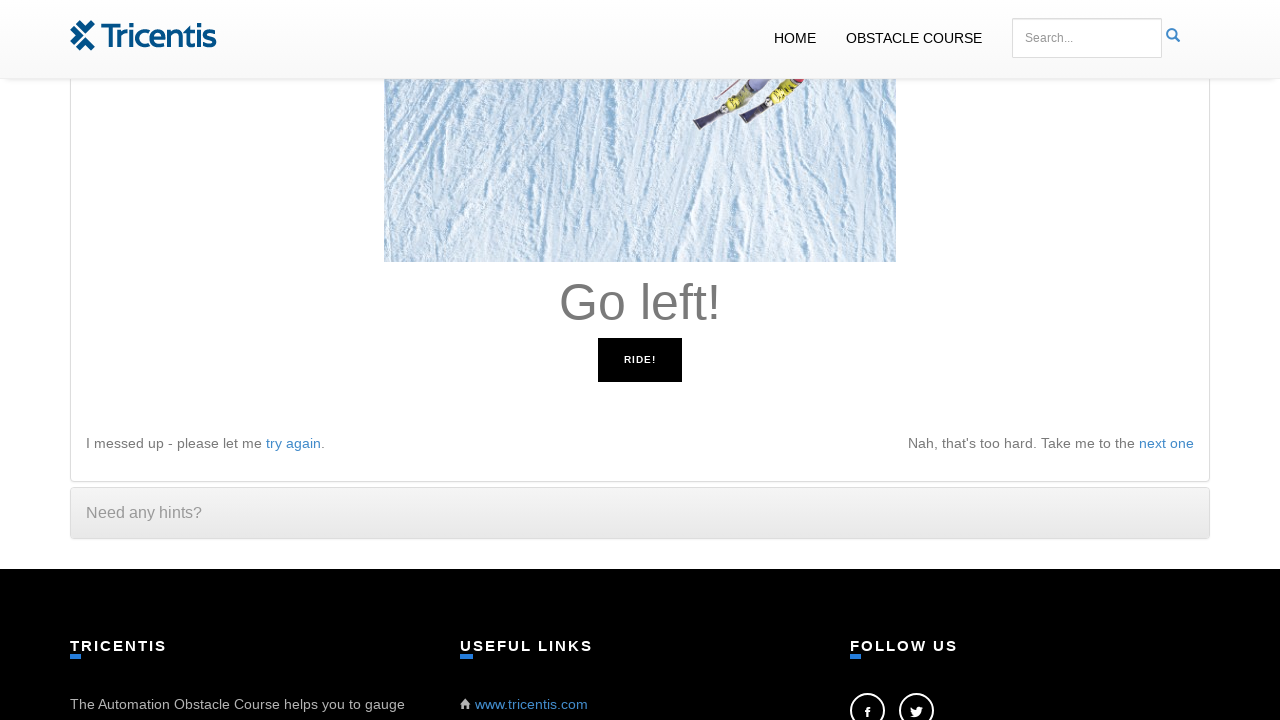

Read instruction: 'Go left!'
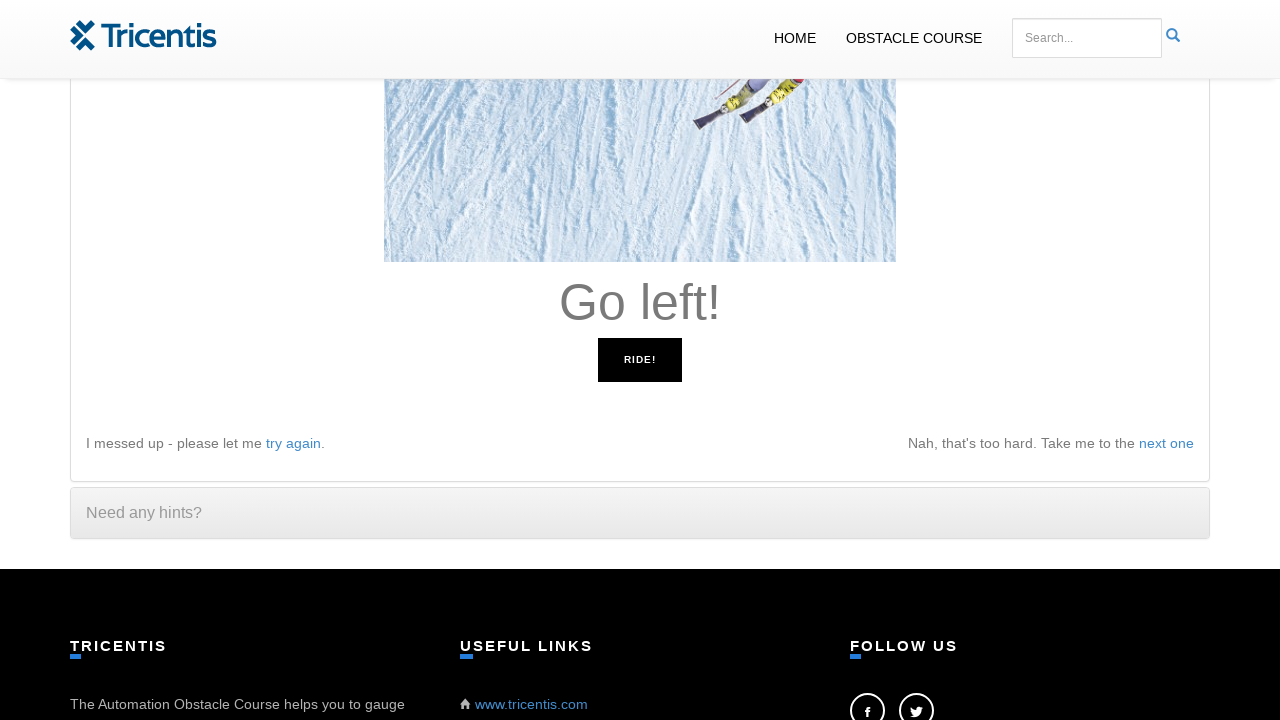

Pressed left arrow key
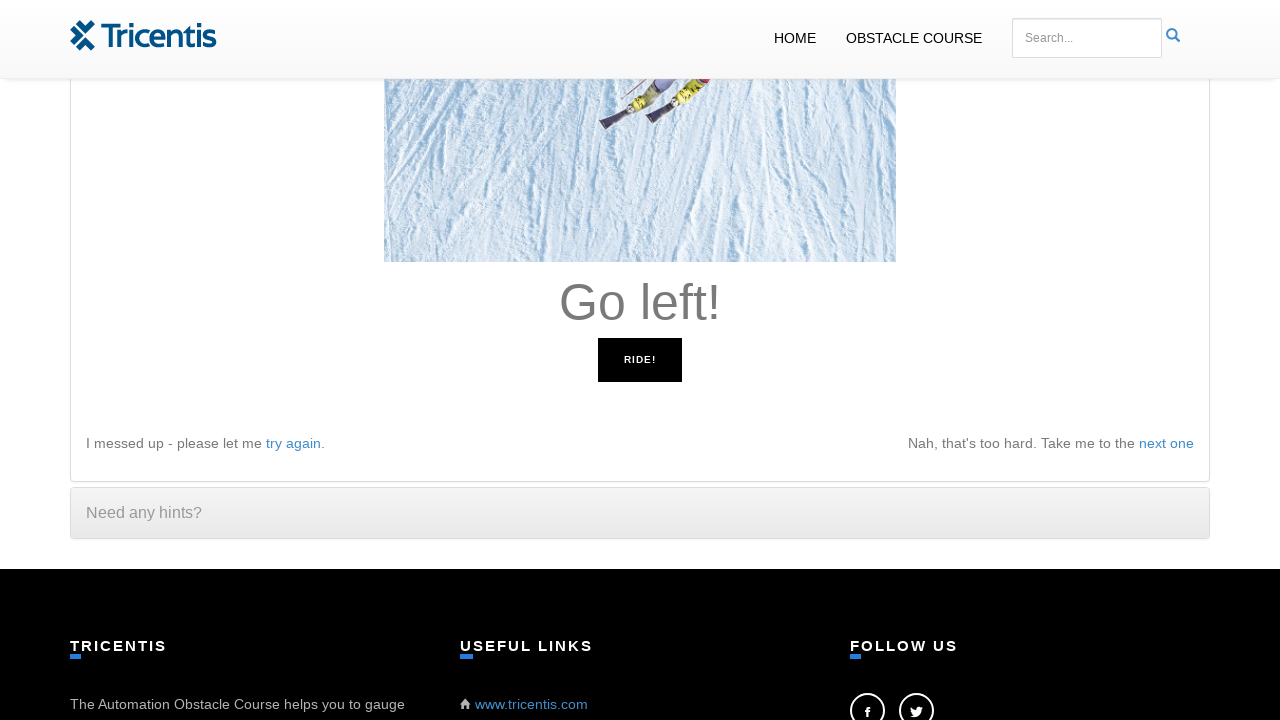

Waited 100ms before next instruction
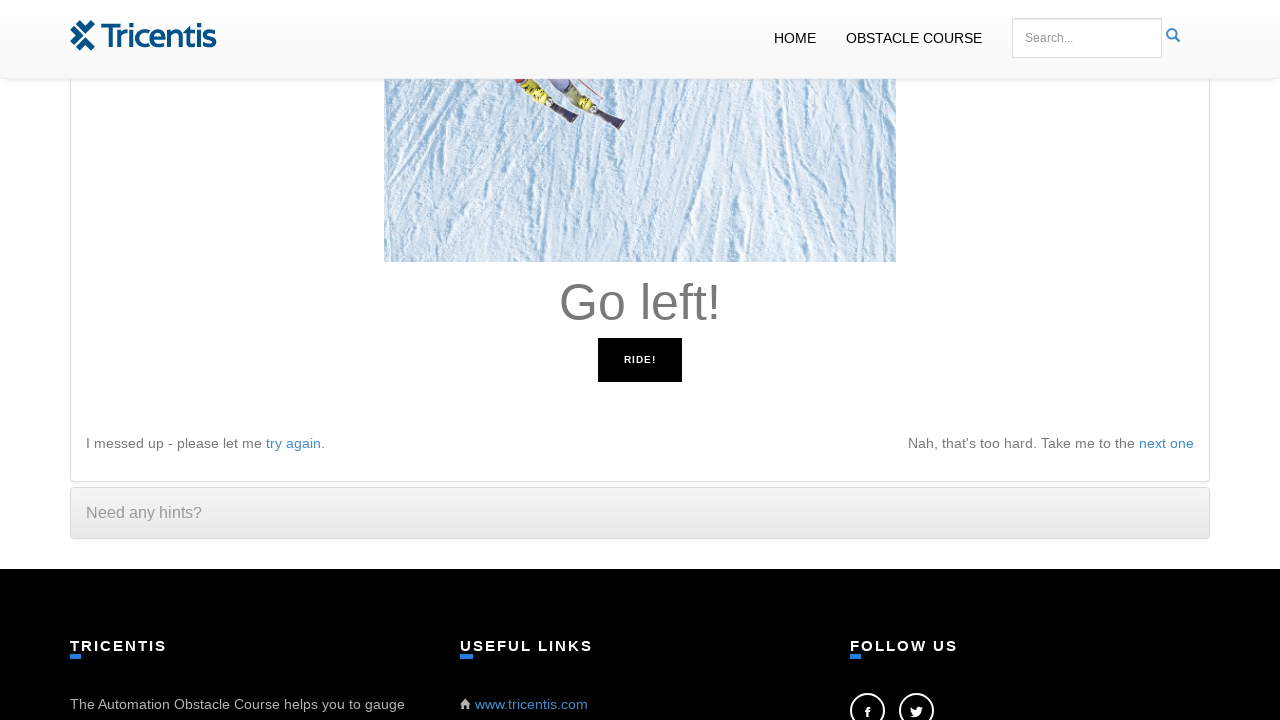

Read instruction: 'Go left!'
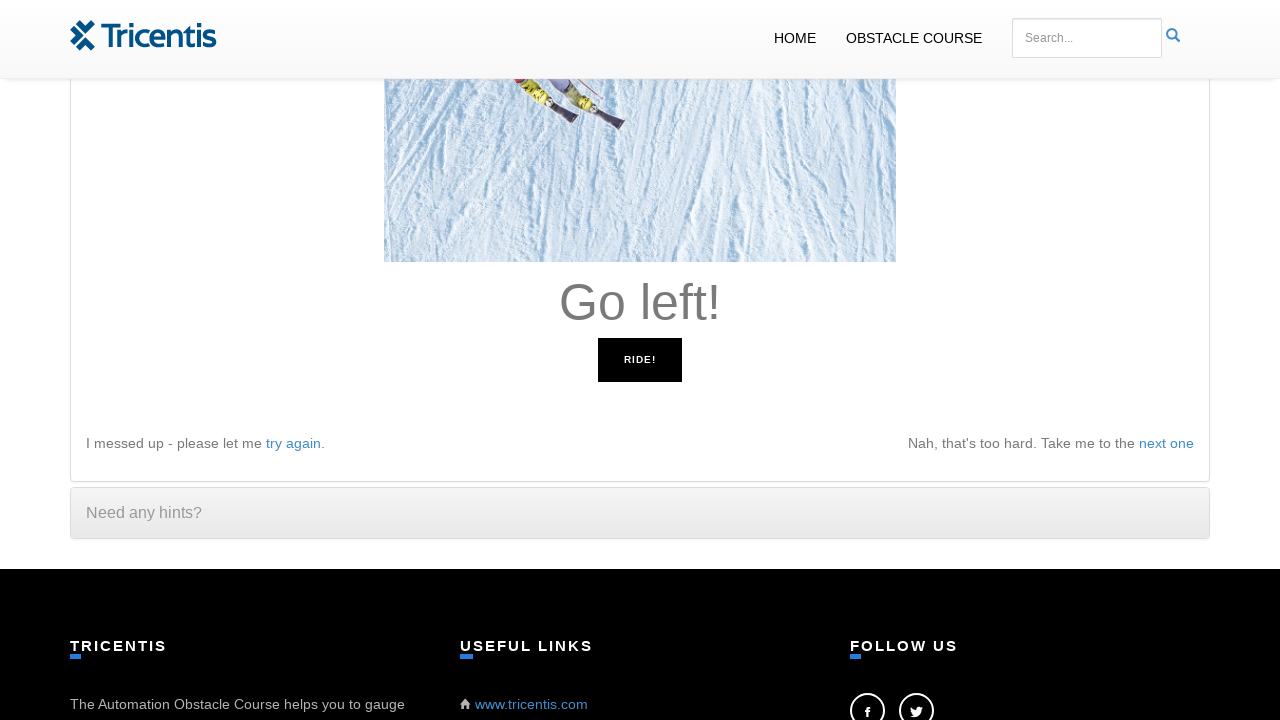

Pressed left arrow key
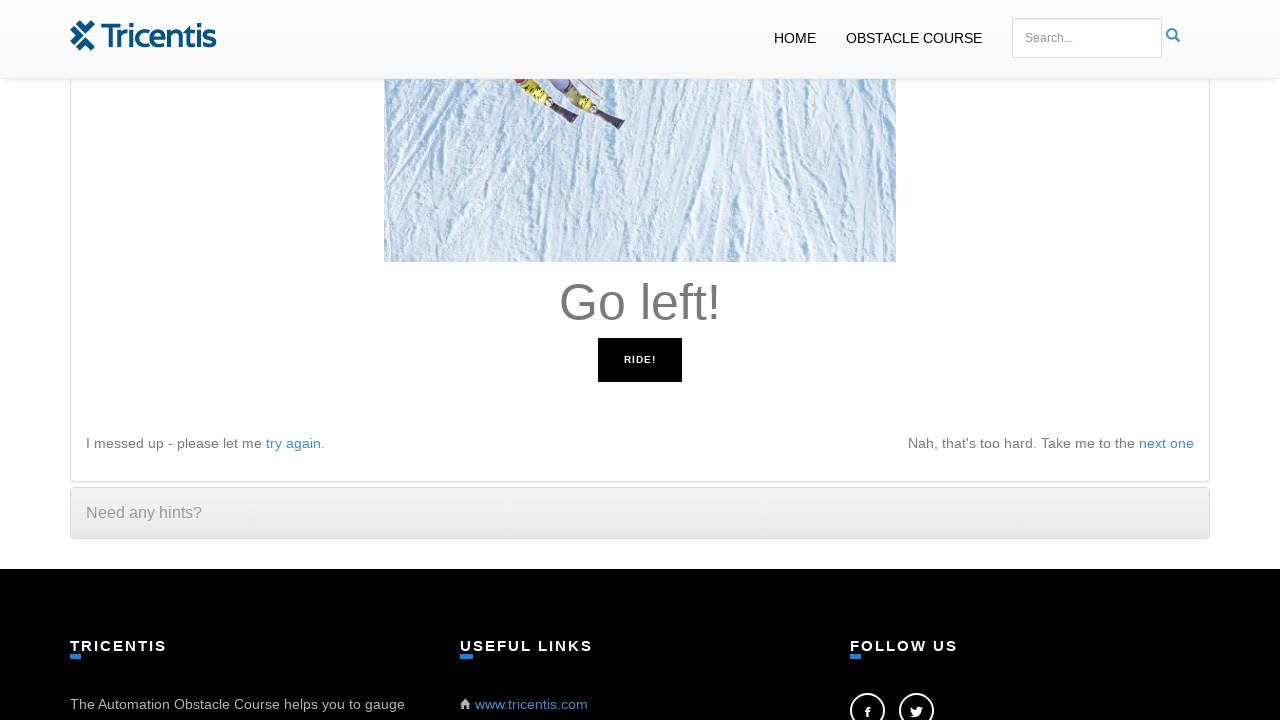

Waited 100ms before next instruction
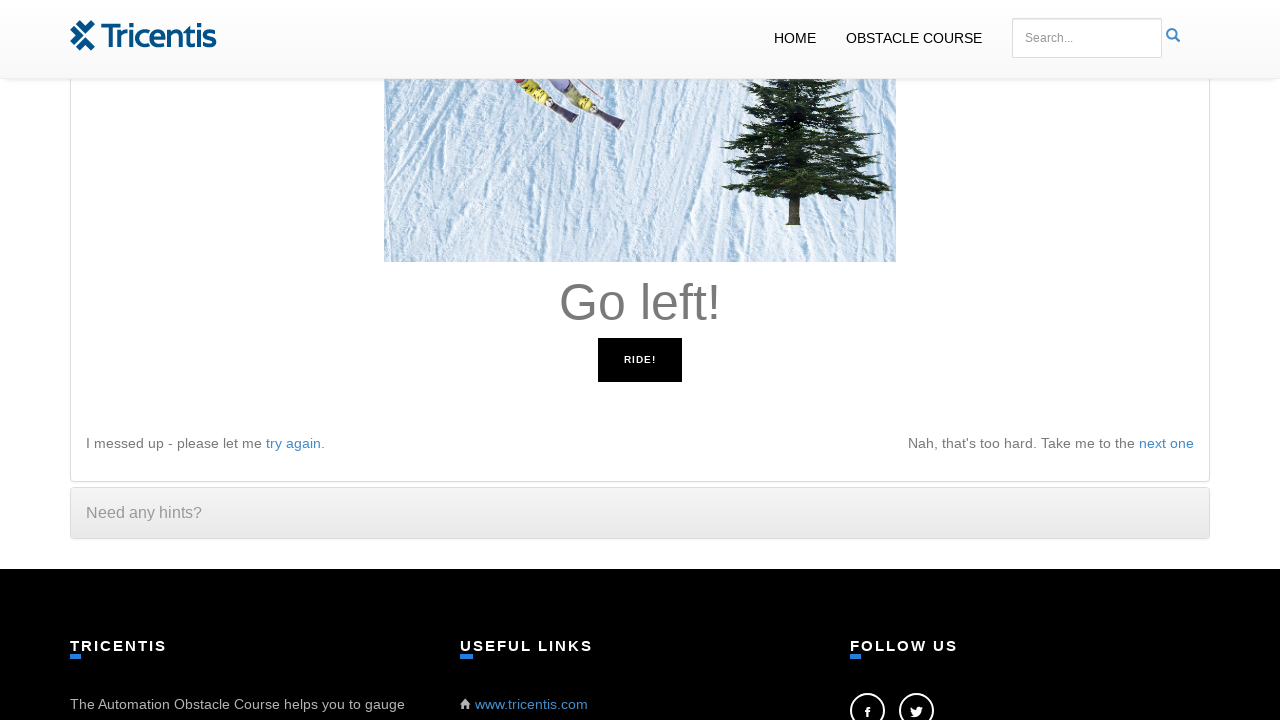

Read instruction: 'Go left!'
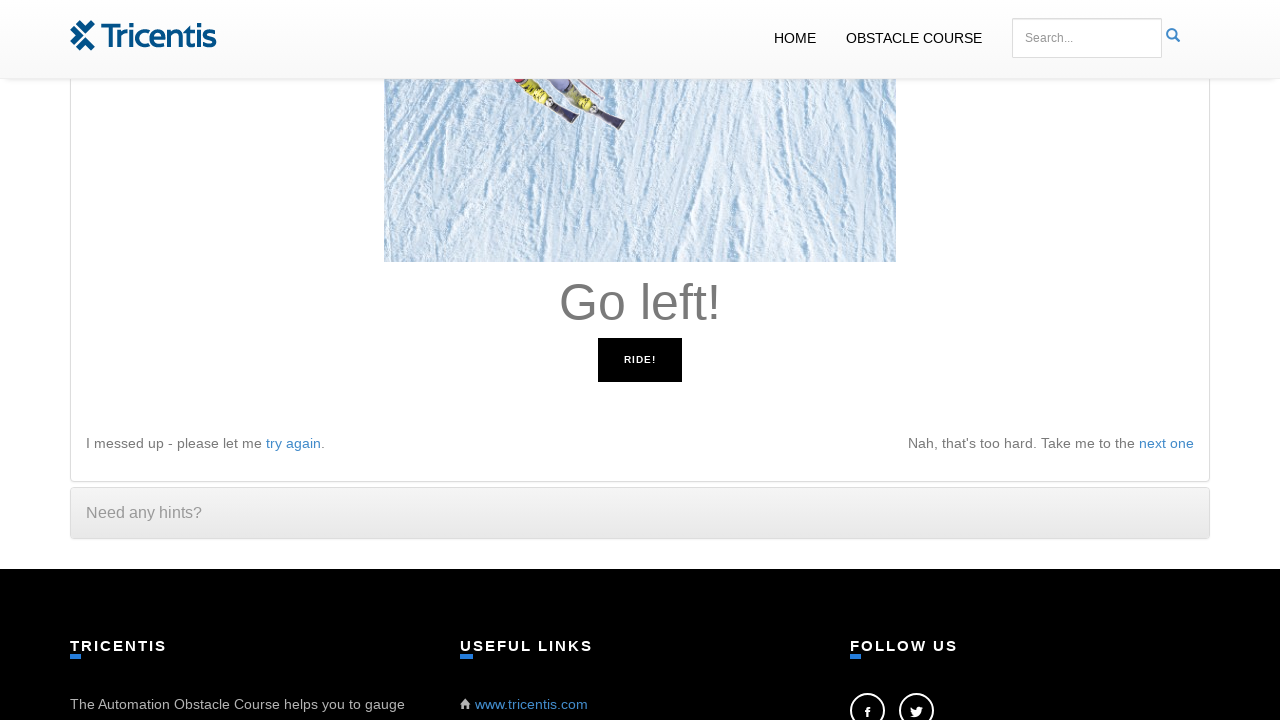

Pressed left arrow key
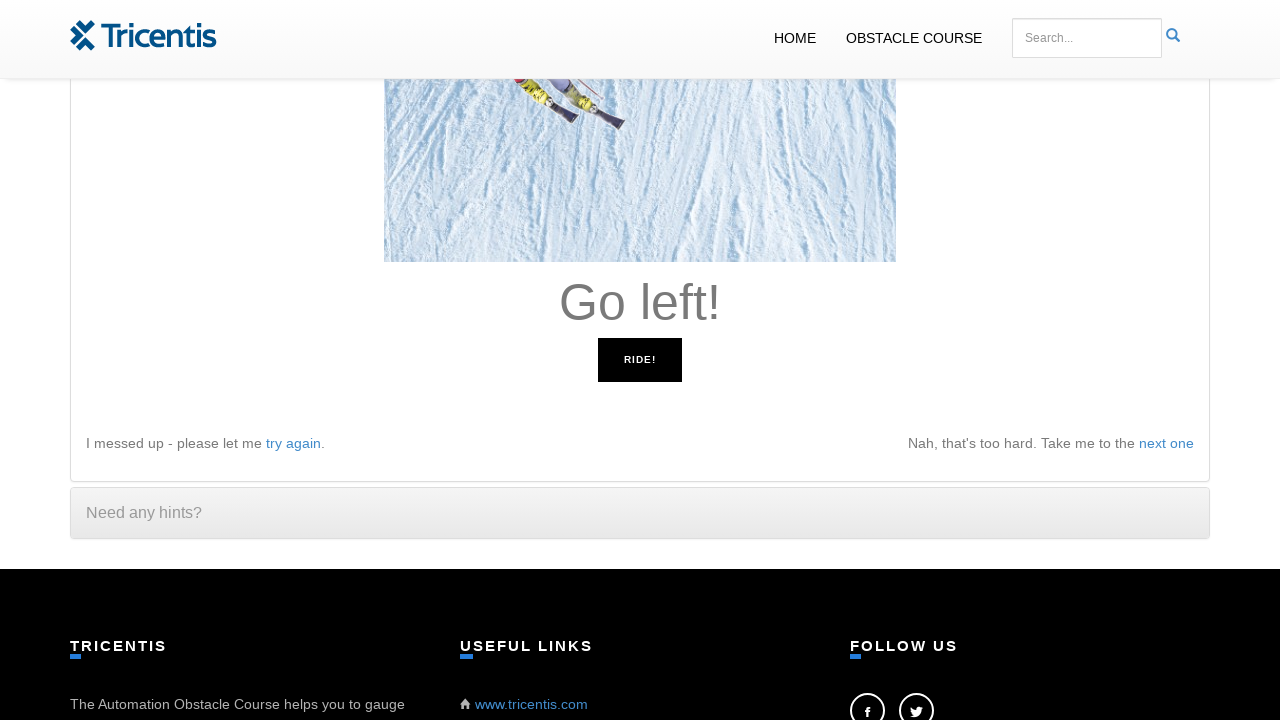

Waited 100ms before next instruction
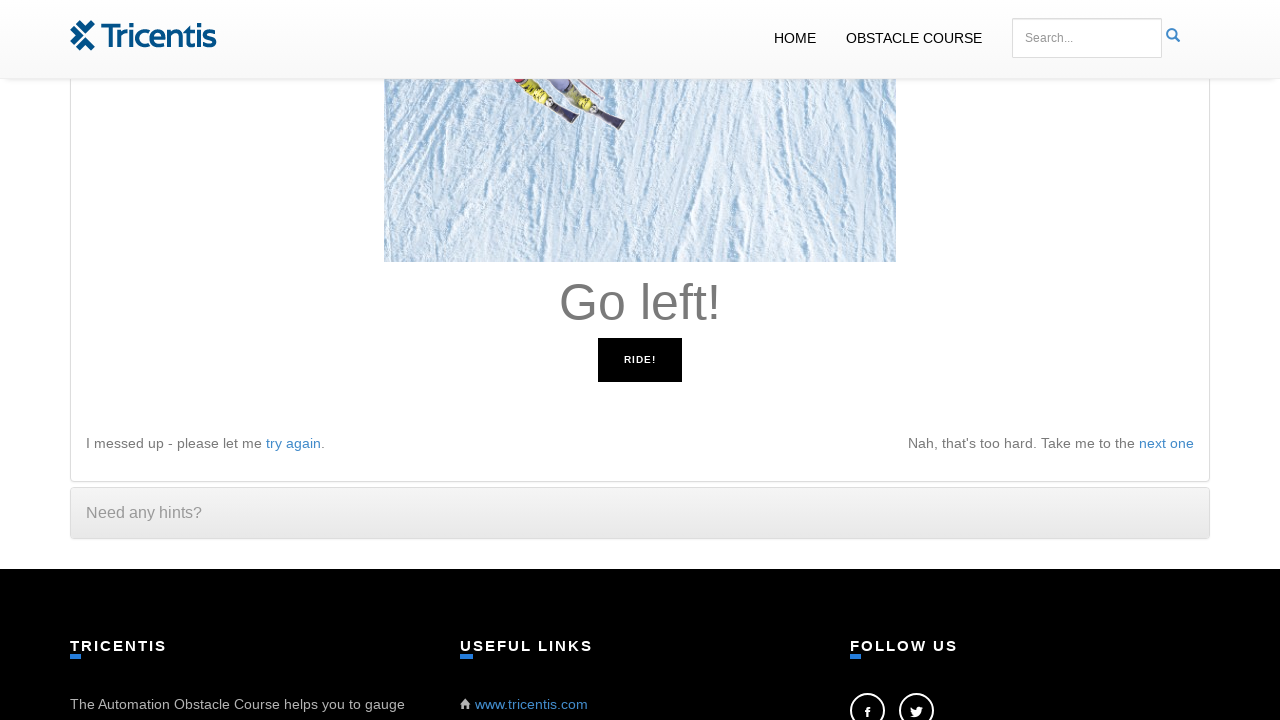

Read instruction: 'Go left!'
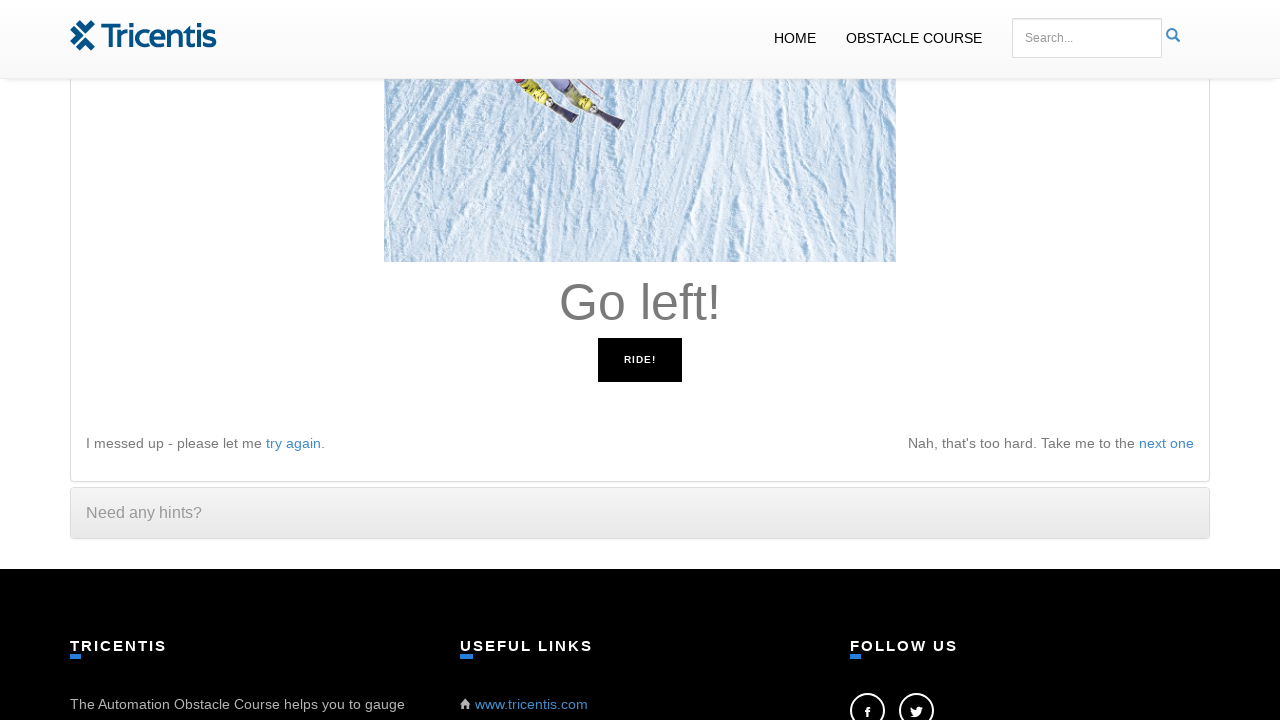

Pressed left arrow key
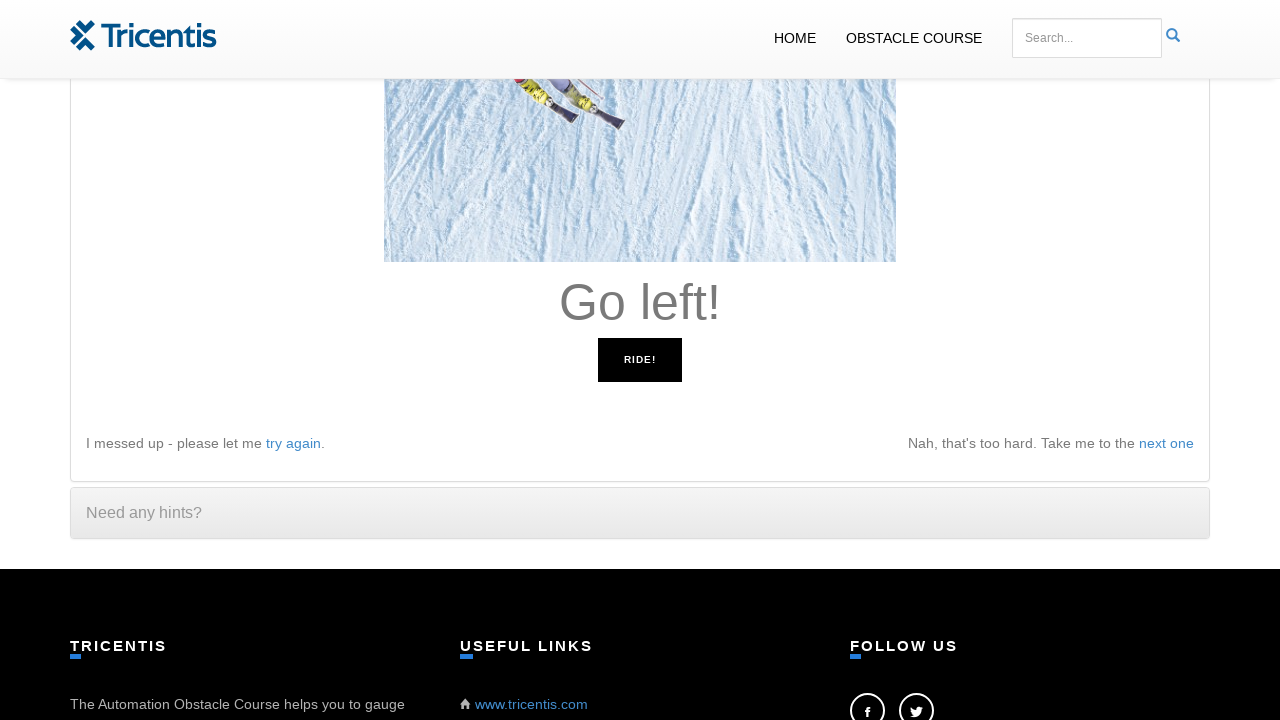

Waited 100ms before next instruction
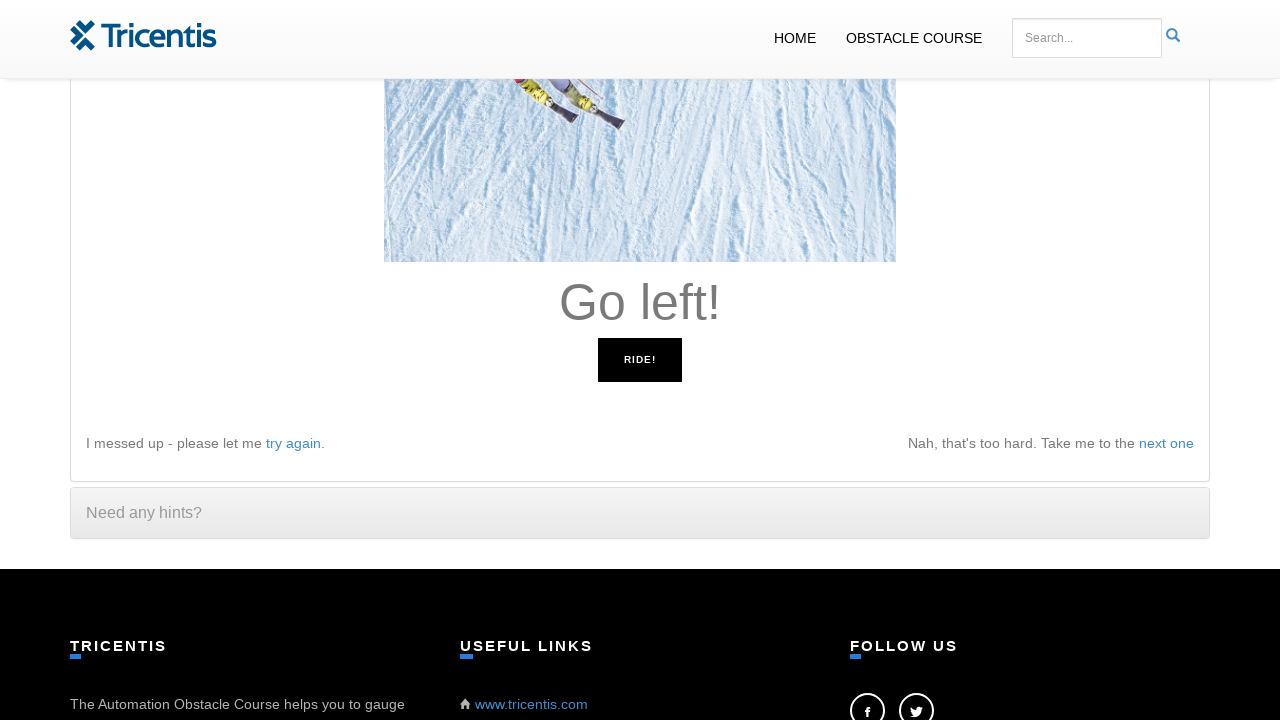

Read instruction: 'Go left!'
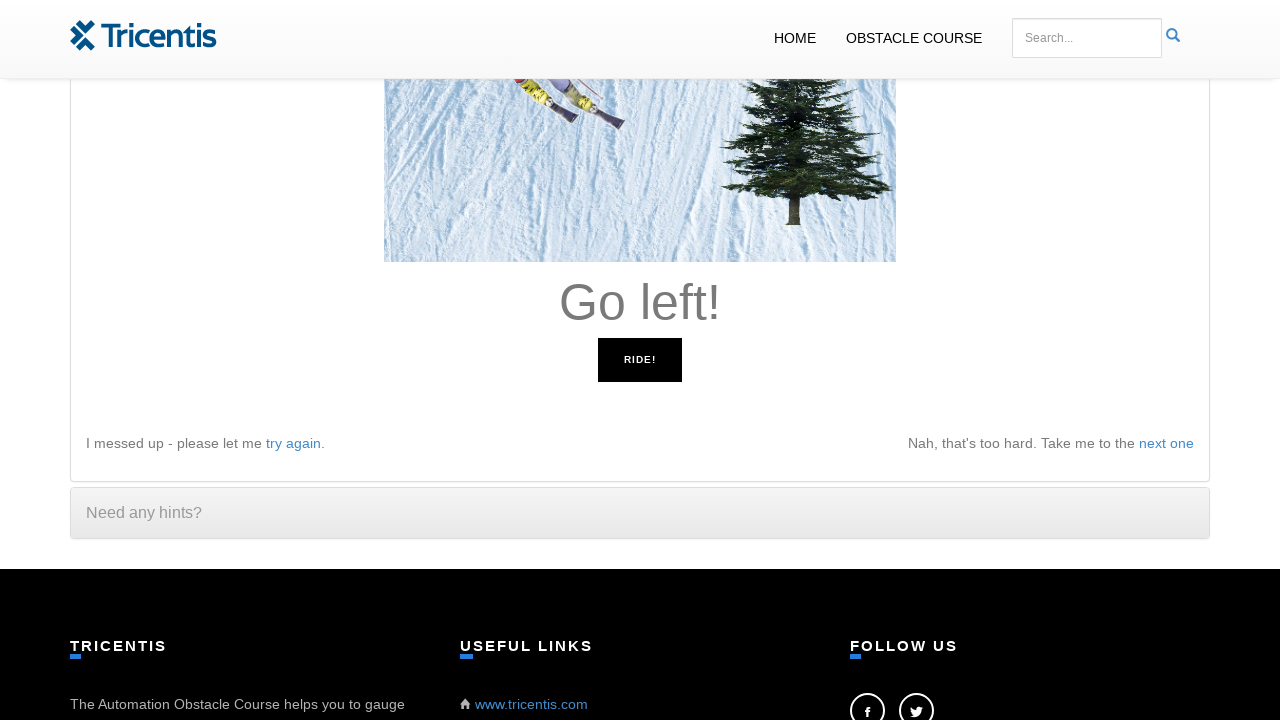

Pressed left arrow key
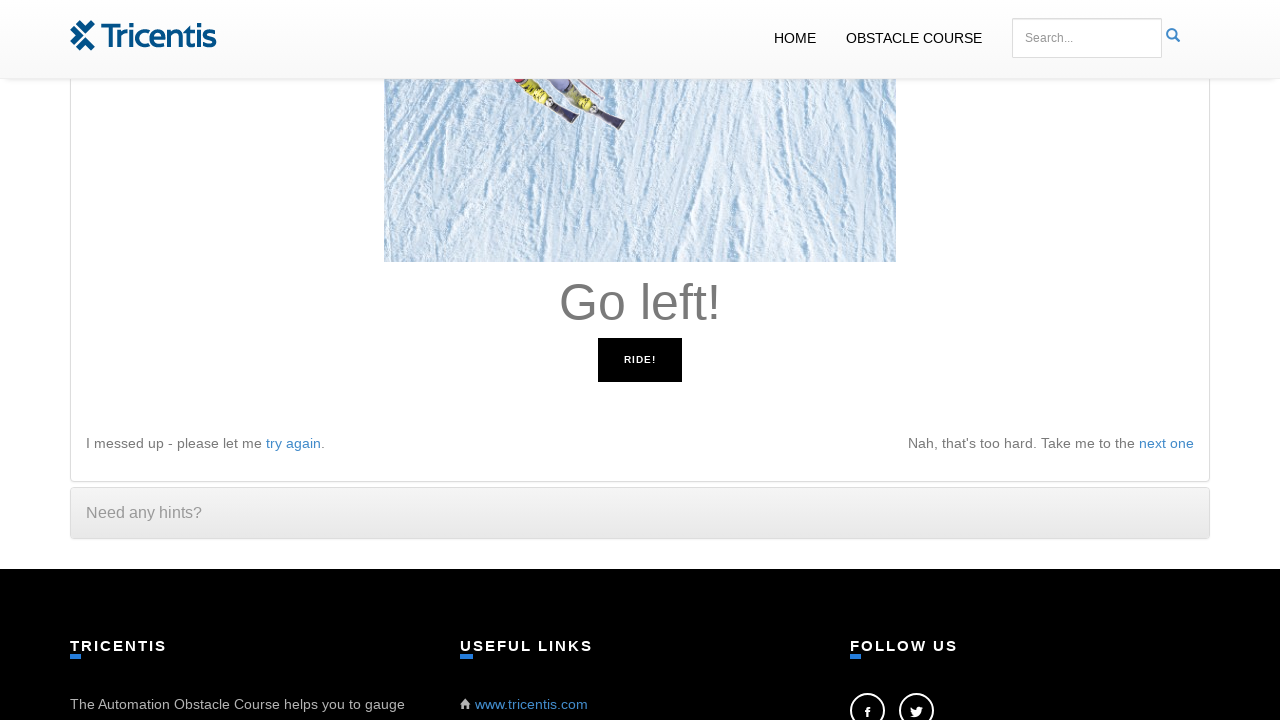

Waited 100ms before next instruction
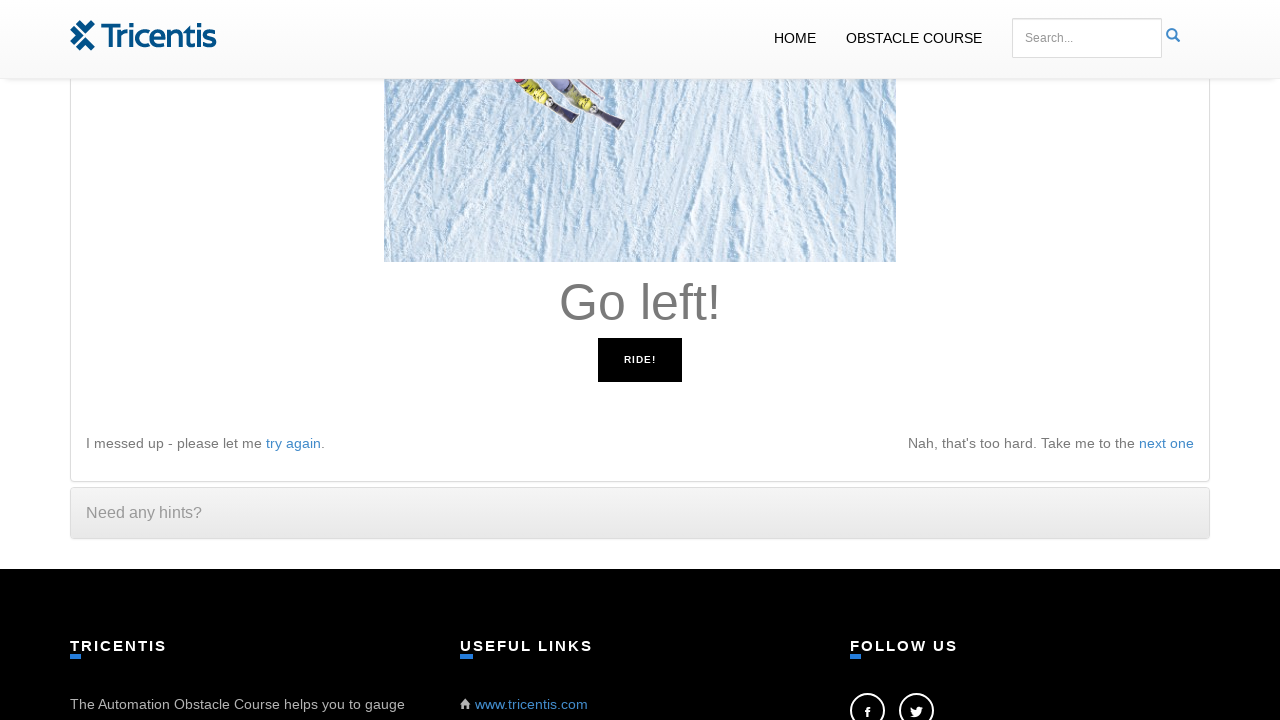

Read instruction: 'Go left!'
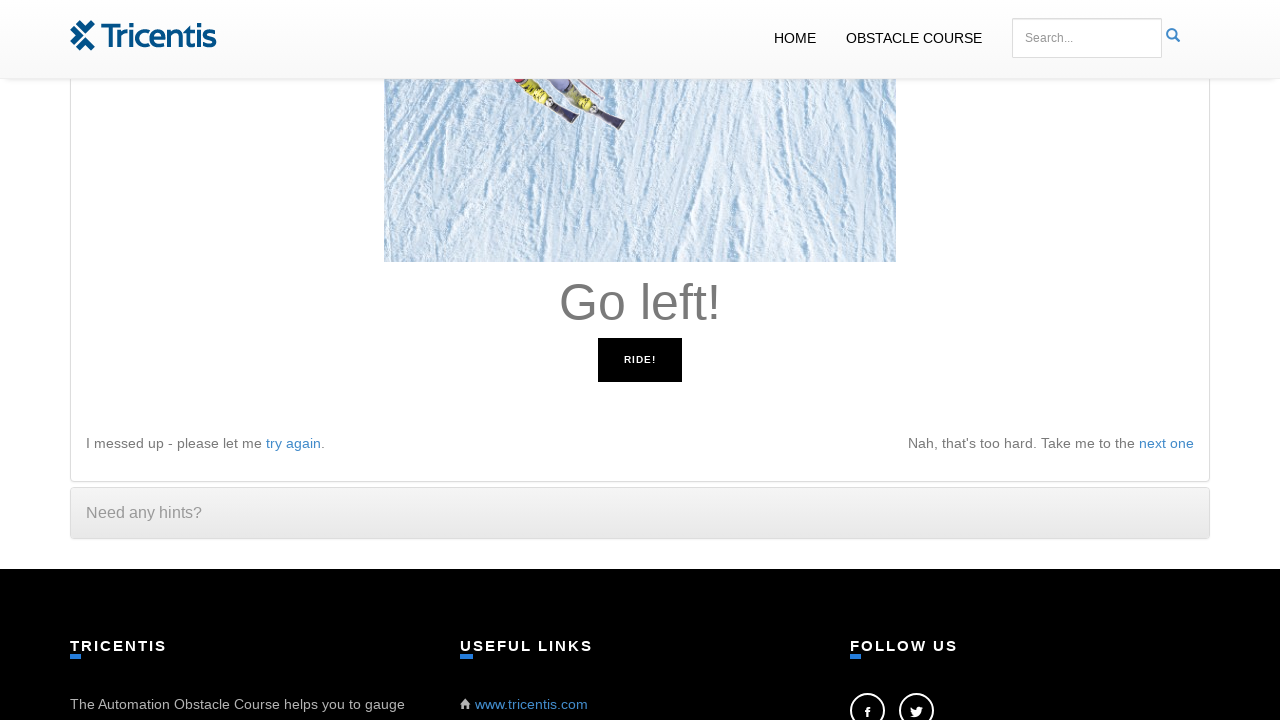

Pressed left arrow key
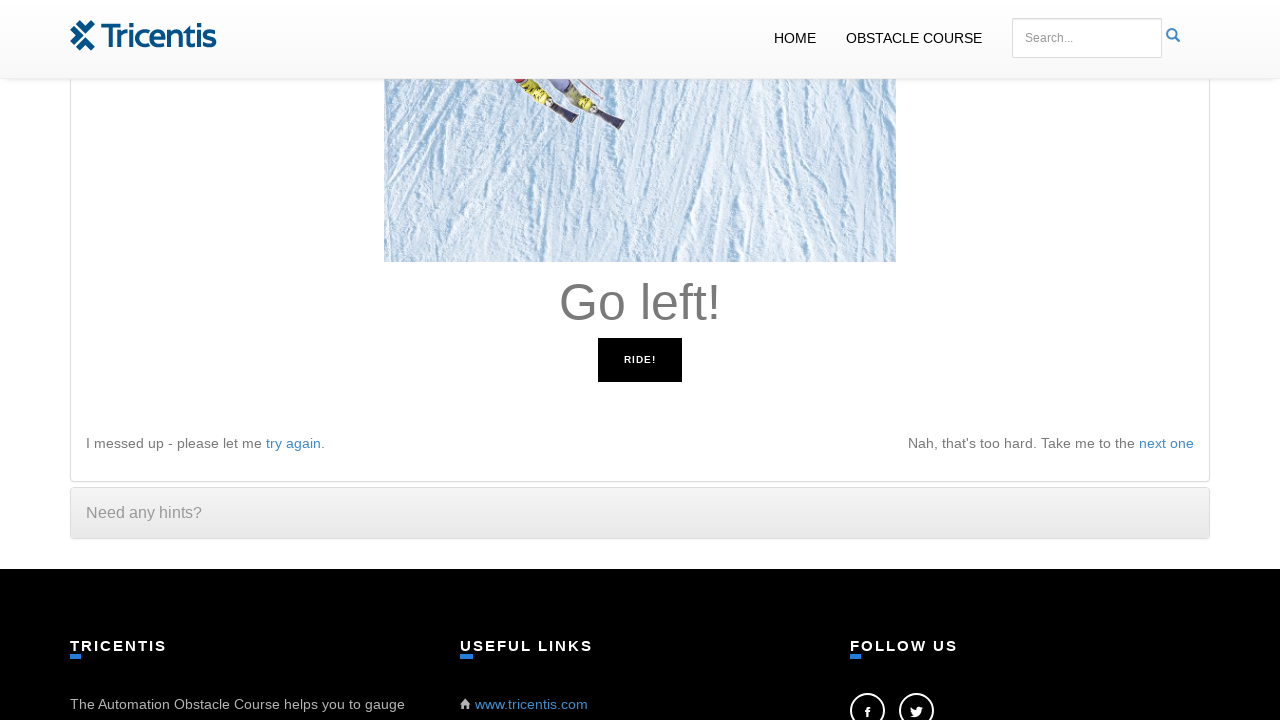

Waited 100ms before next instruction
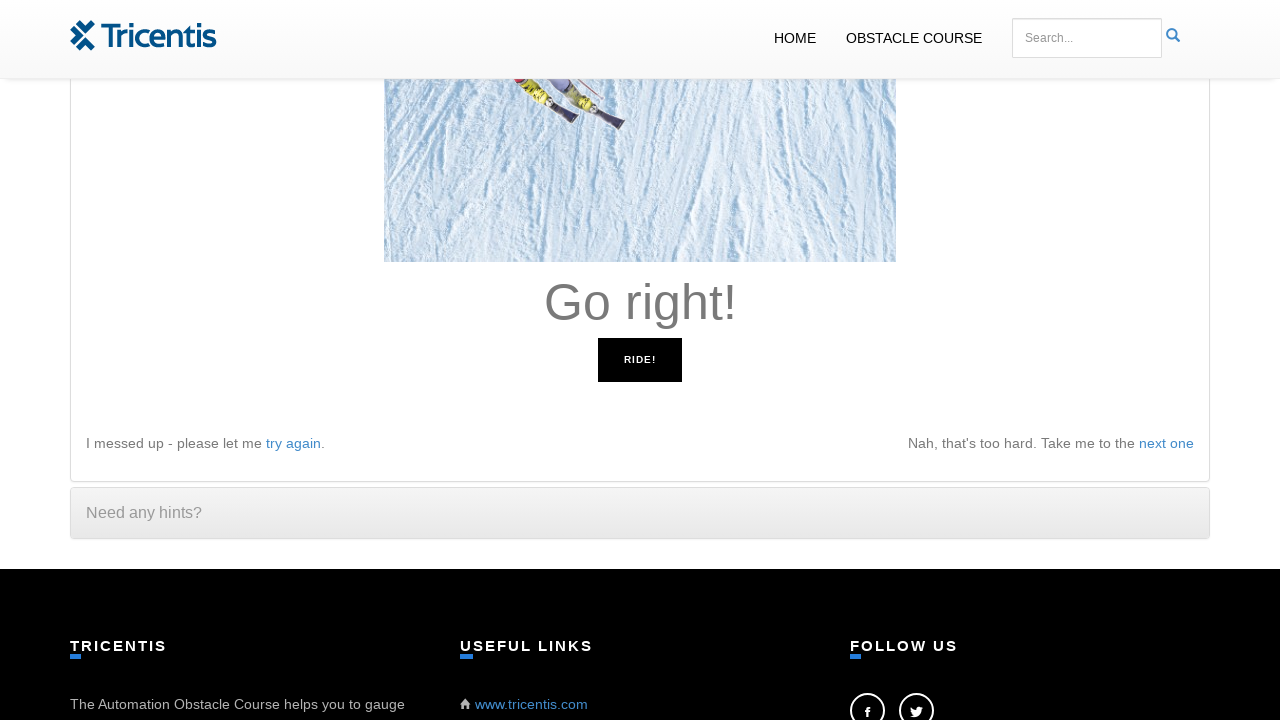

Read instruction: 'Go right!'
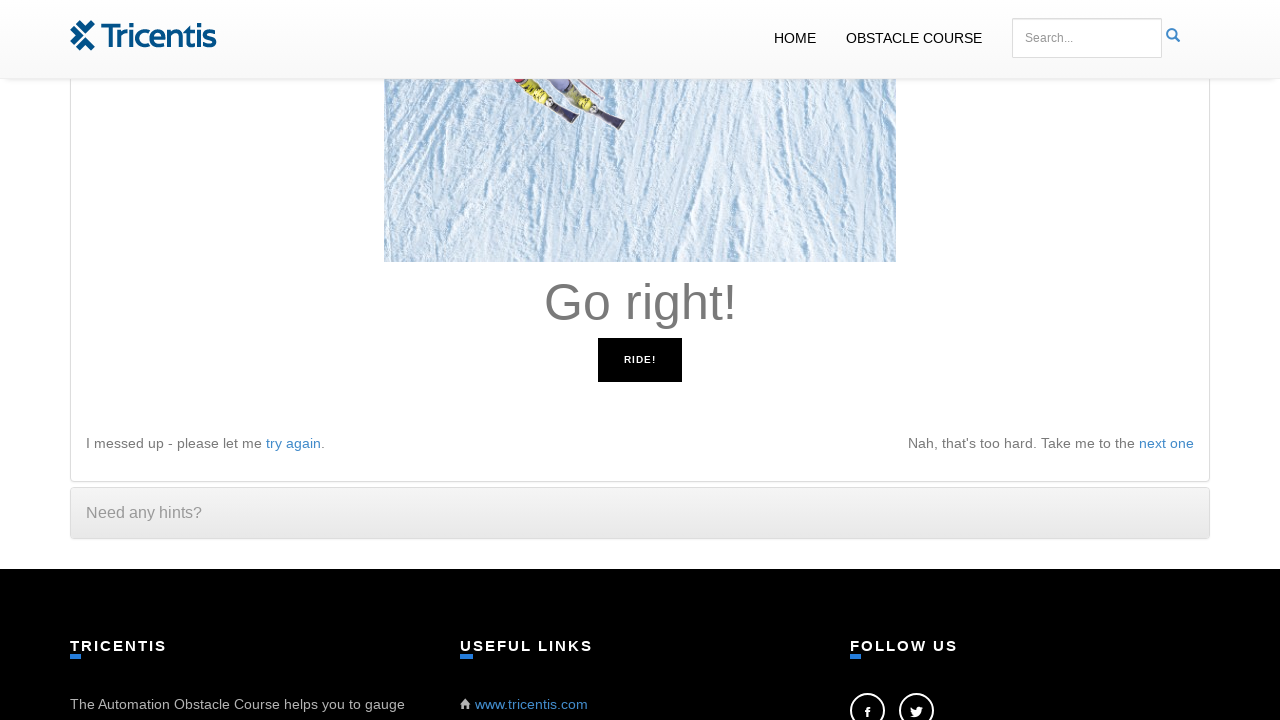

Pressed right arrow key
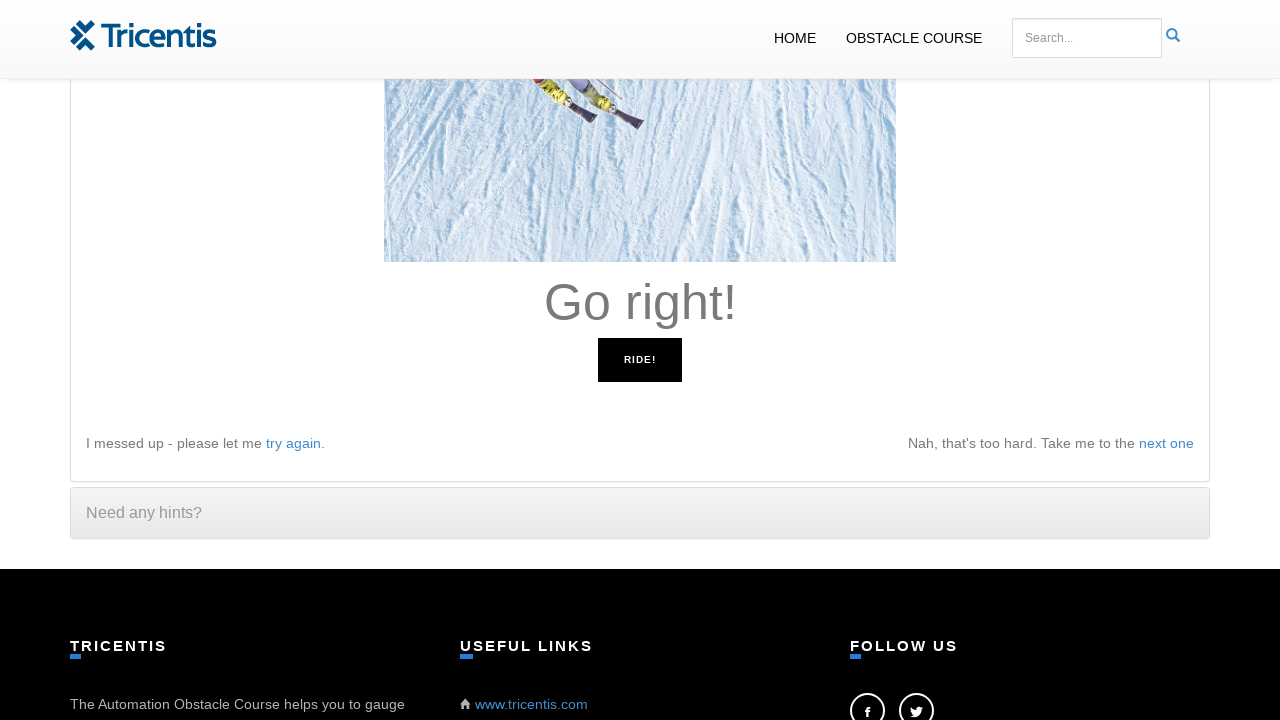

Waited 100ms before next instruction
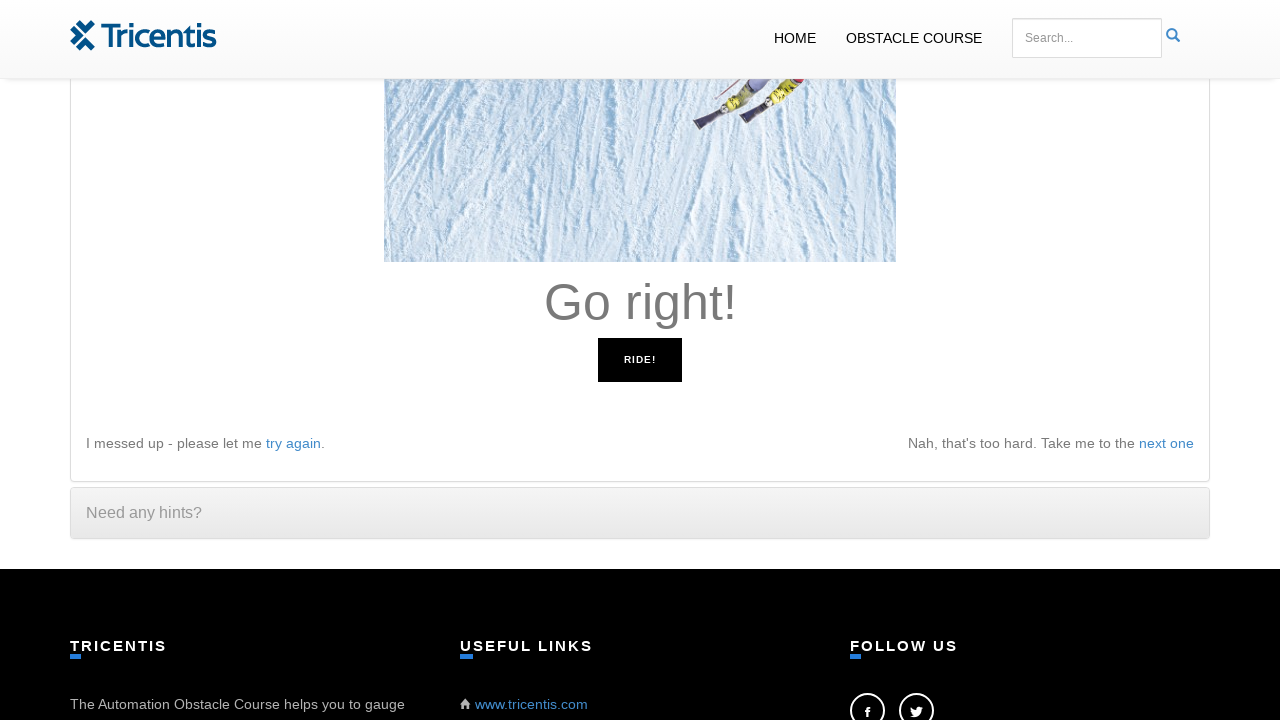

Read instruction: 'Go right!'
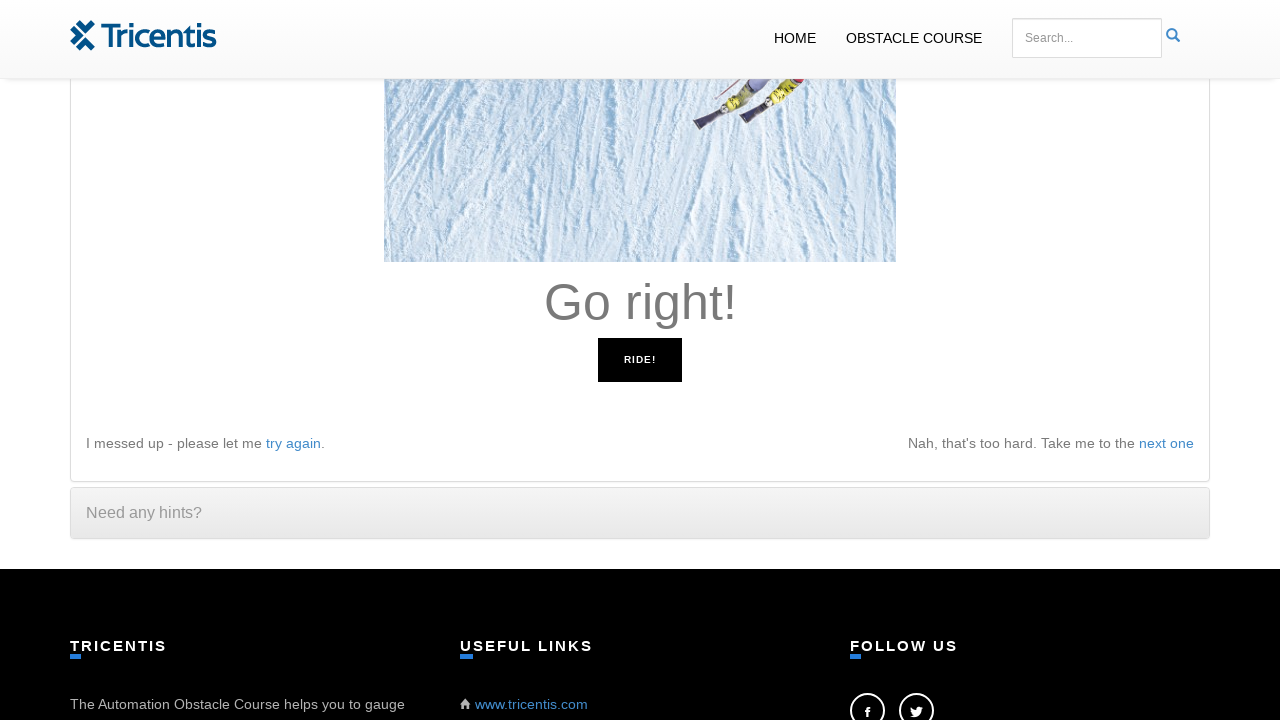

Pressed right arrow key
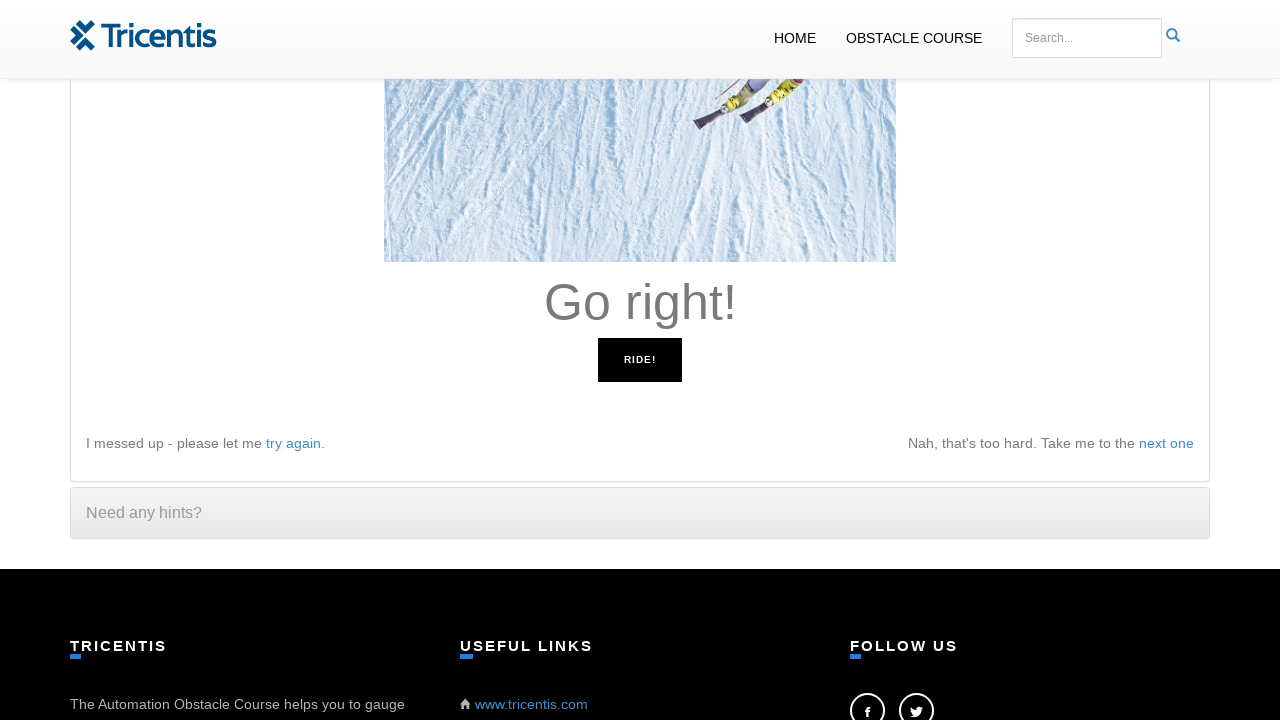

Waited 100ms before next instruction
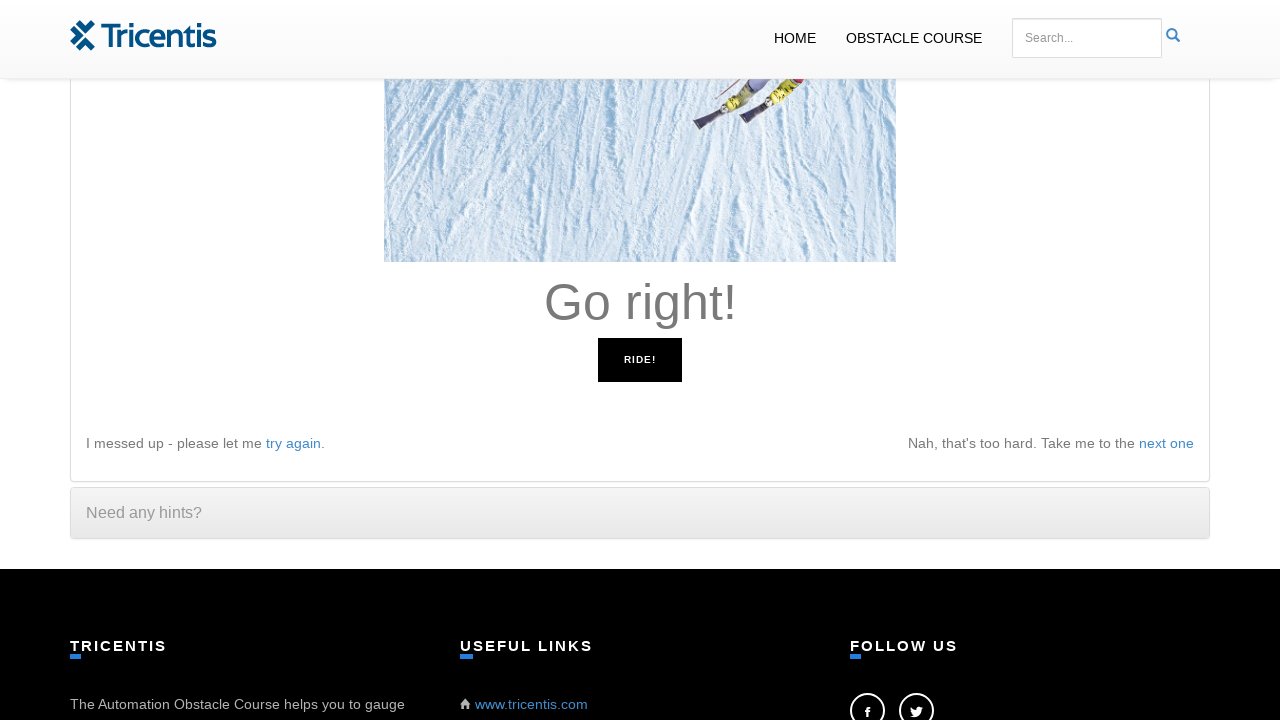

Read instruction: 'Go left!'
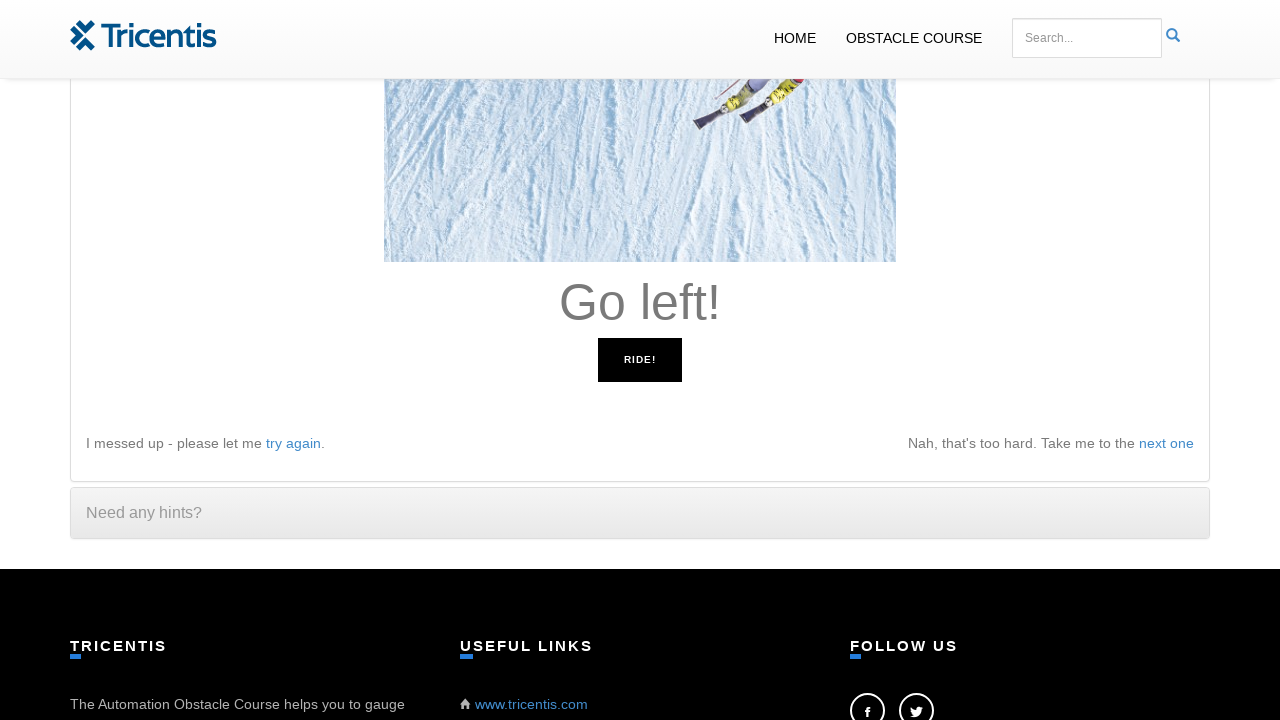

Pressed left arrow key
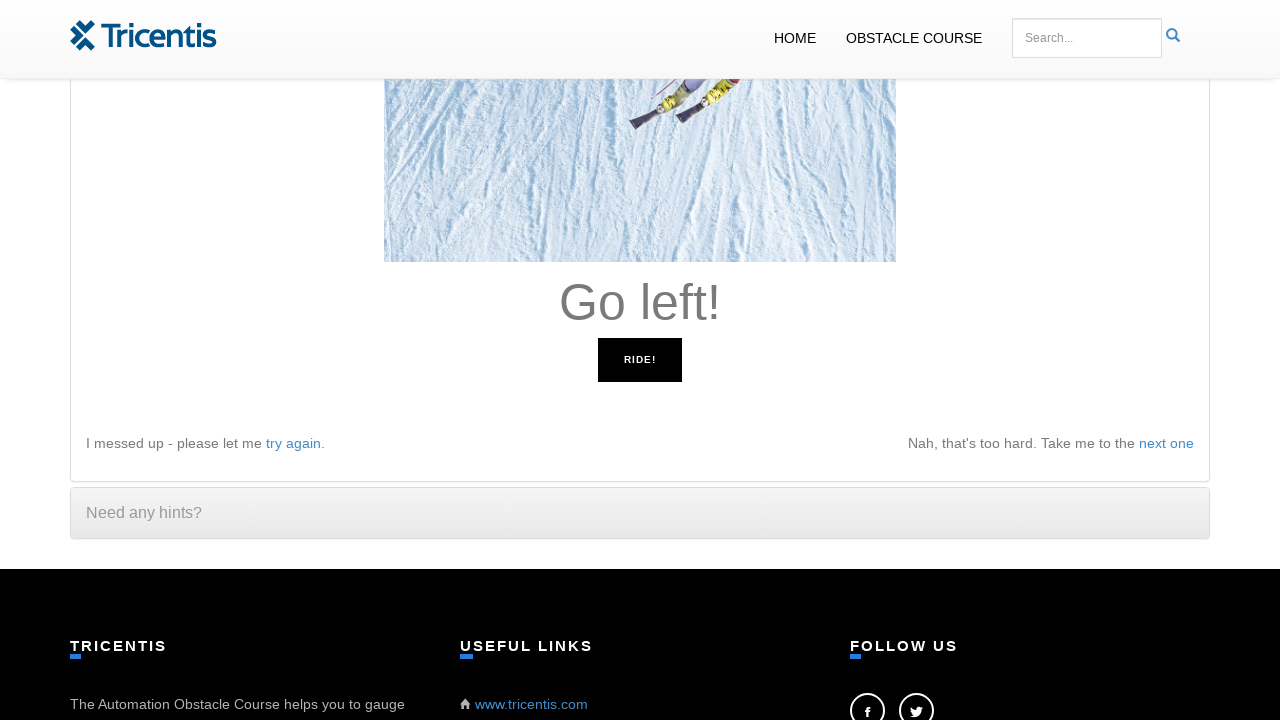

Waited 100ms before next instruction
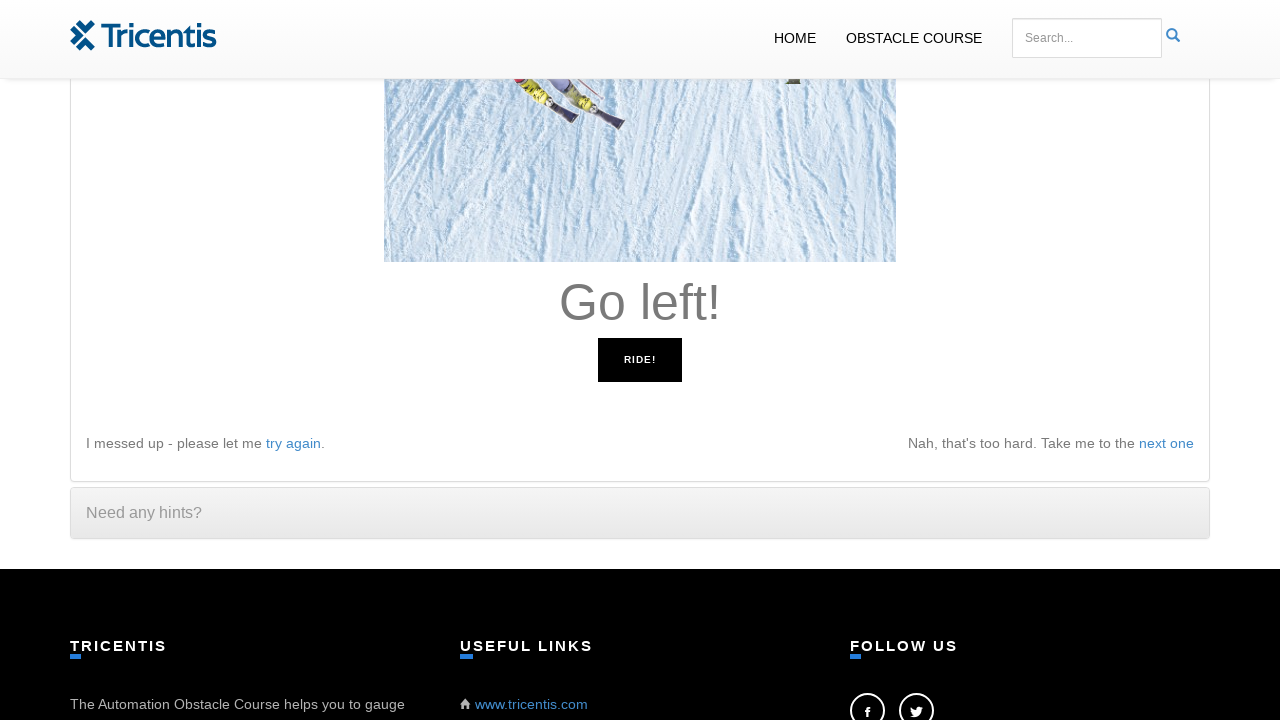

Read instruction: 'Go right!'
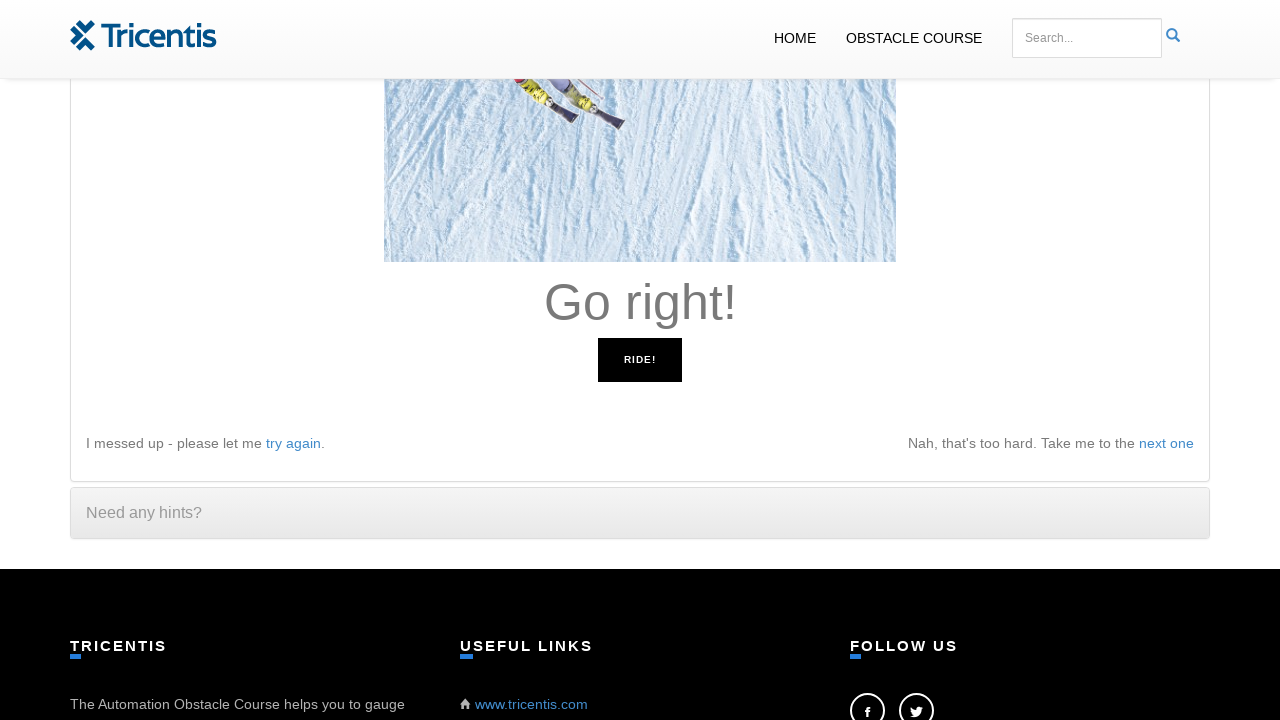

Pressed right arrow key
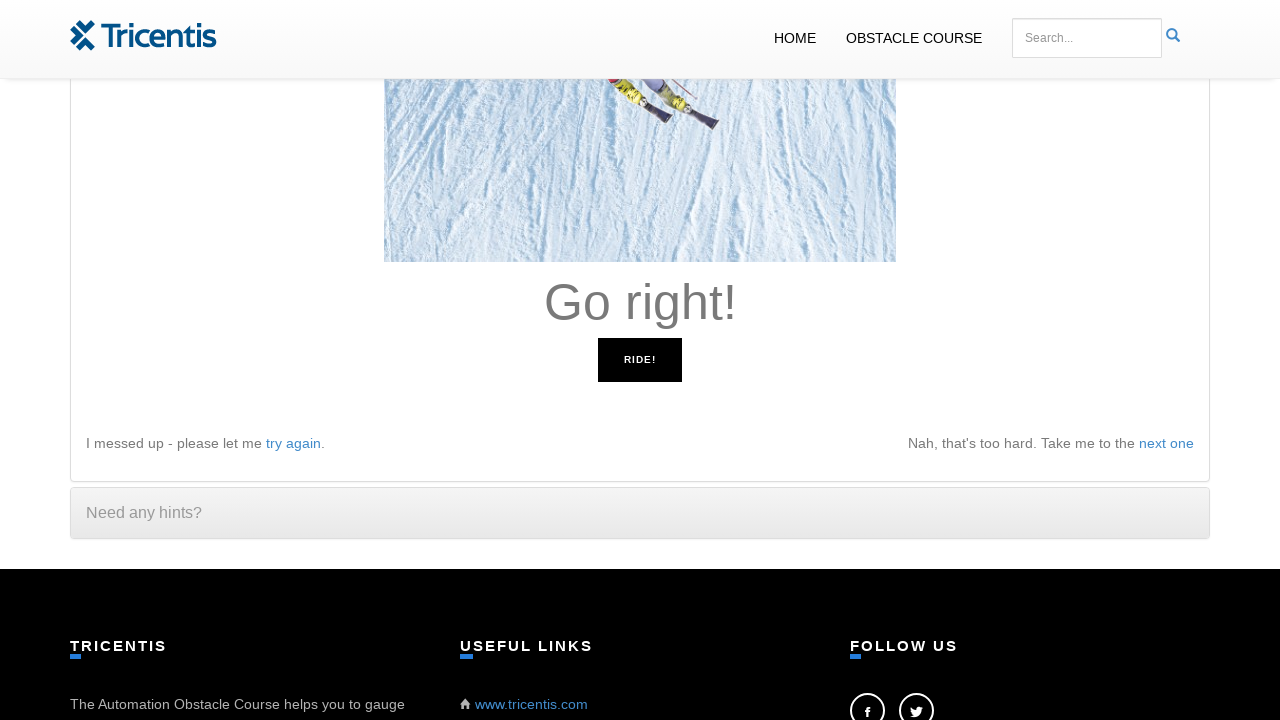

Waited 100ms before next instruction
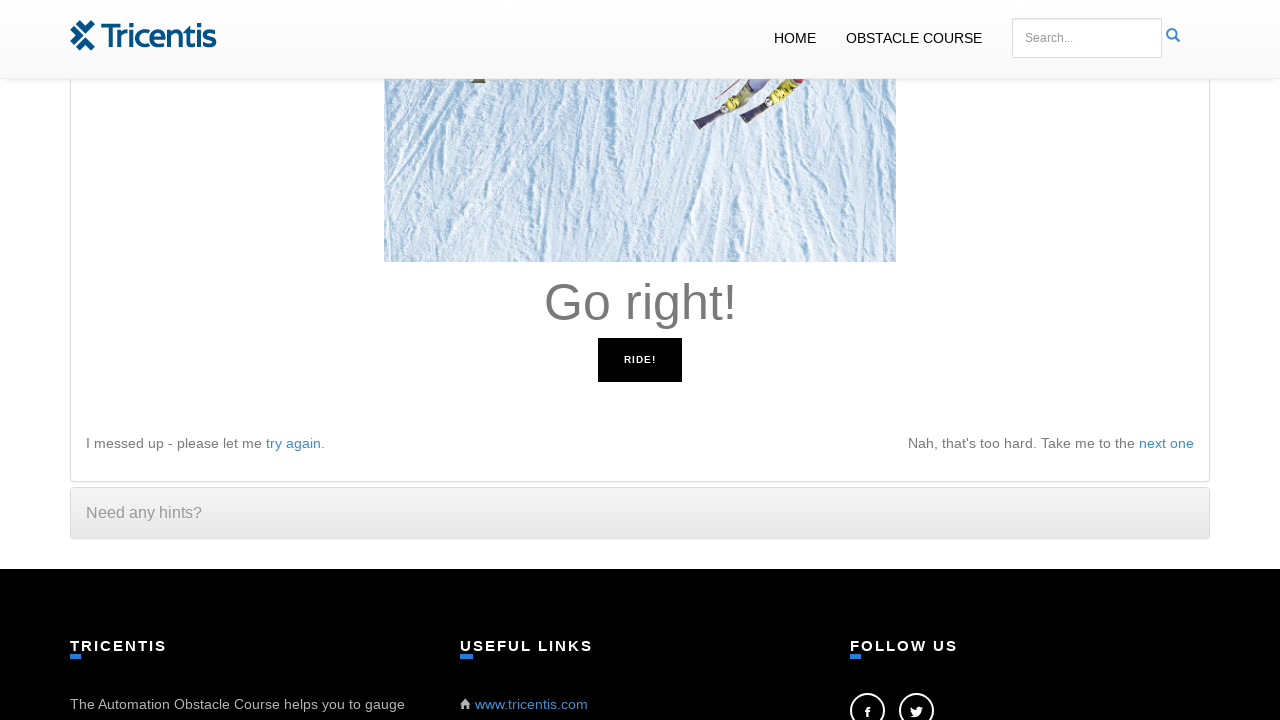

Read instruction: 'Go right!'
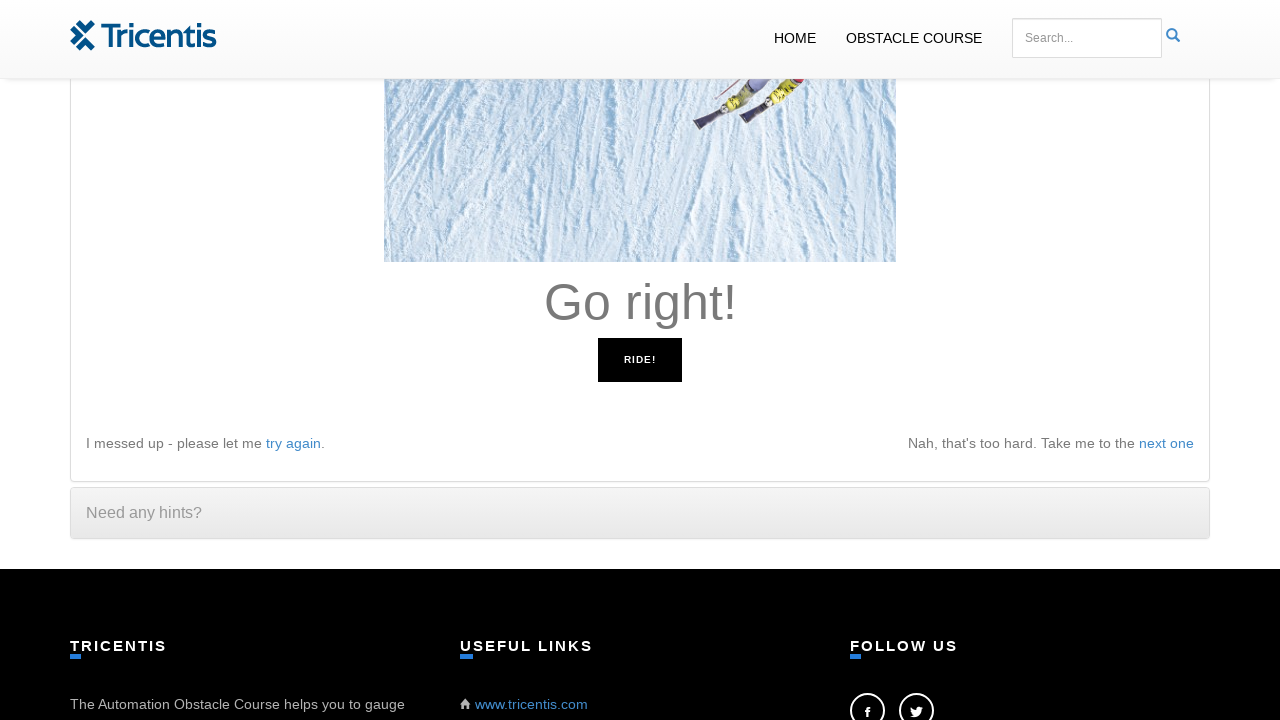

Pressed right arrow key
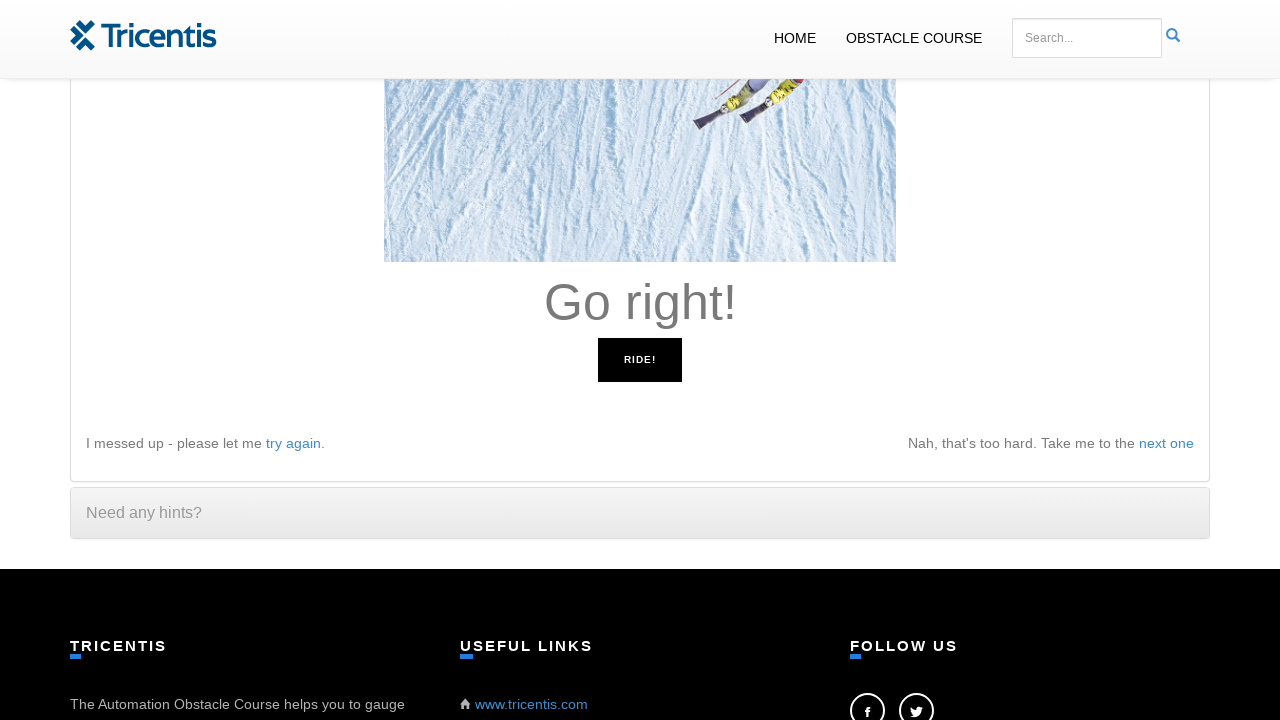

Waited 100ms before next instruction
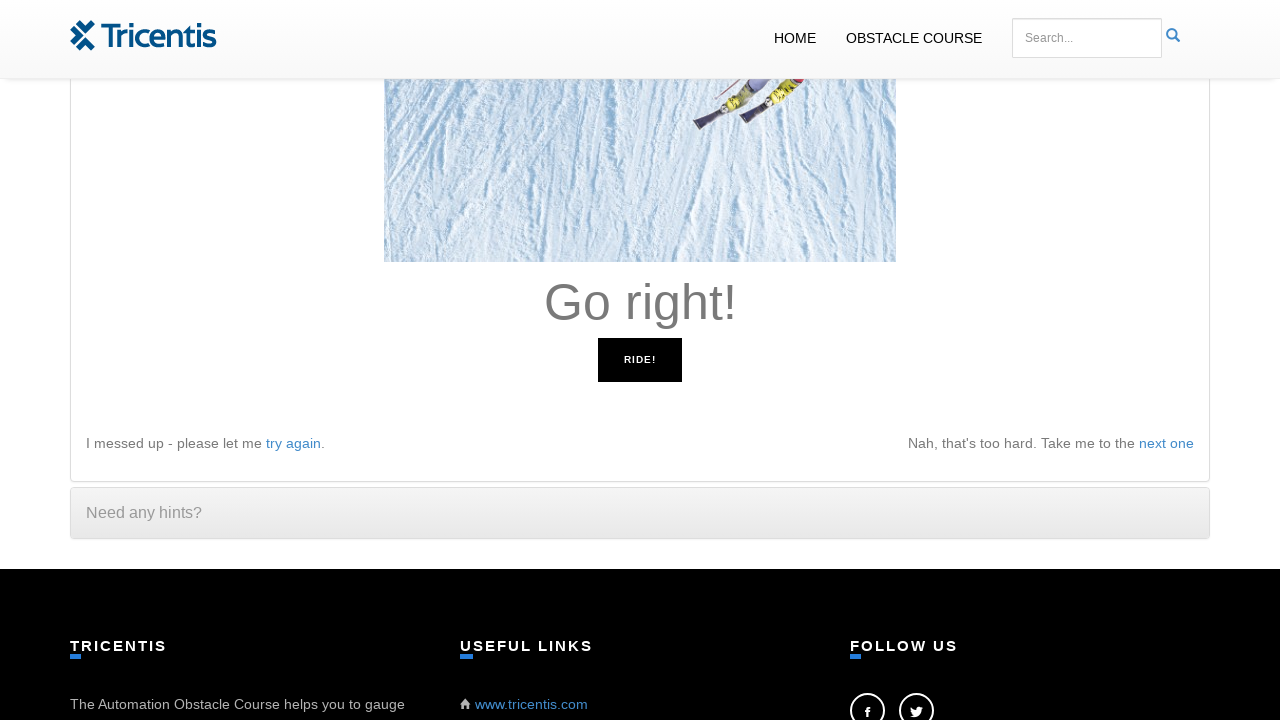

Read instruction: 'Go right!'
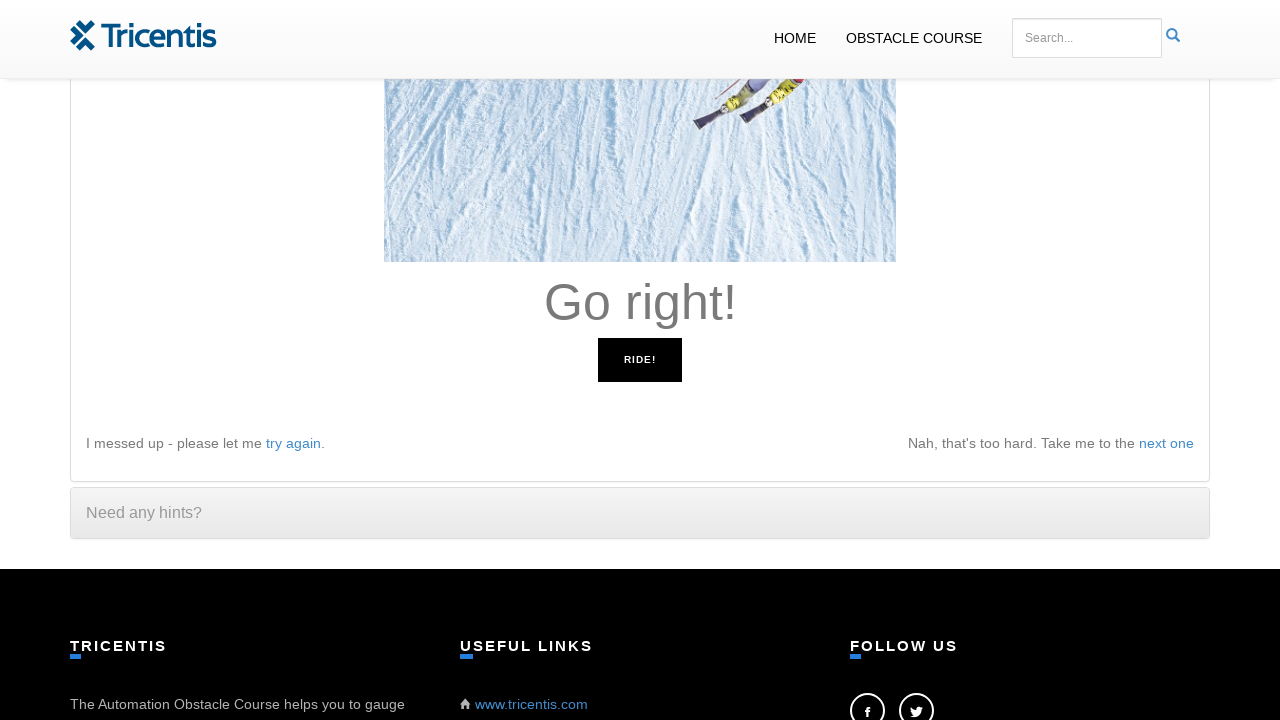

Pressed right arrow key
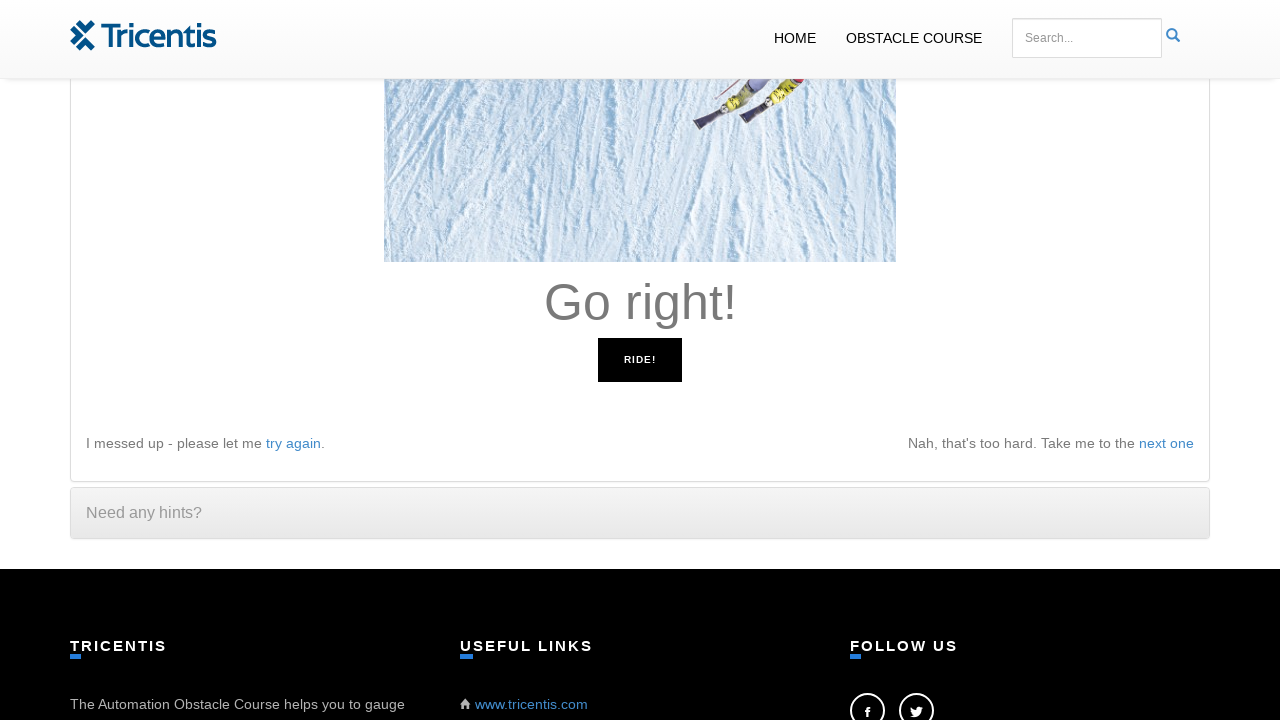

Waited 100ms before next instruction
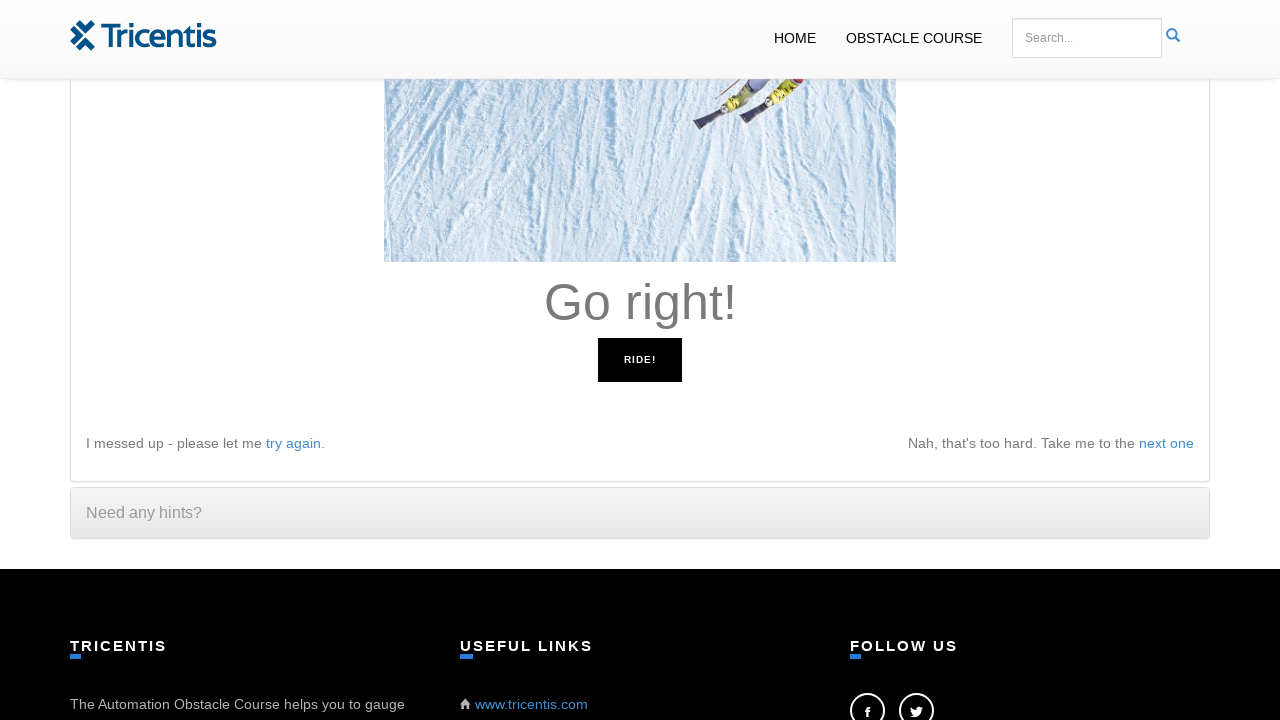

Read instruction: 'Go right!'
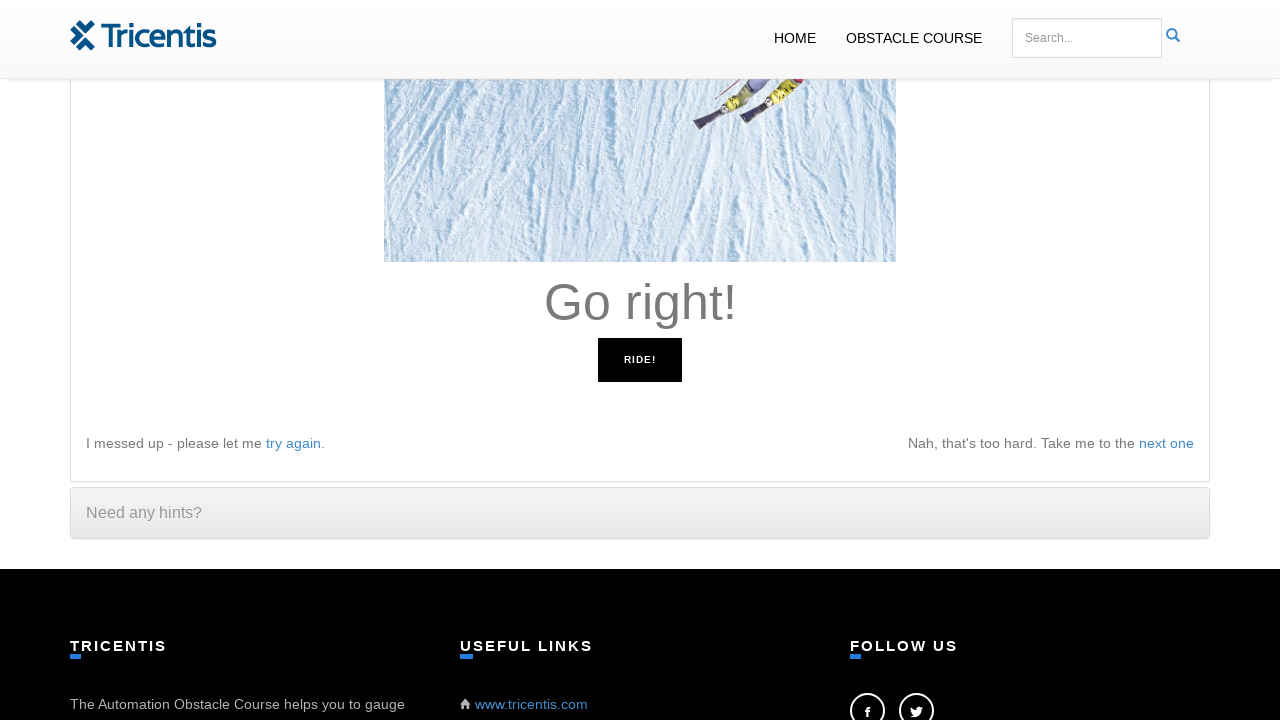

Pressed right arrow key
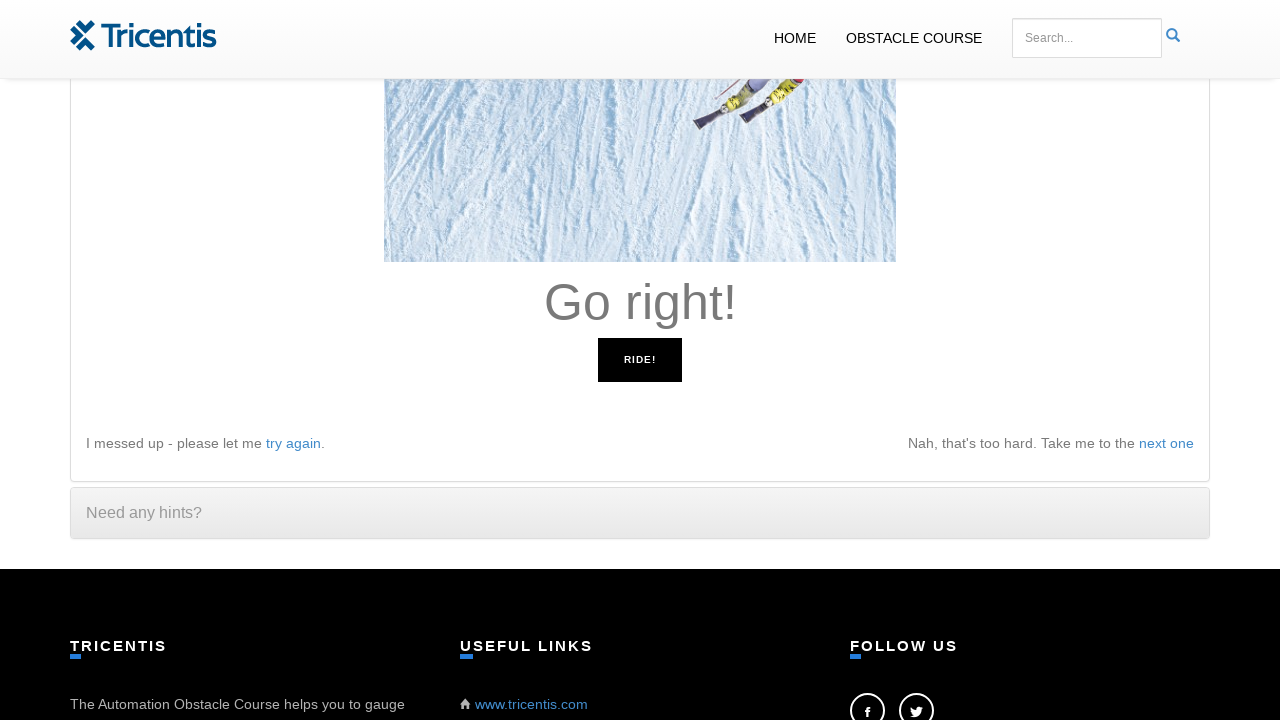

Waited 100ms before next instruction
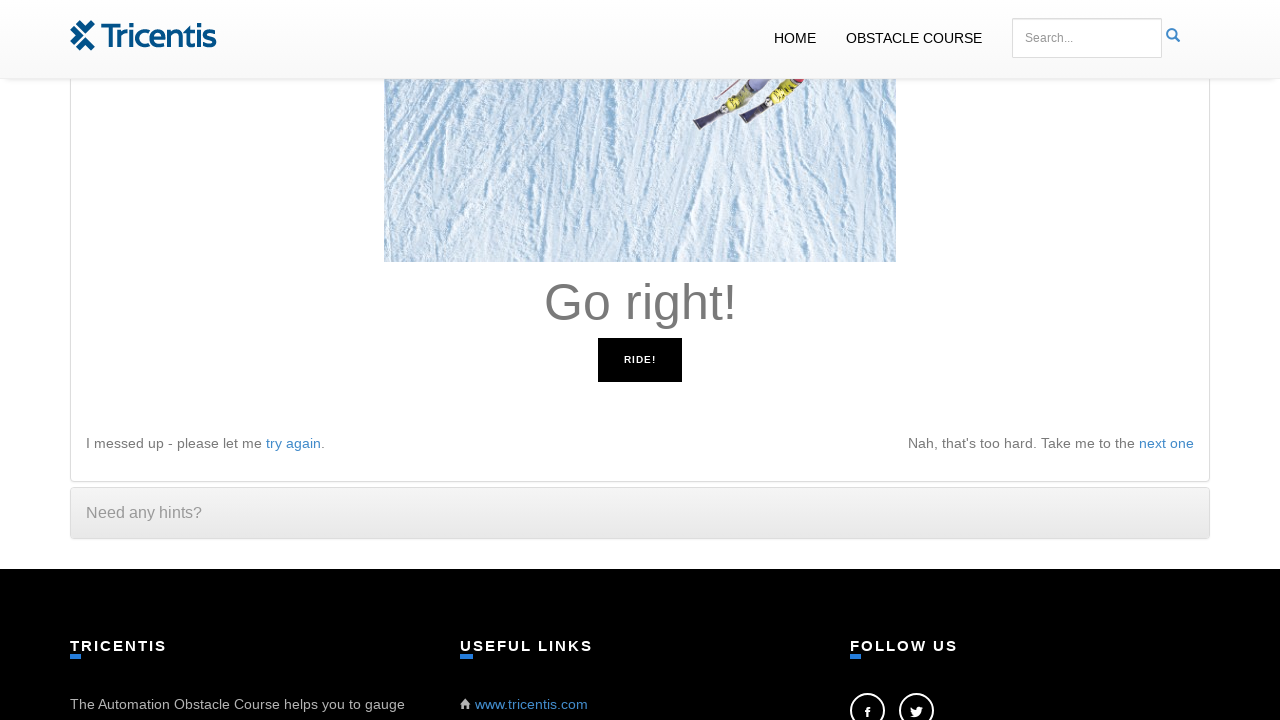

Read instruction: 'Go right!'
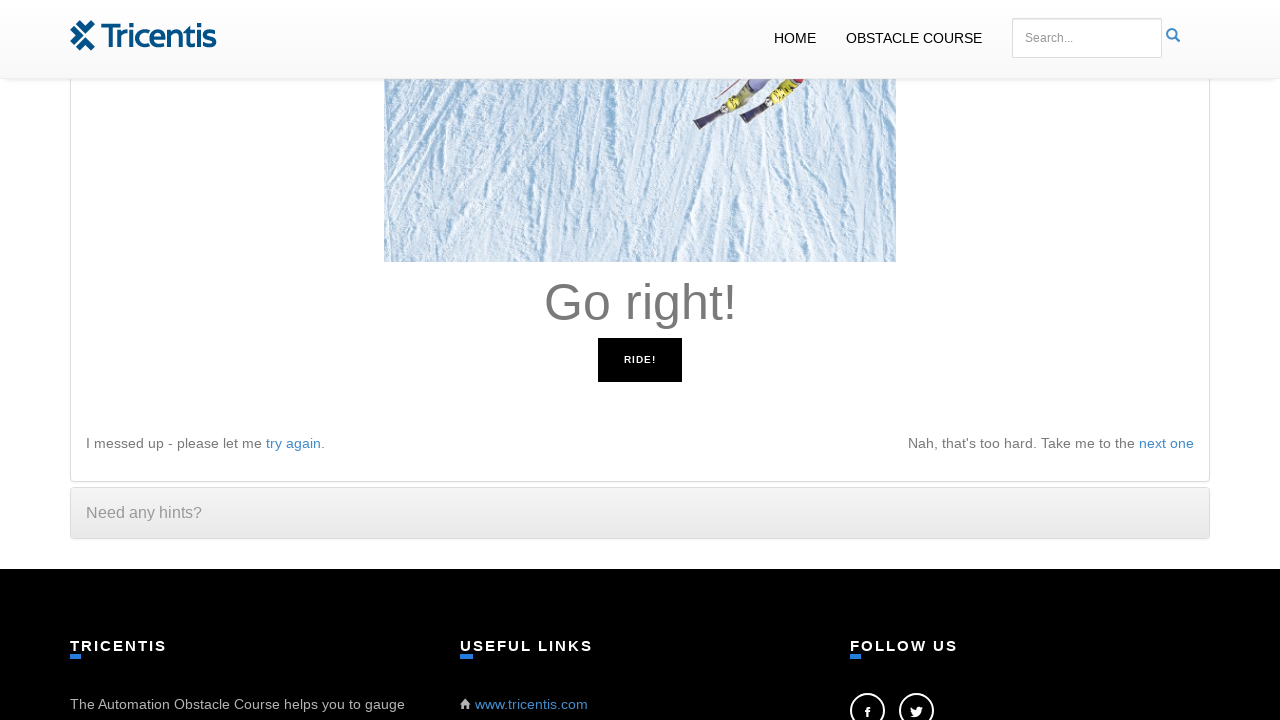

Pressed right arrow key
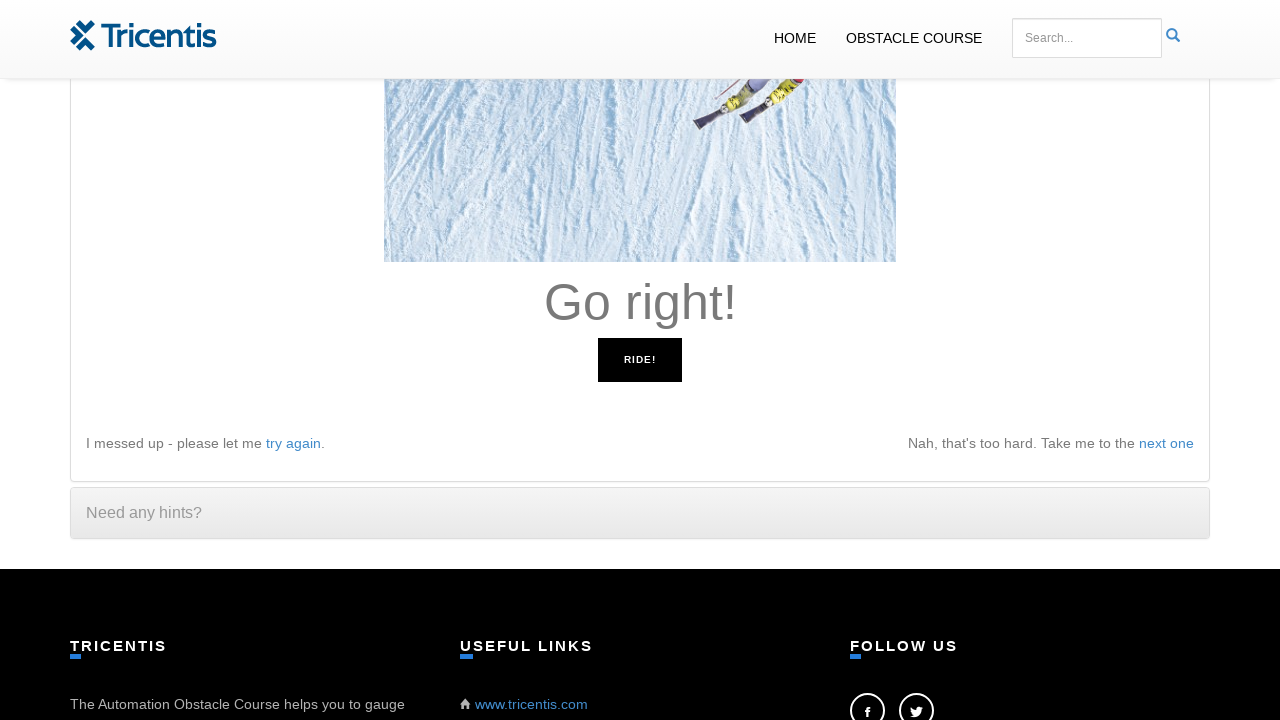

Waited 100ms before next instruction
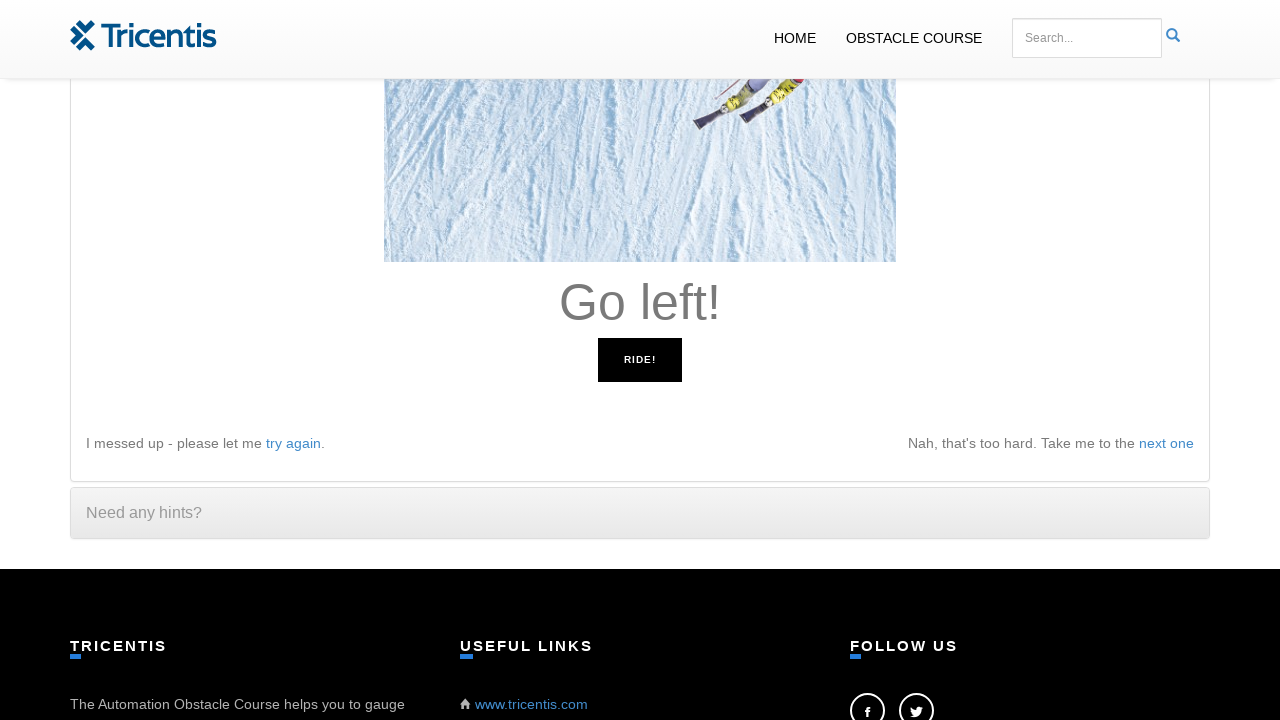

Read instruction: 'Go left!'
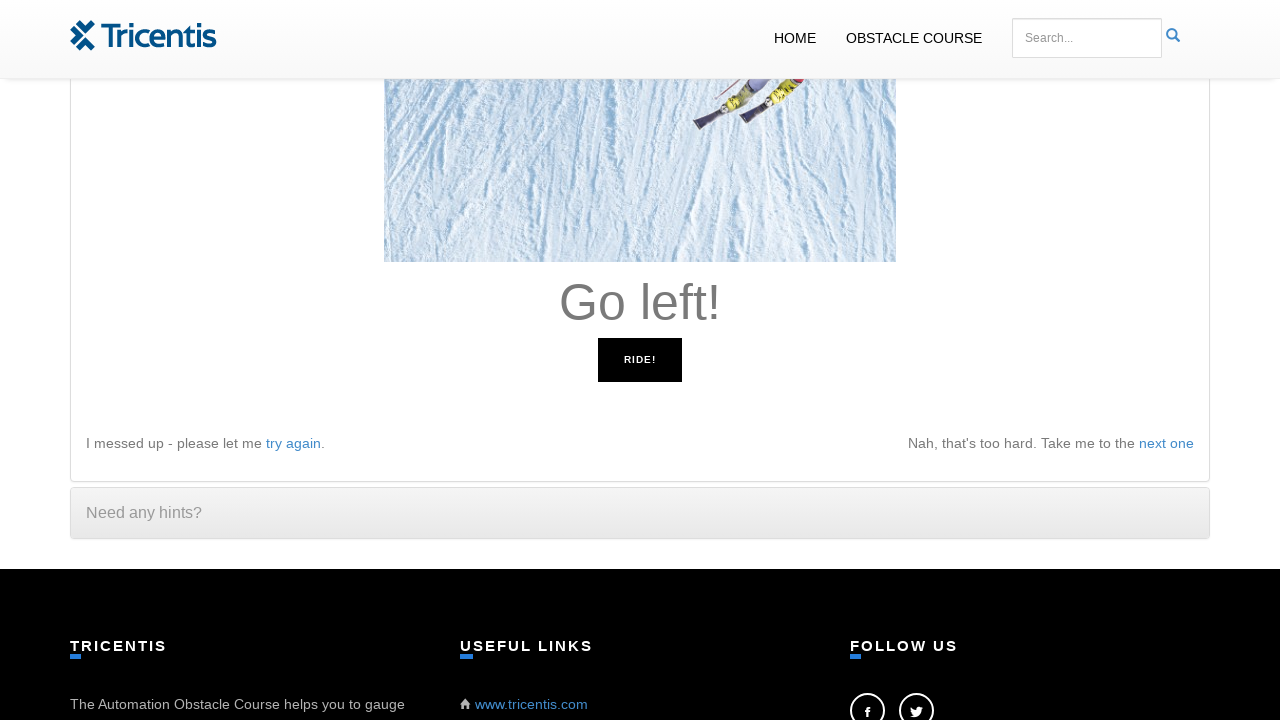

Pressed left arrow key
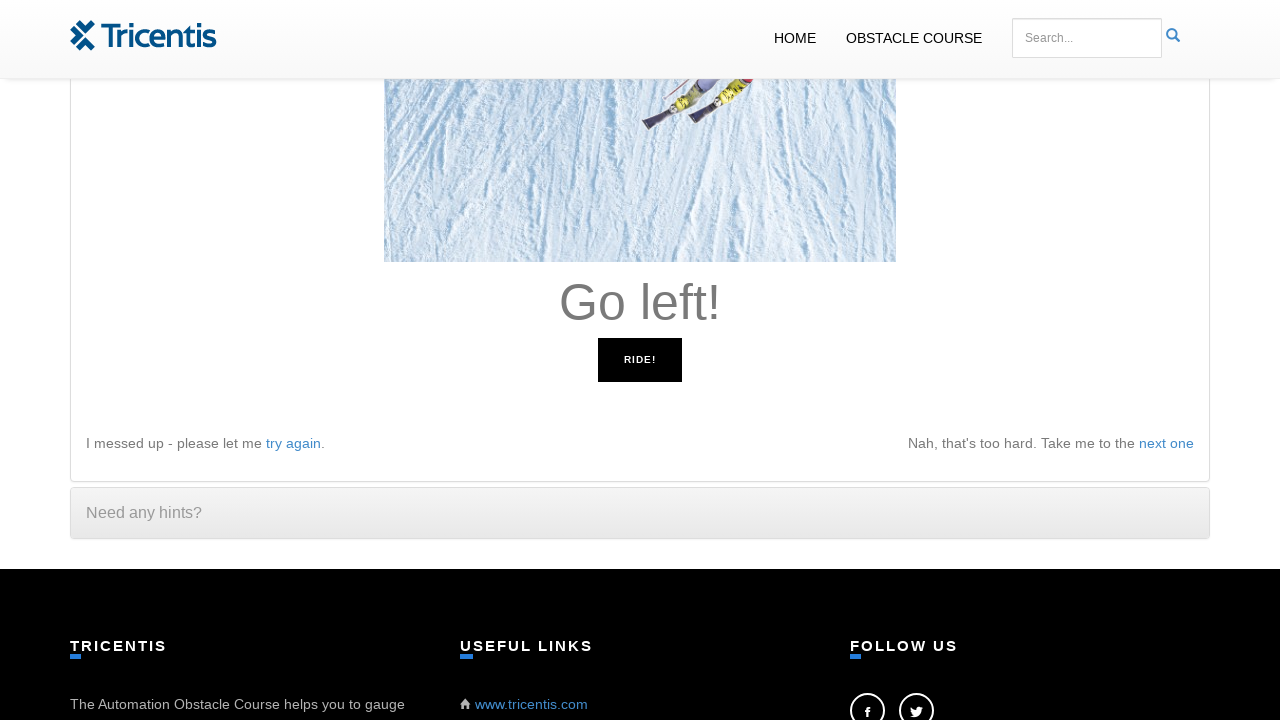

Waited 100ms before next instruction
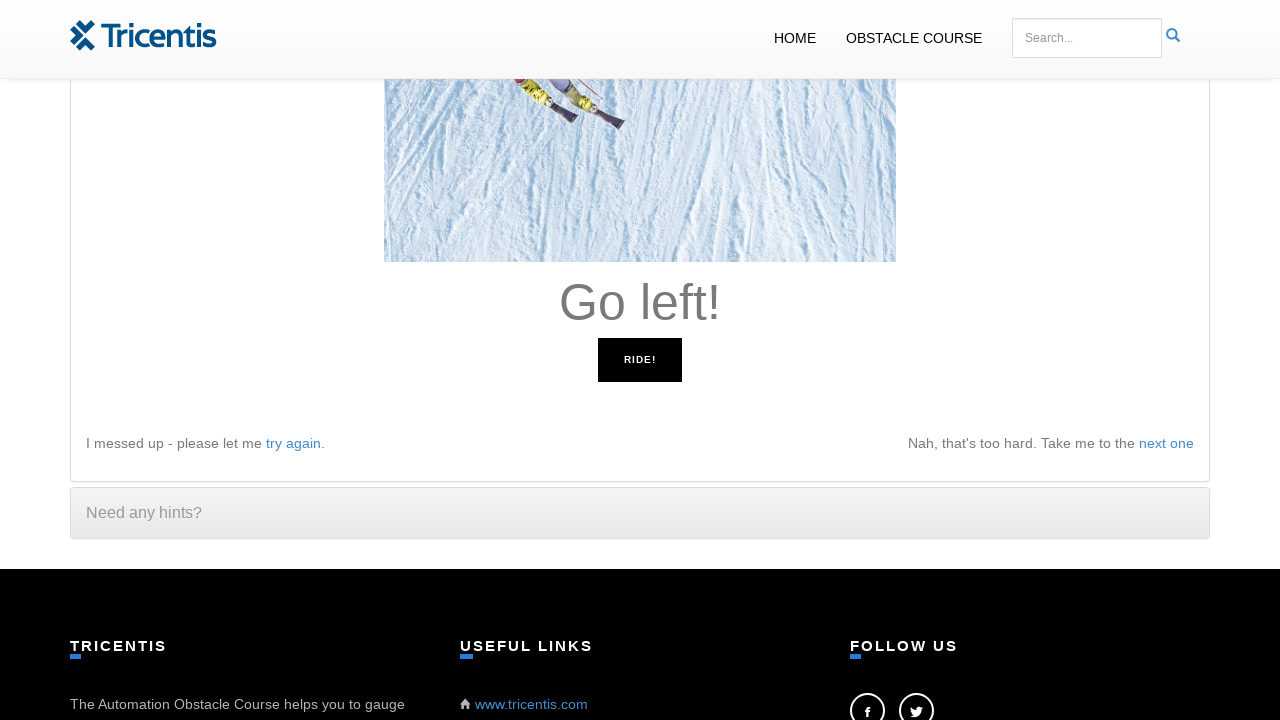

Read instruction: 'Go right!'
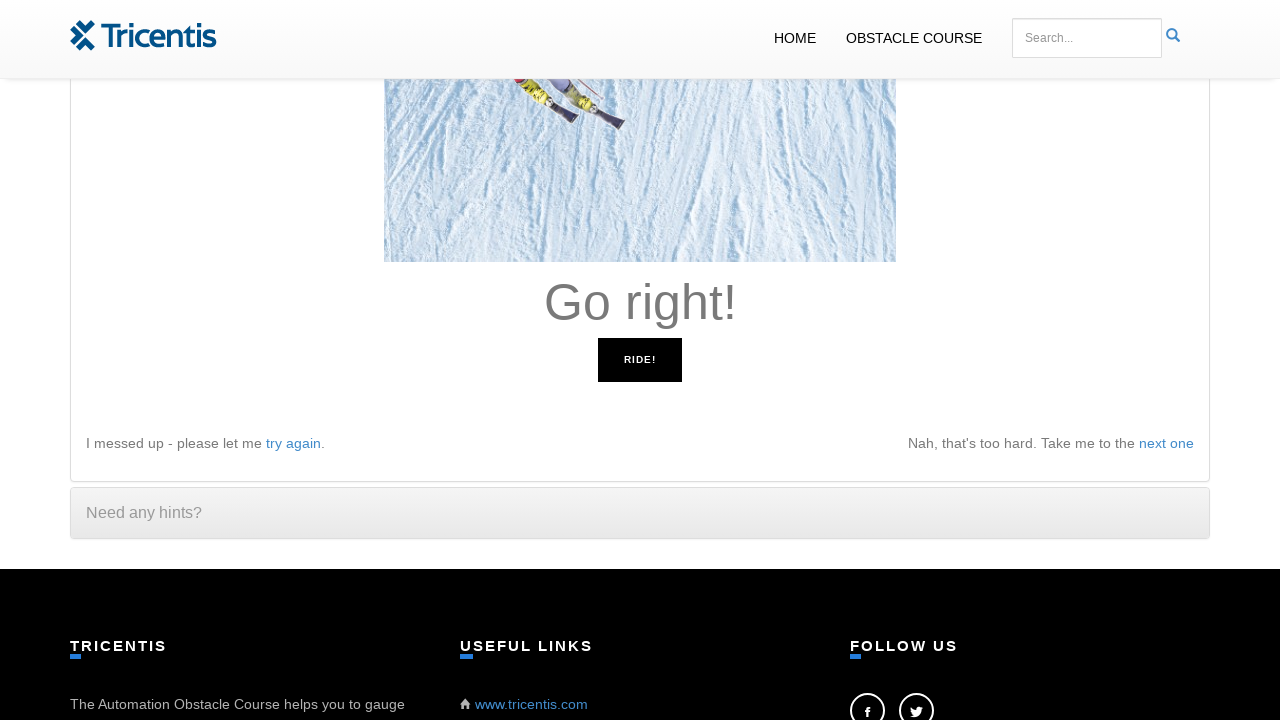

Pressed right arrow key
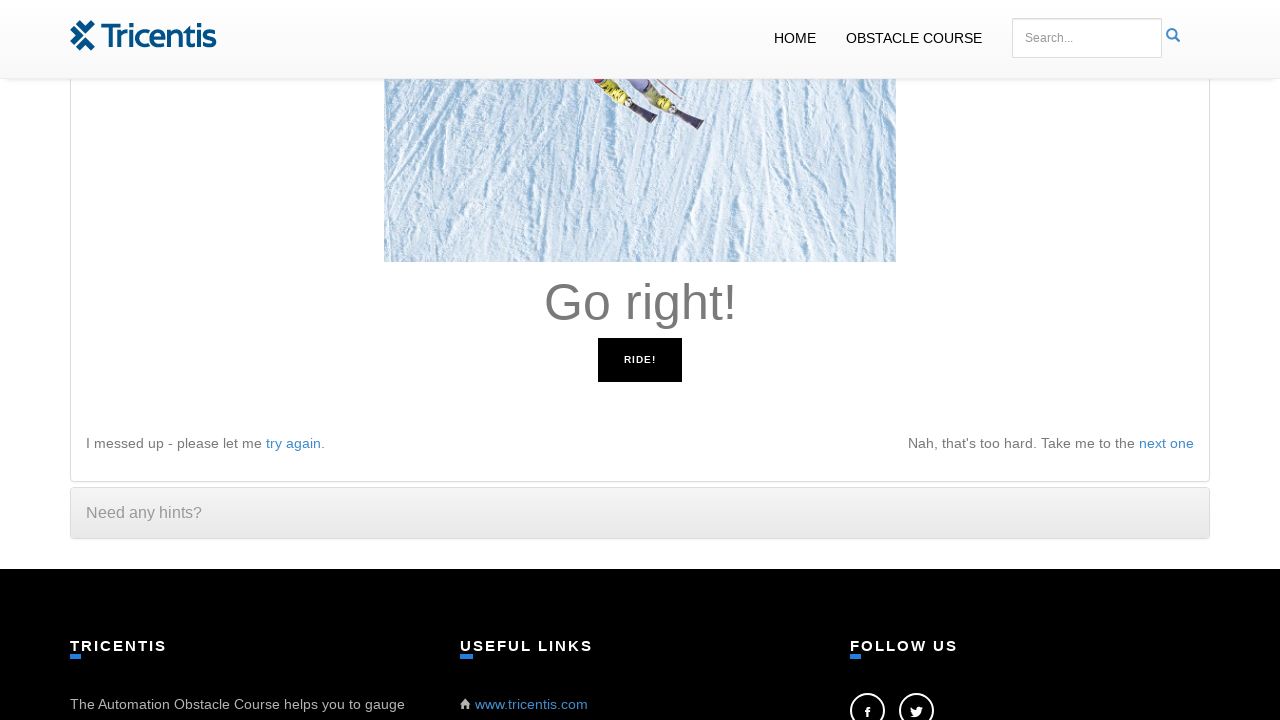

Waited 100ms before next instruction
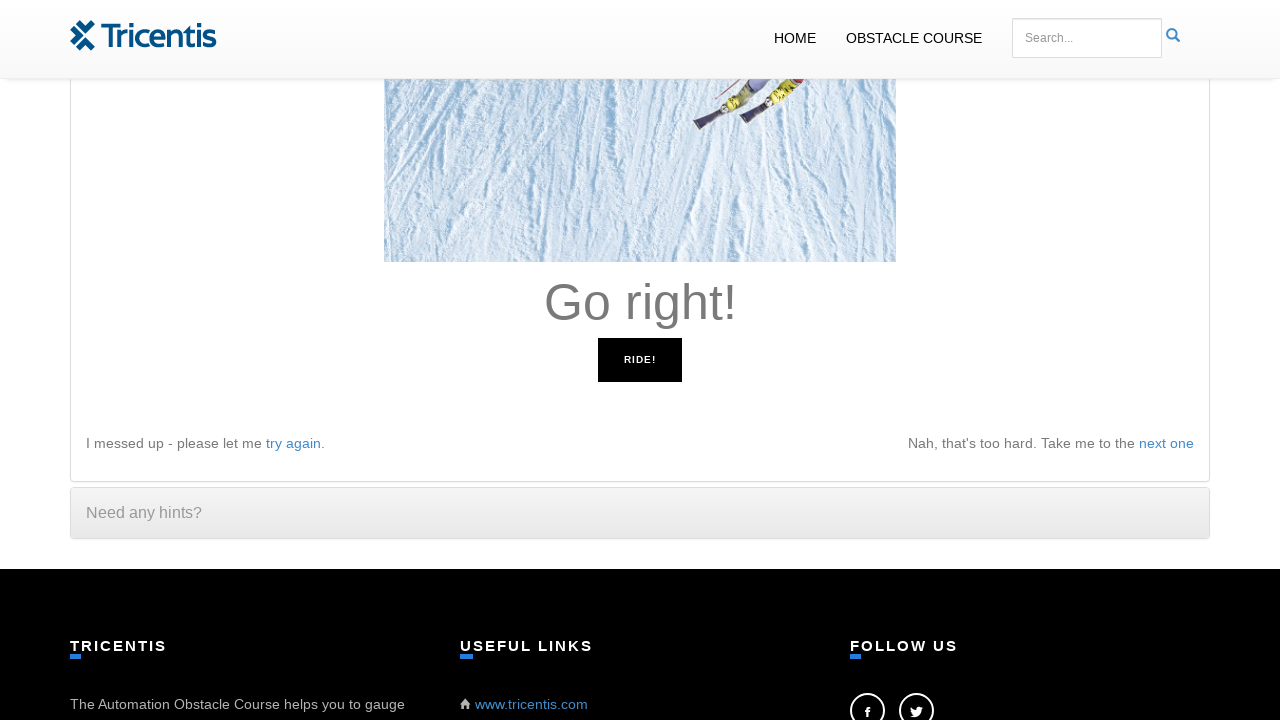

Read instruction: 'Go right!'
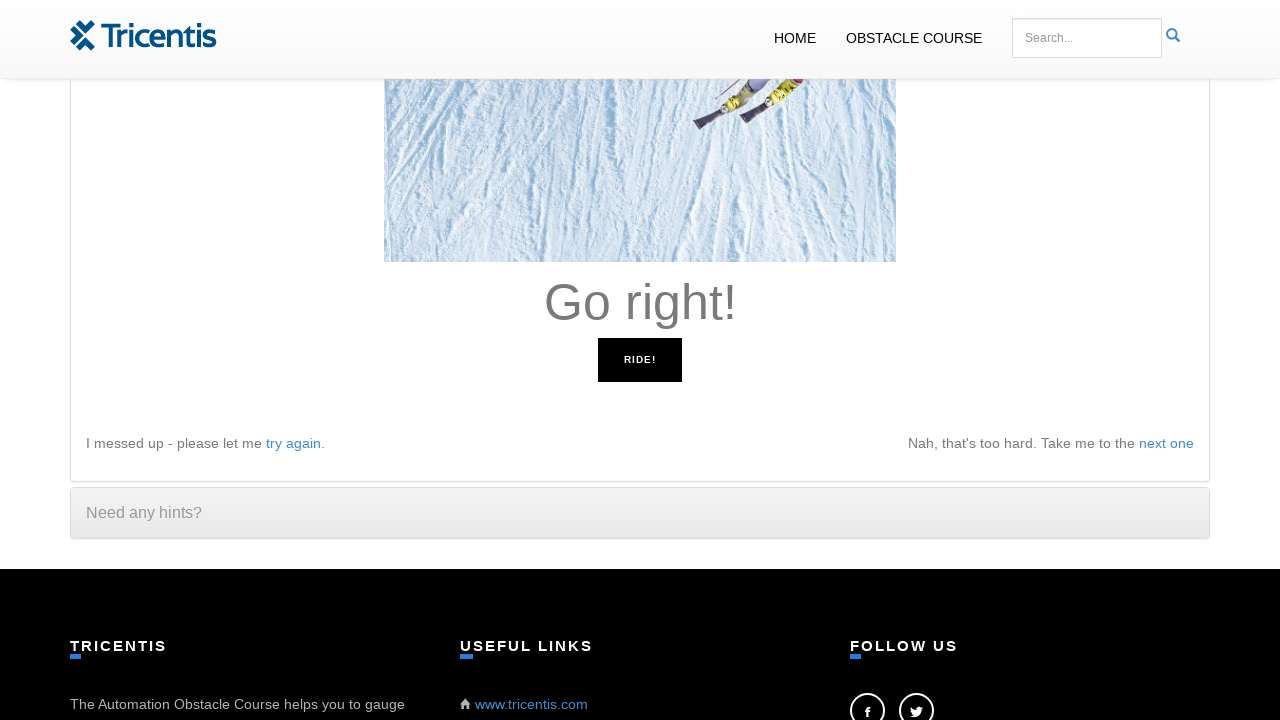

Pressed right arrow key
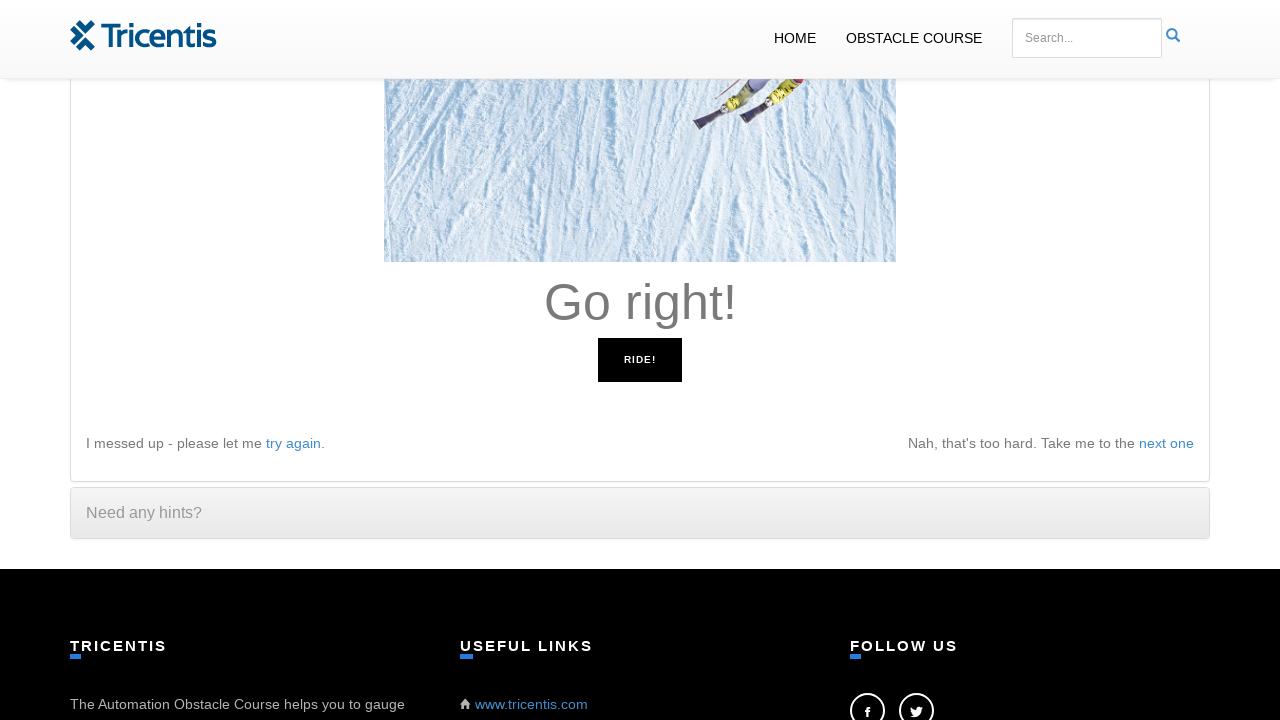

Waited 100ms before next instruction
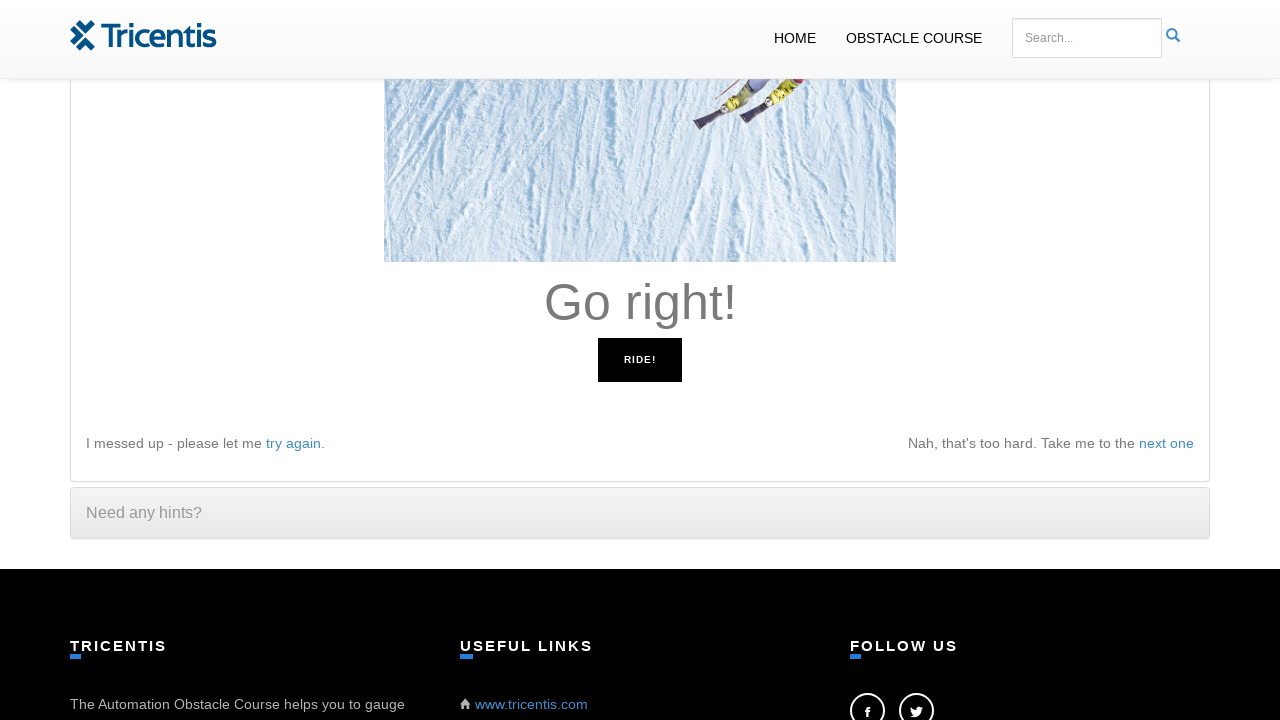

Read instruction: 'Go right!'
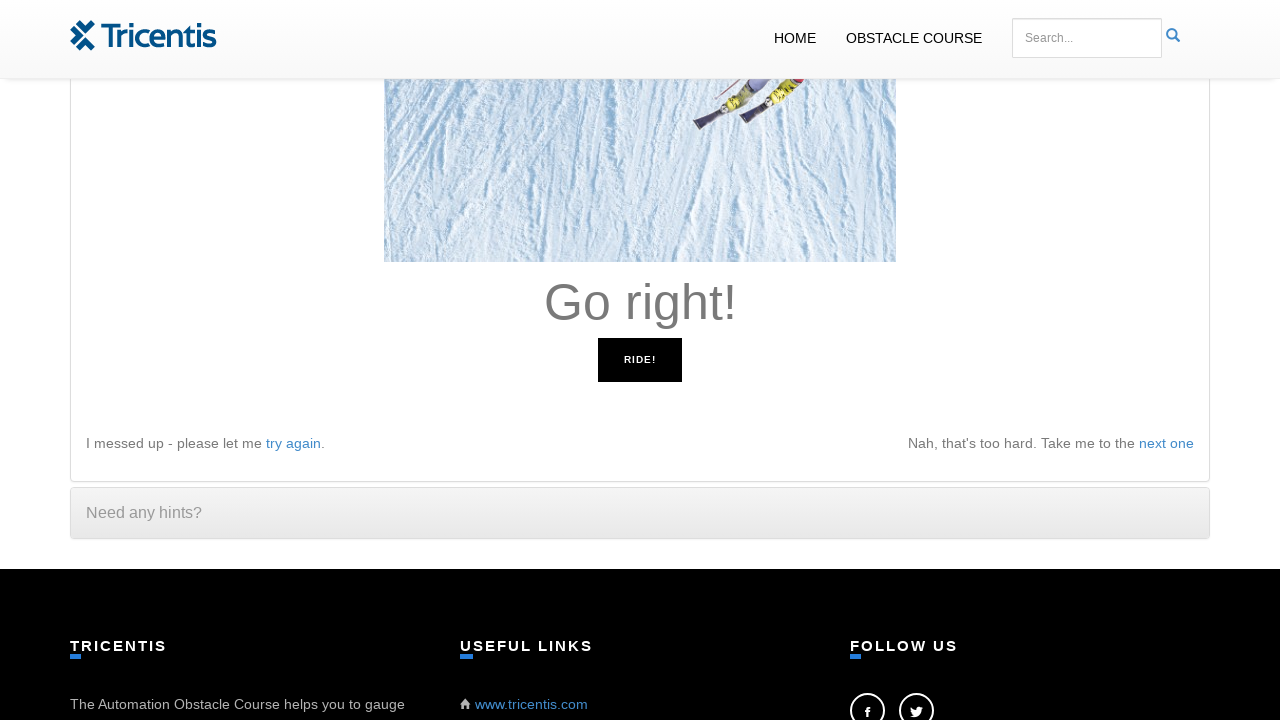

Pressed right arrow key
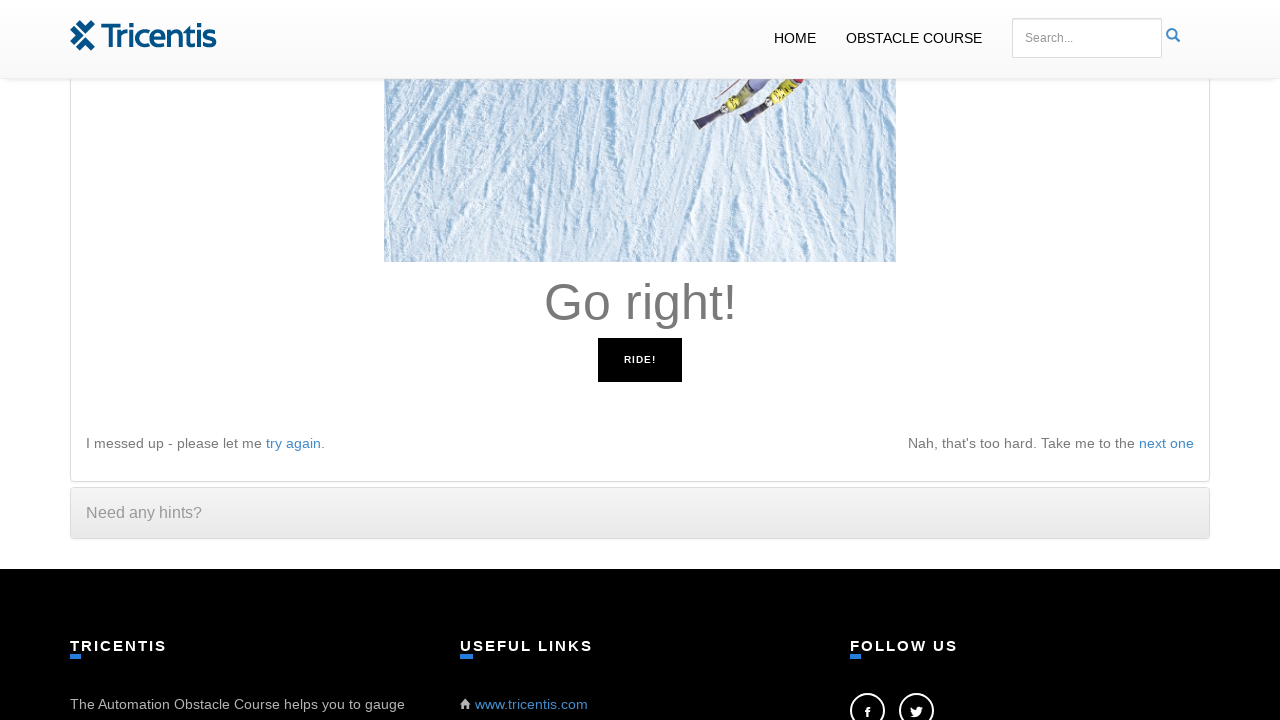

Waited 100ms before next instruction
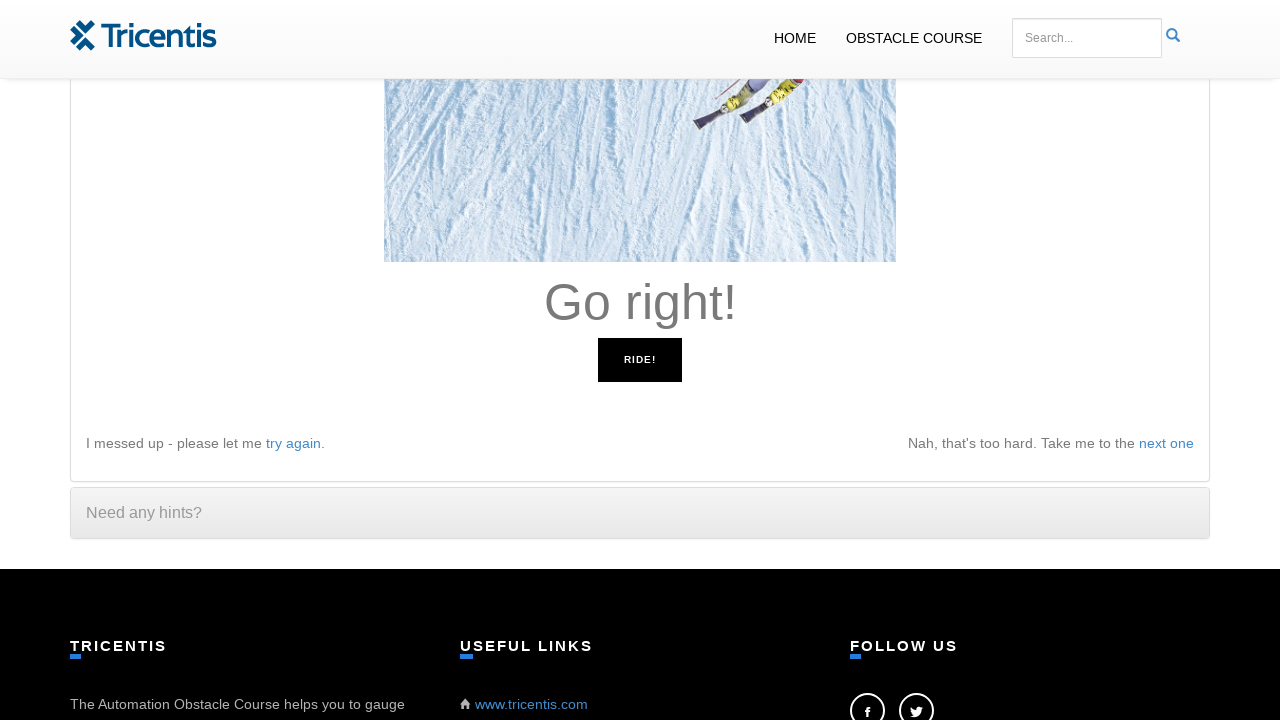

Read instruction: 'Go right!'
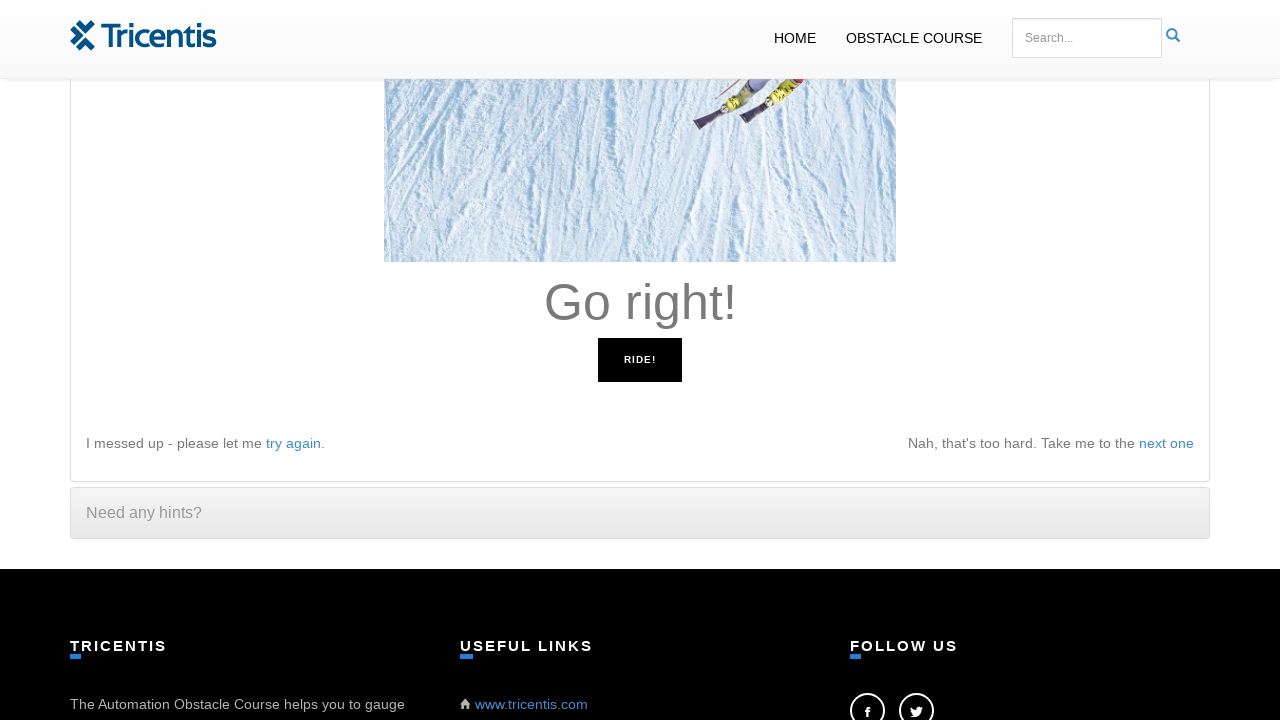

Pressed right arrow key
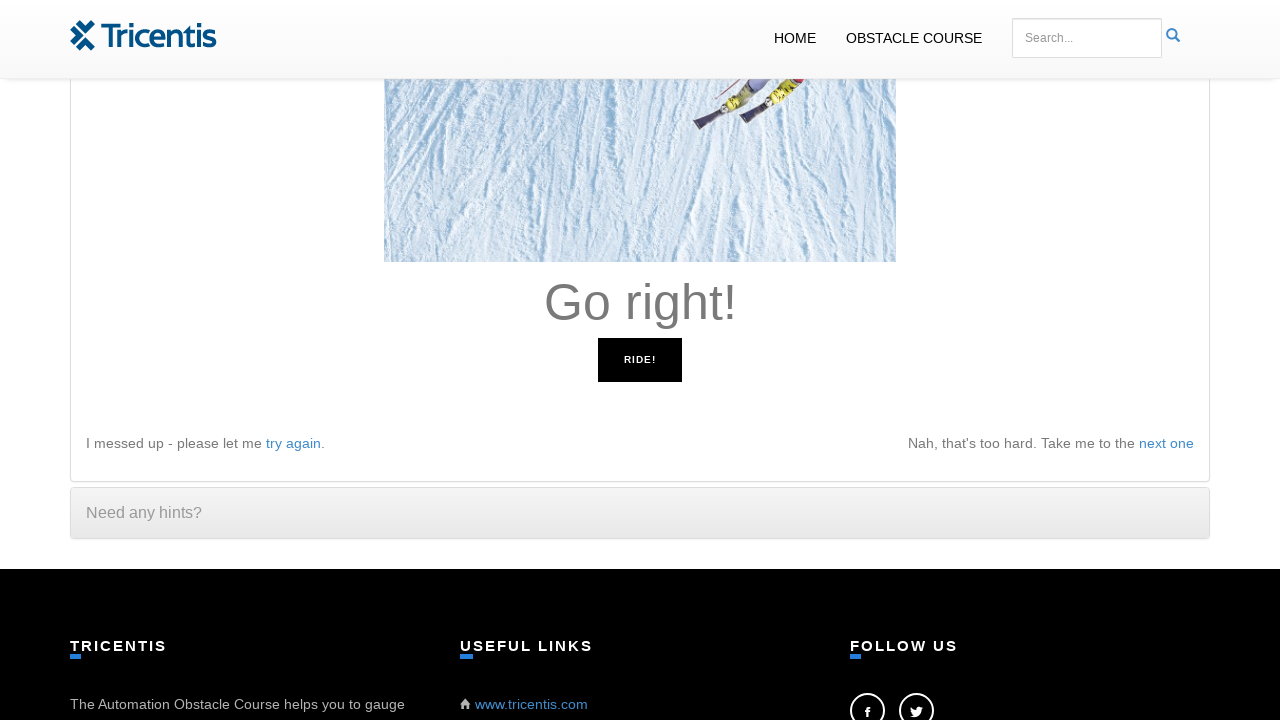

Waited 100ms before next instruction
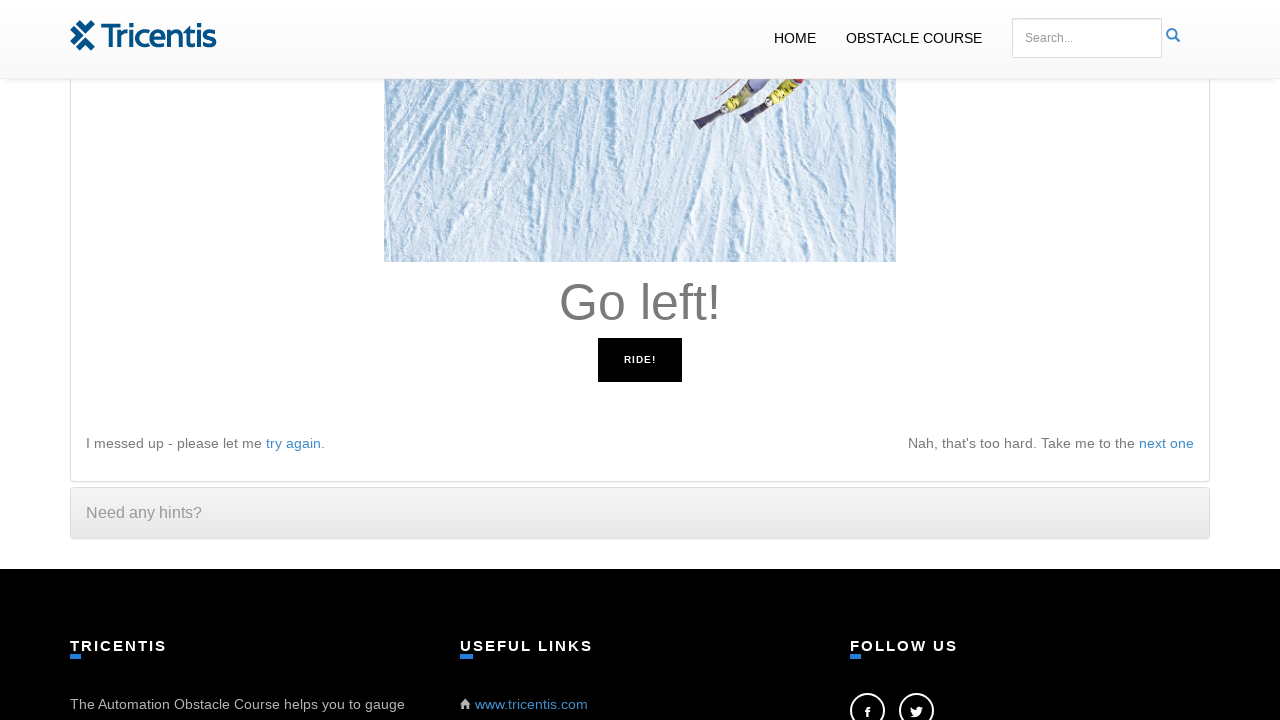

Read instruction: 'Go left!'
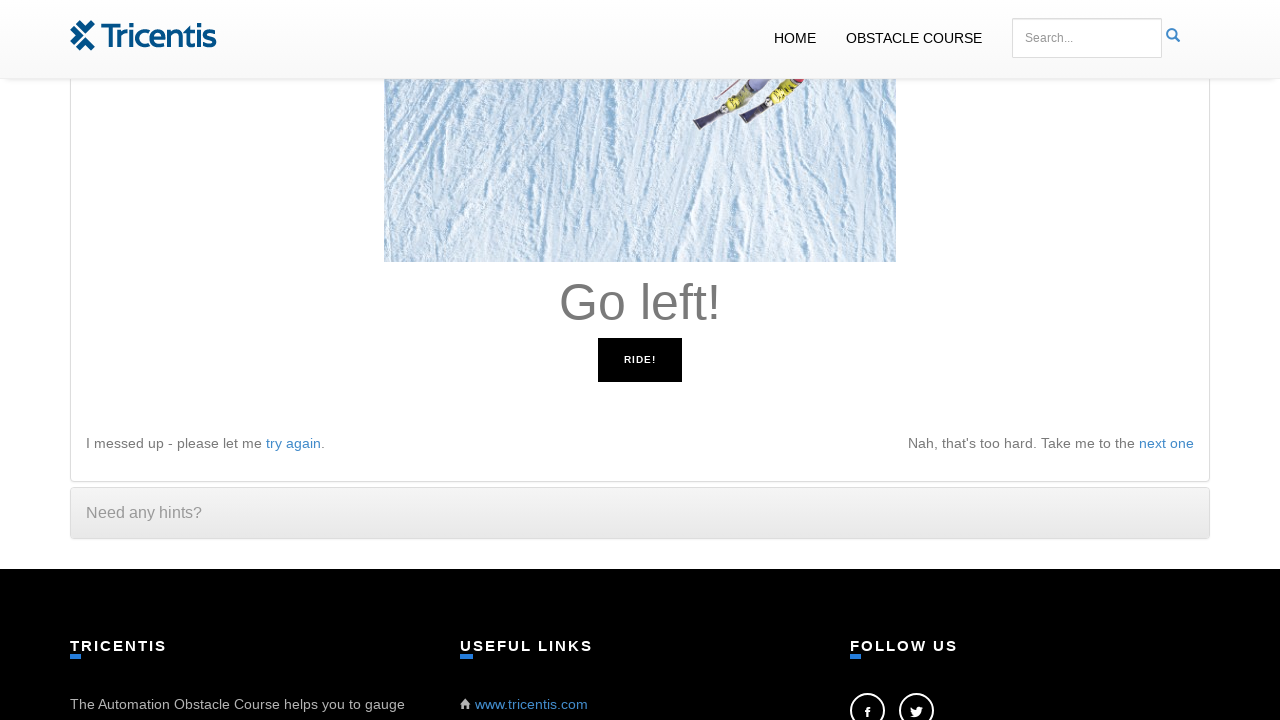

Pressed left arrow key
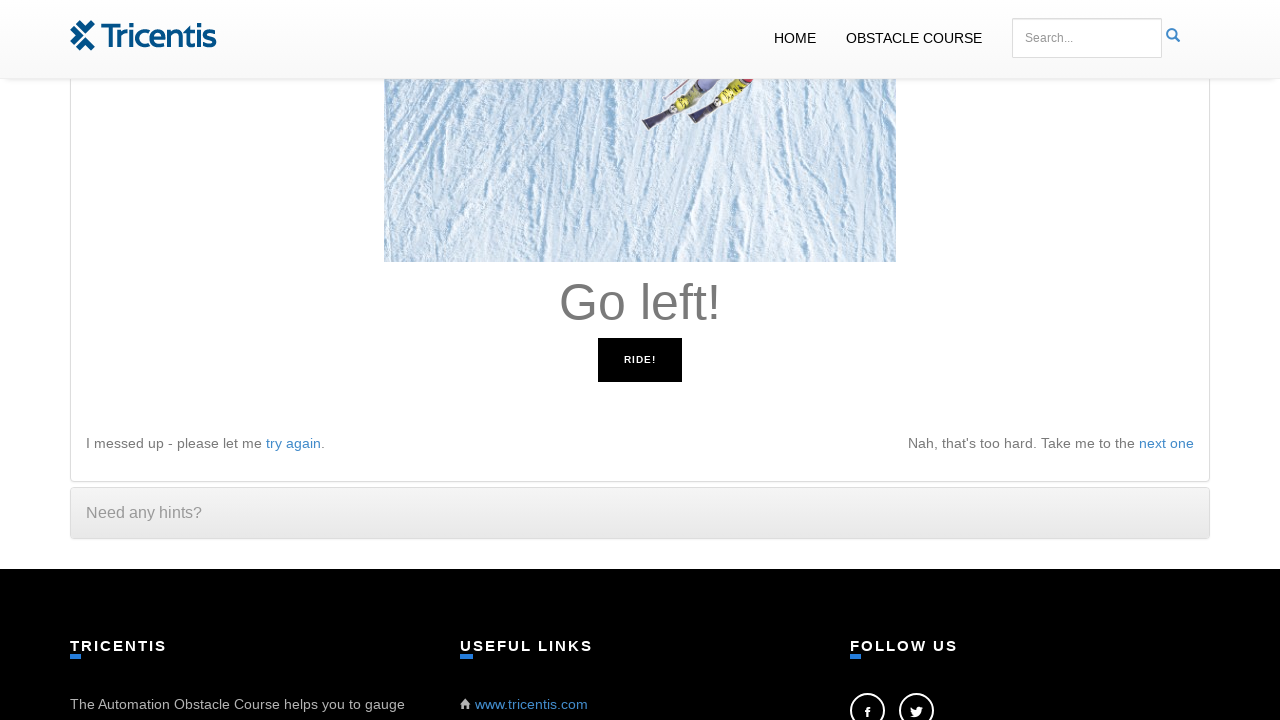

Waited 100ms before next instruction
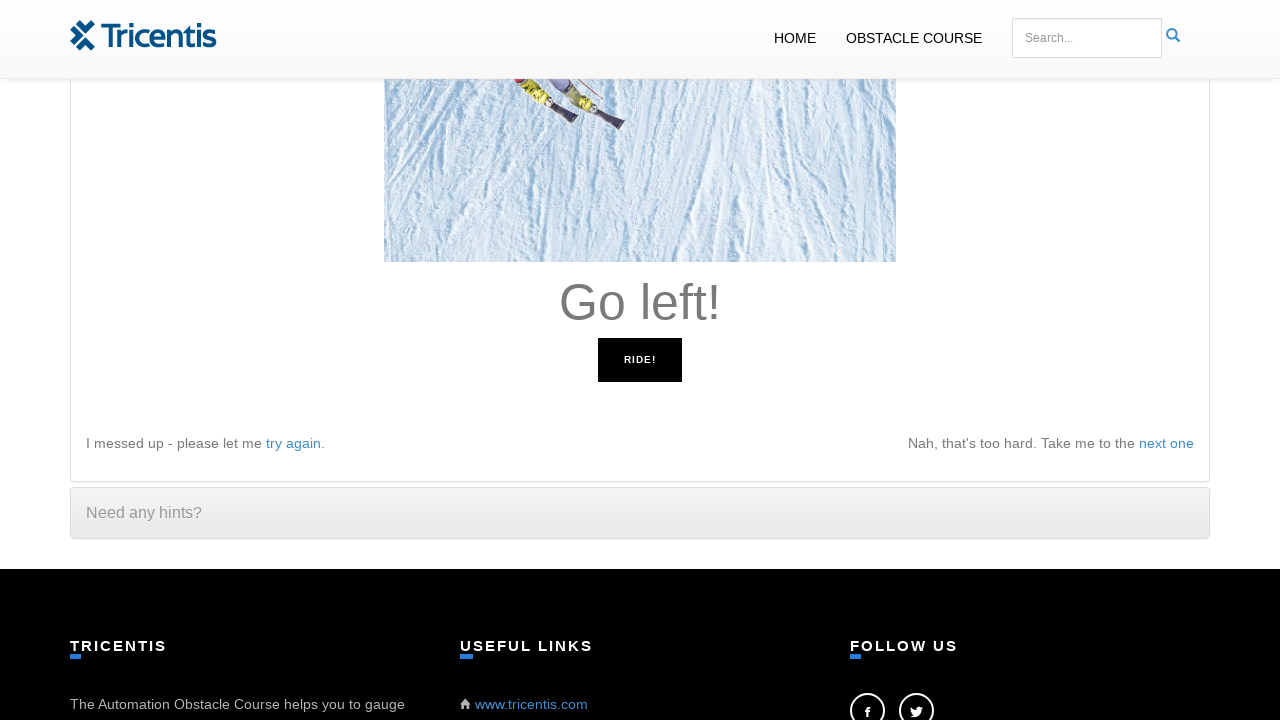

Read instruction: 'Go left!'
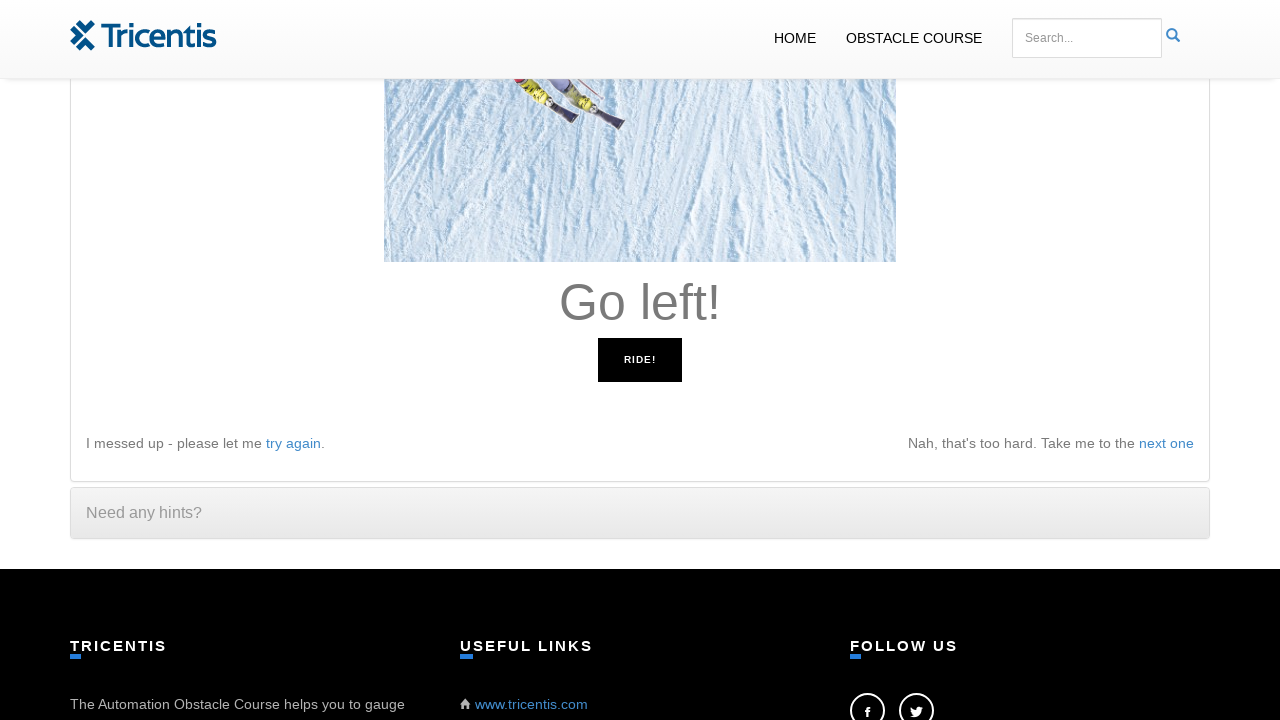

Pressed left arrow key
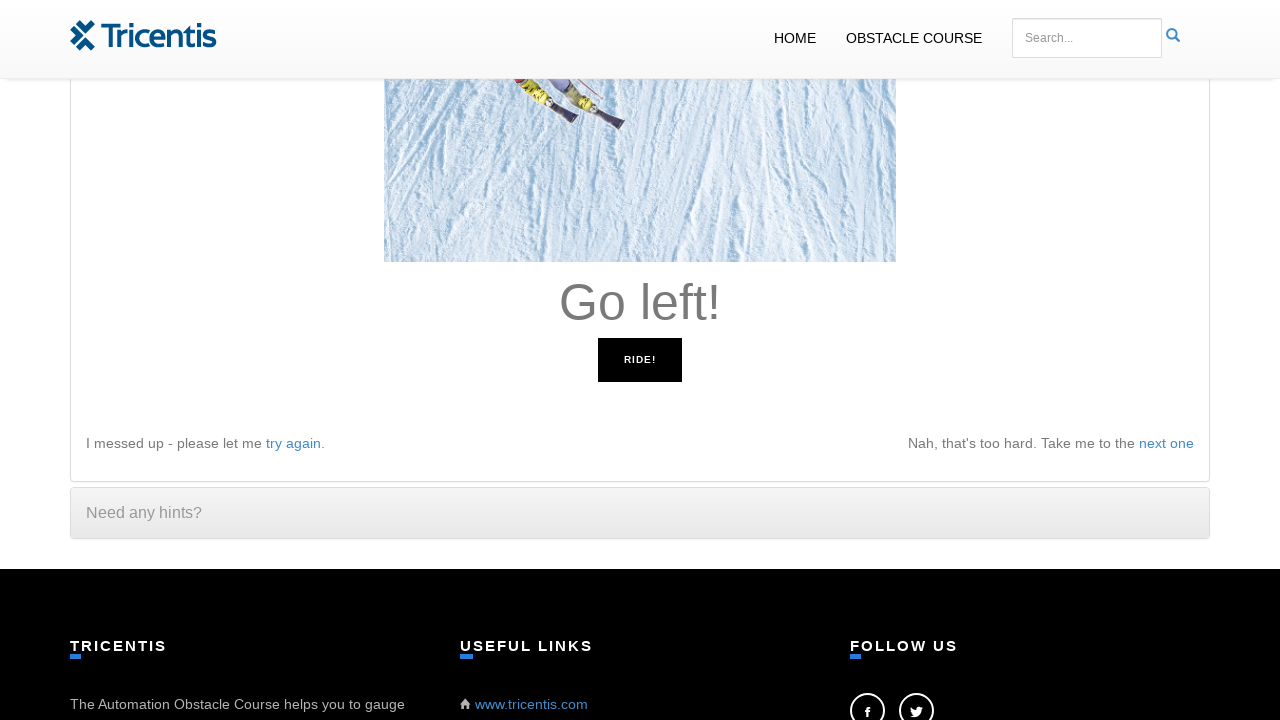

Waited 100ms before next instruction
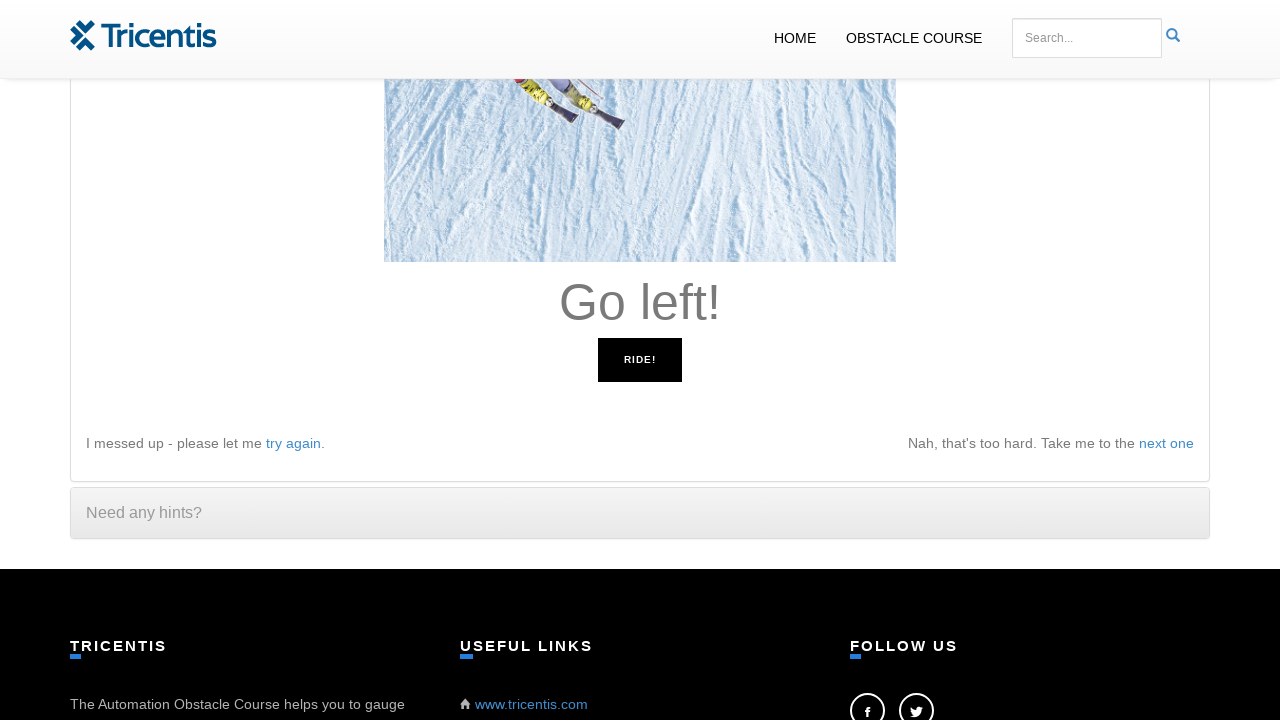

Read instruction: 'Go left!'
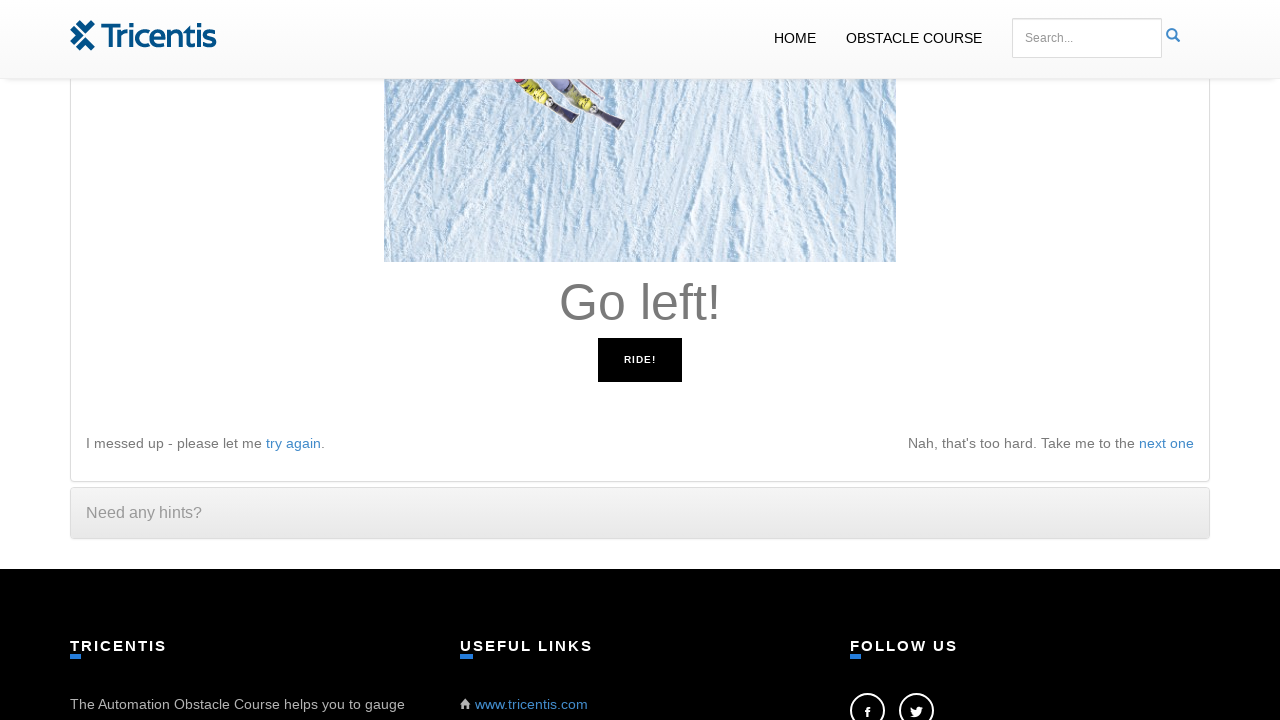

Pressed left arrow key
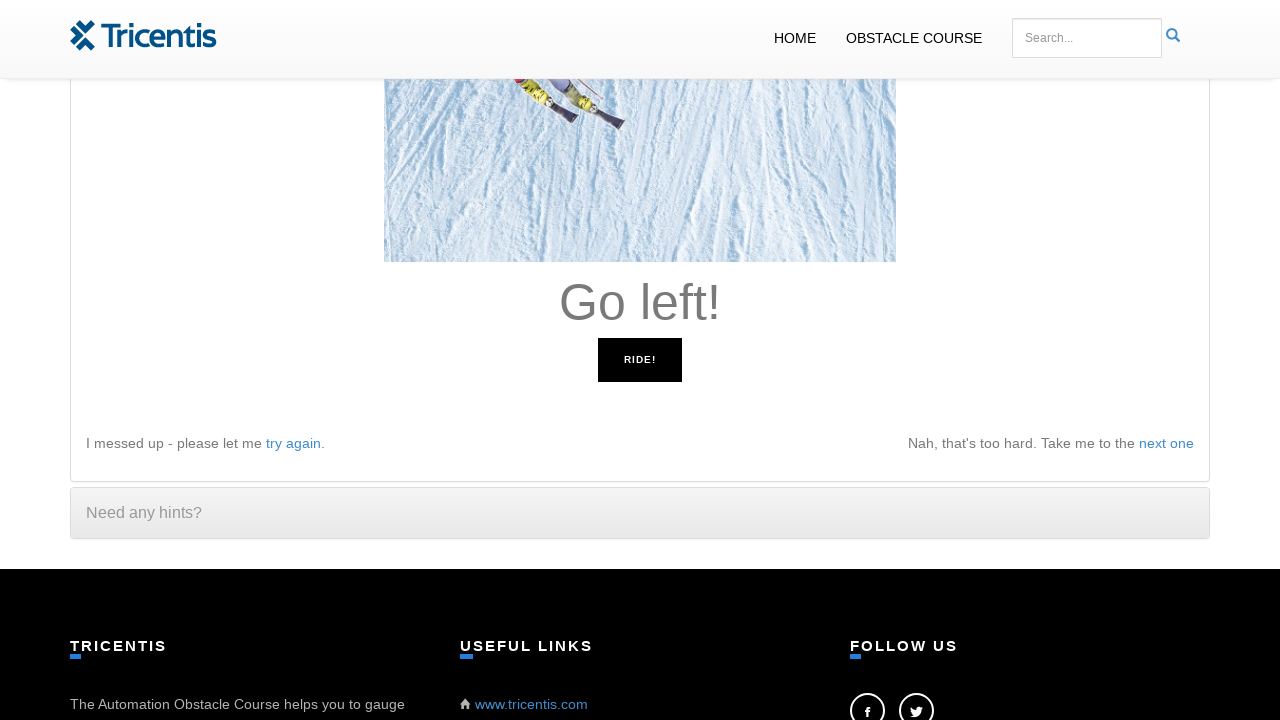

Waited 100ms before next instruction
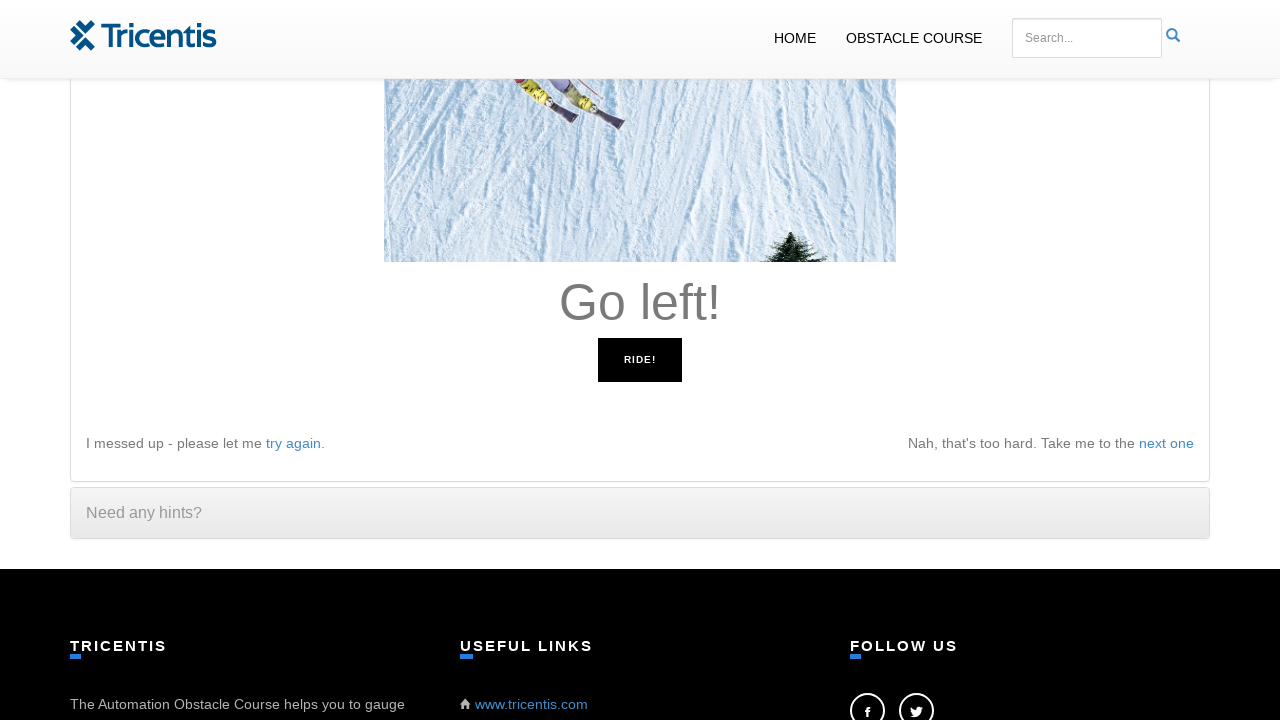

Read instruction: 'Go left!'
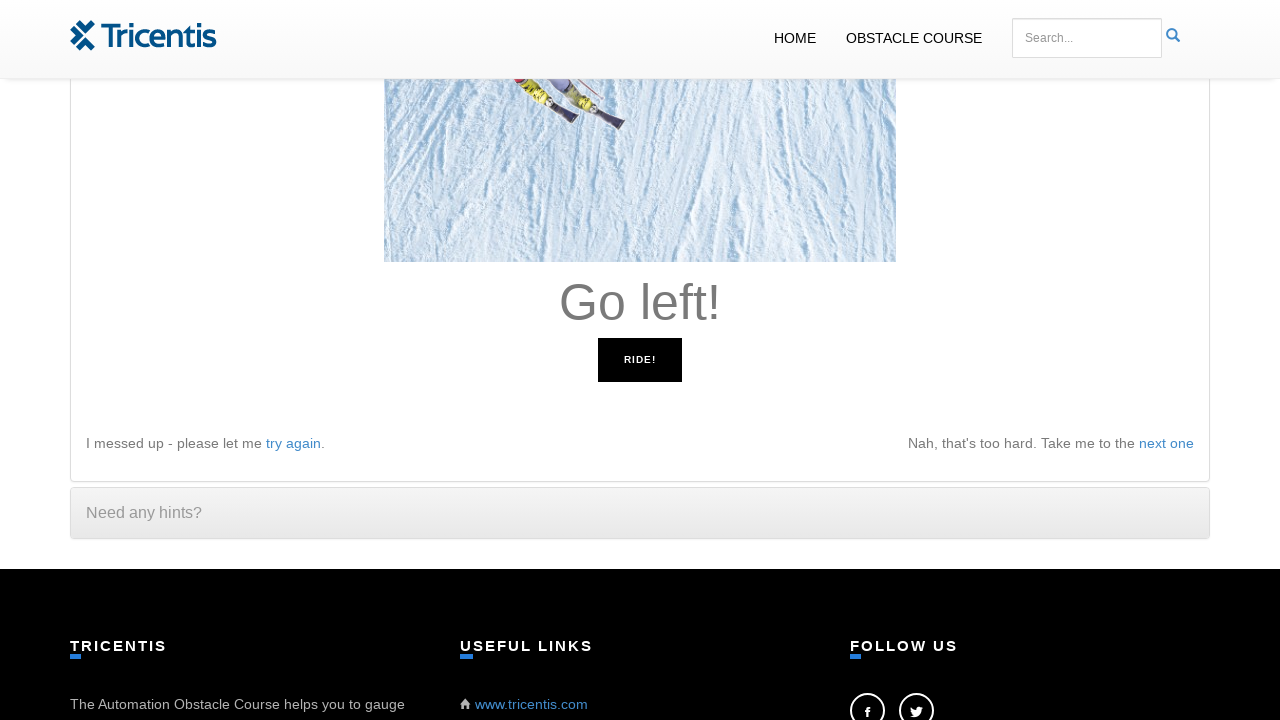

Pressed left arrow key
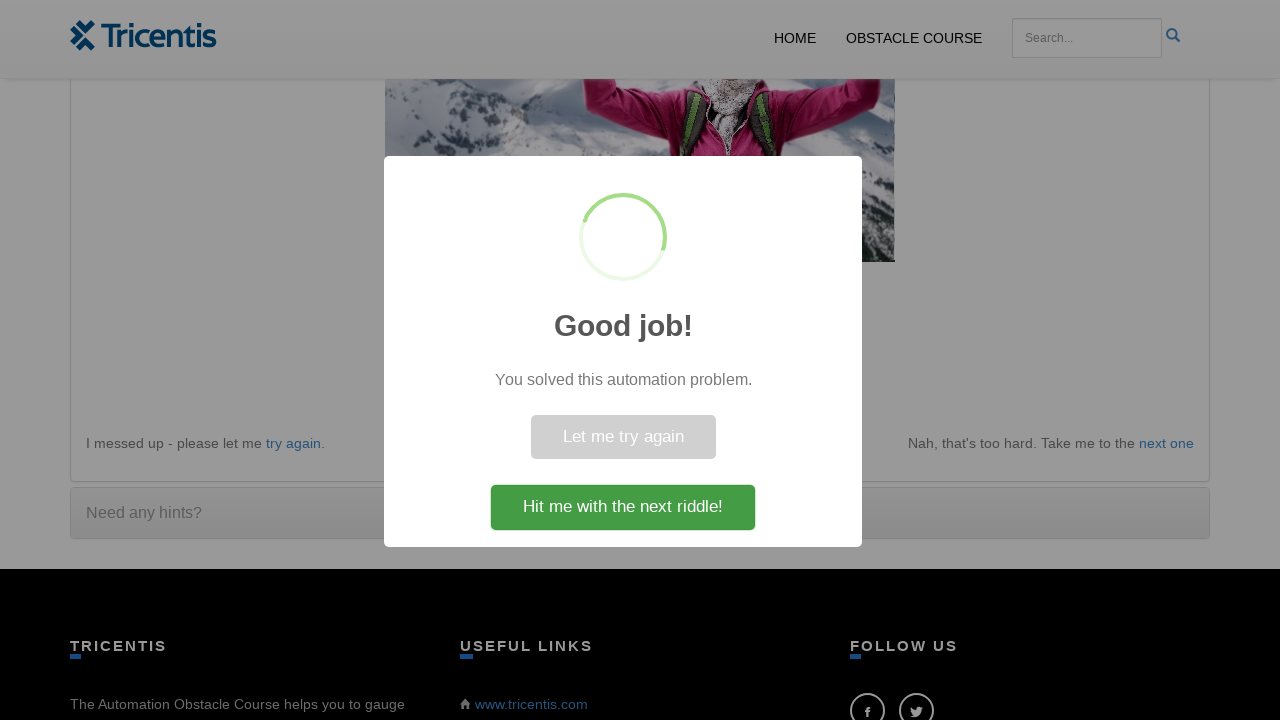

Waited 100ms before next instruction
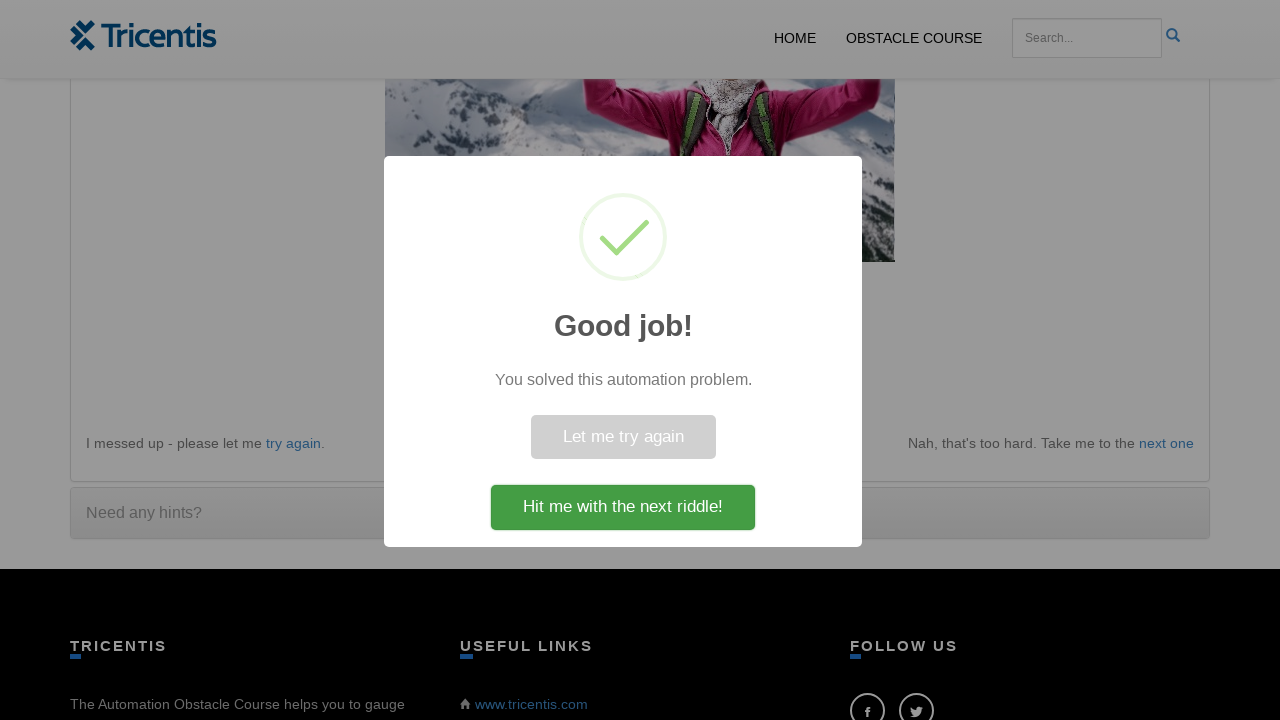

Read instruction: 'You did it!'
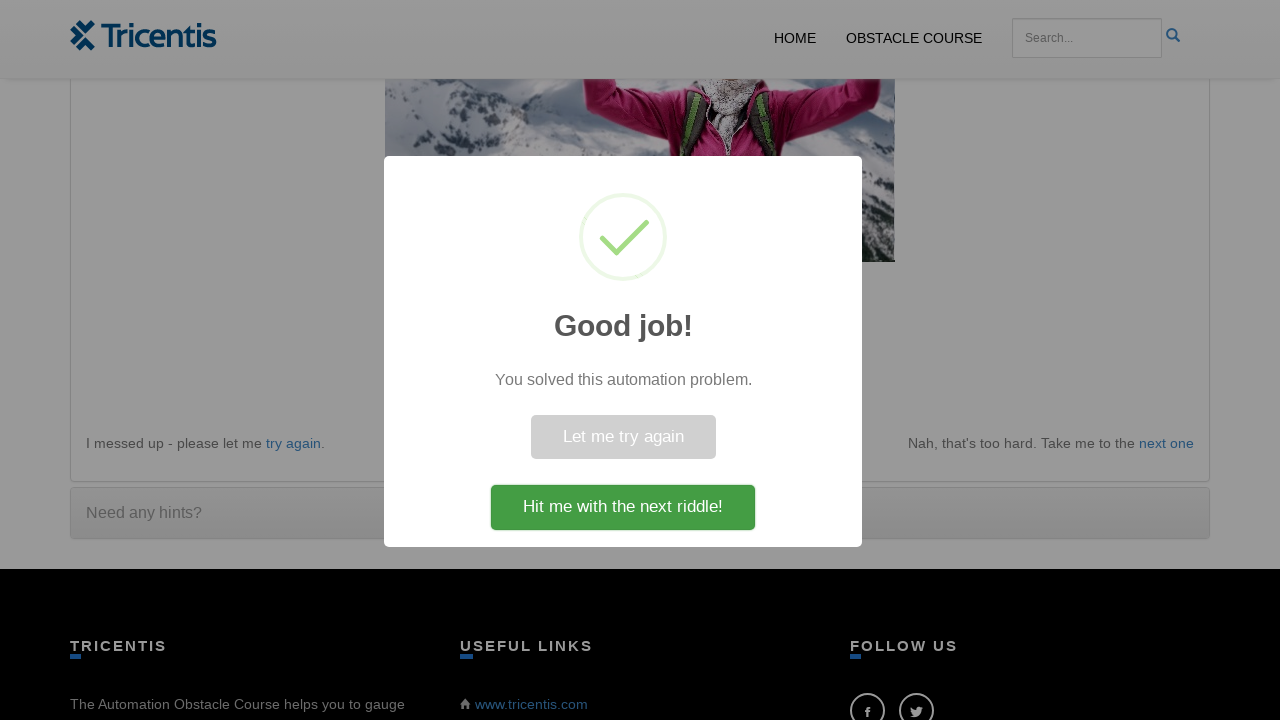

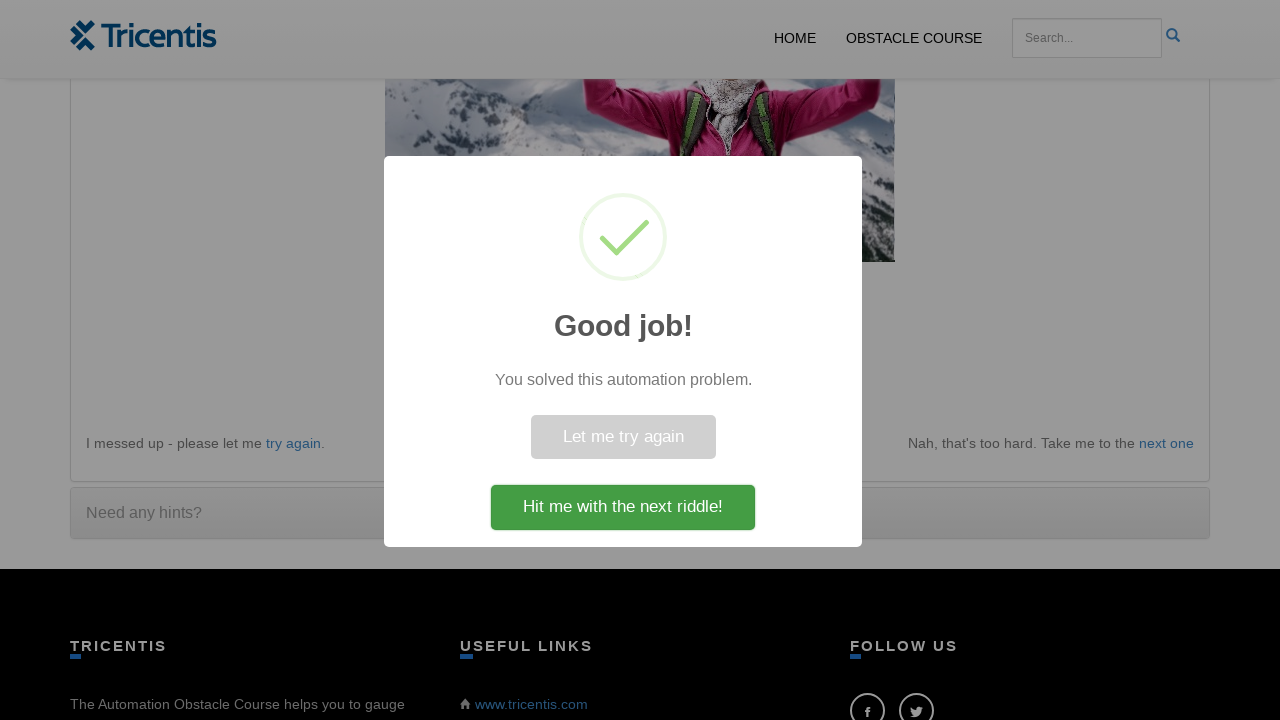